Fills multiple input fields in a large form with the same value

Starting URL: http://suninjuly.github.io/huge_form.html

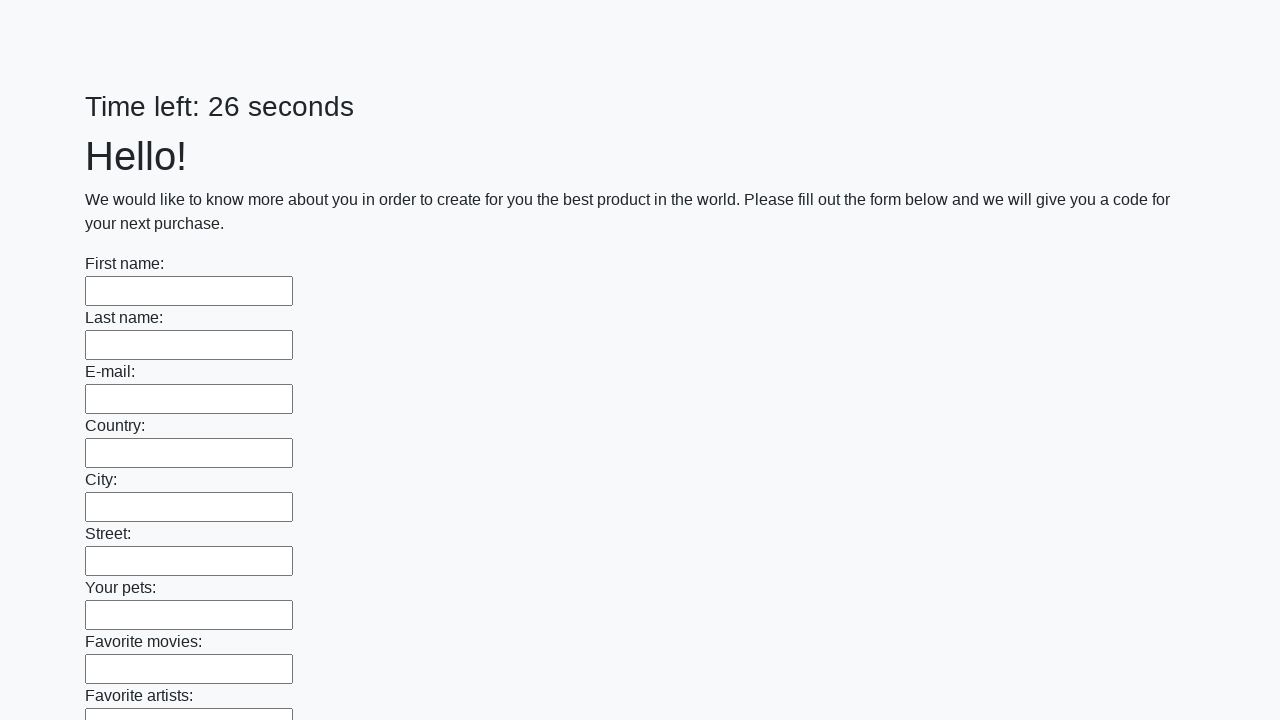

Located all input elements in first block
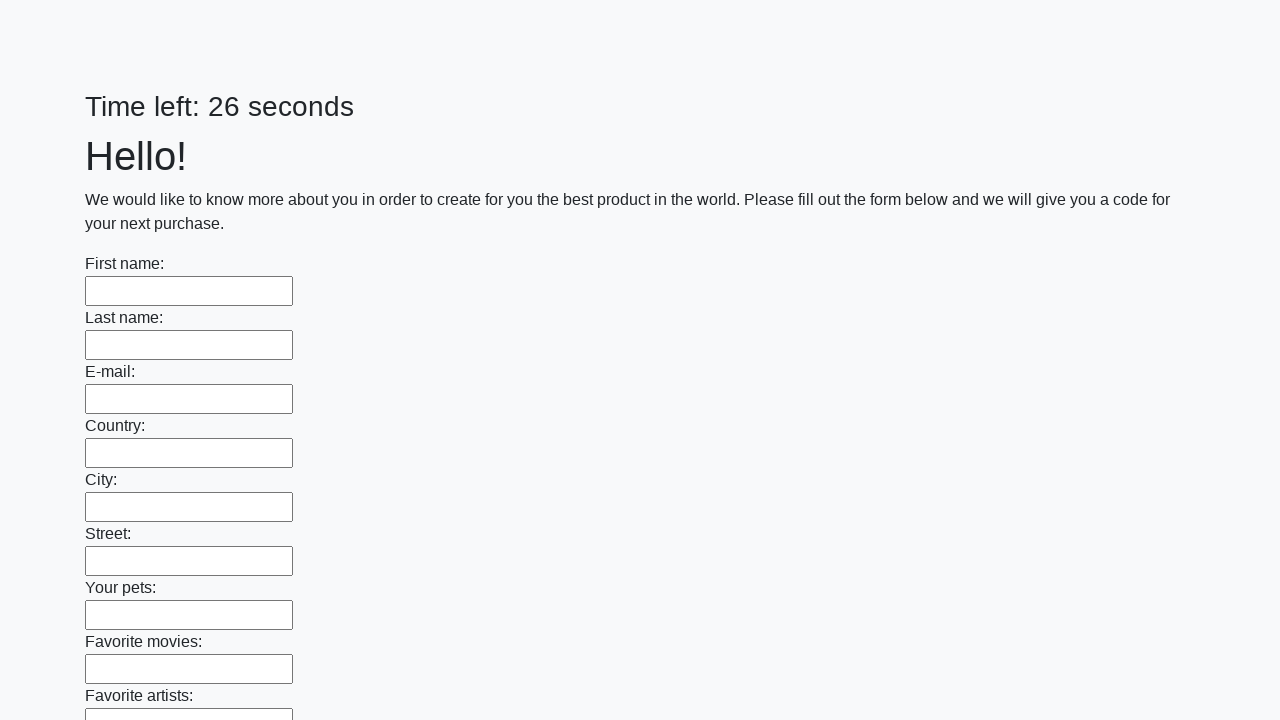

Filled input field with 'Мой' on .first_block input >> nth=0
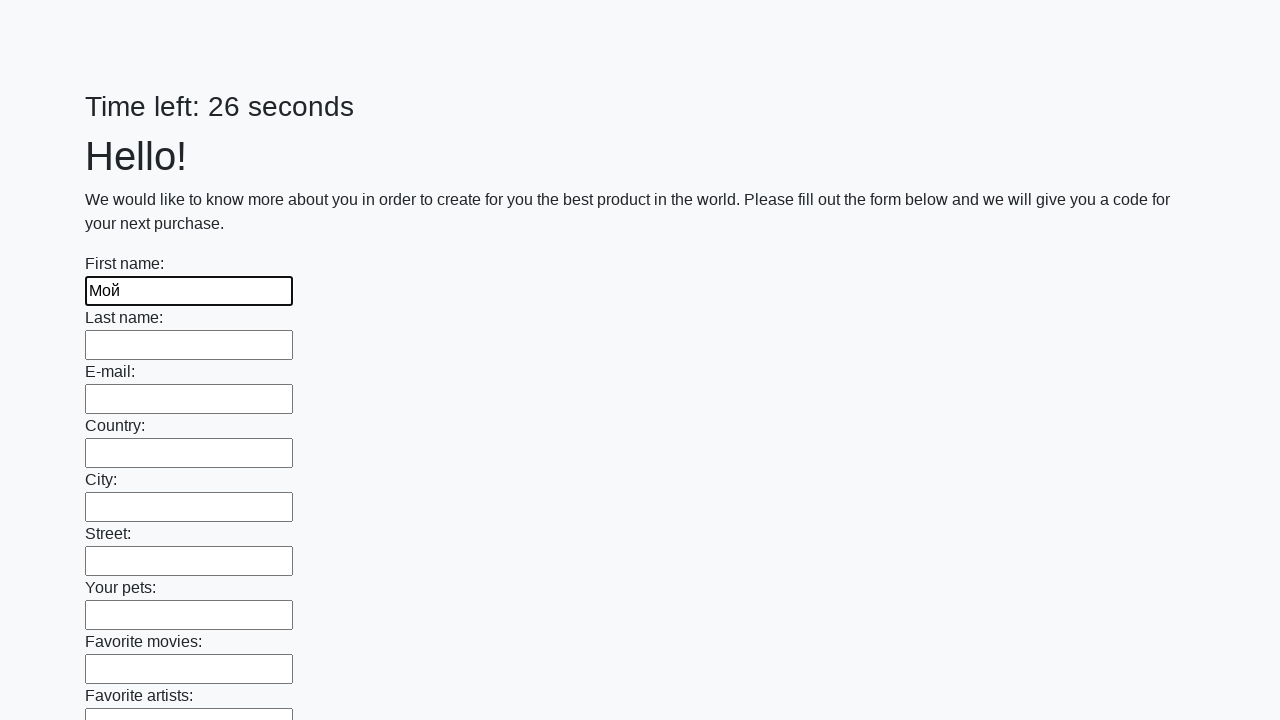

Filled input field with 'Мой' on .first_block input >> nth=1
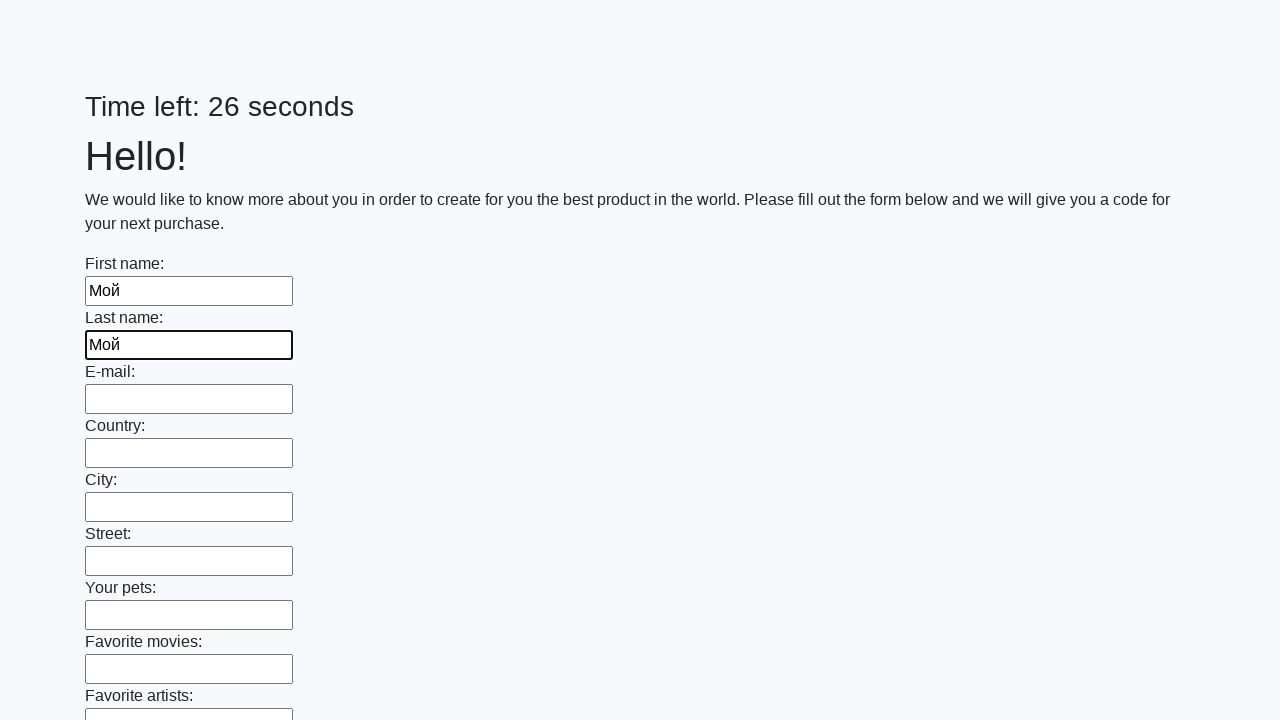

Filled input field with 'Мой' on .first_block input >> nth=2
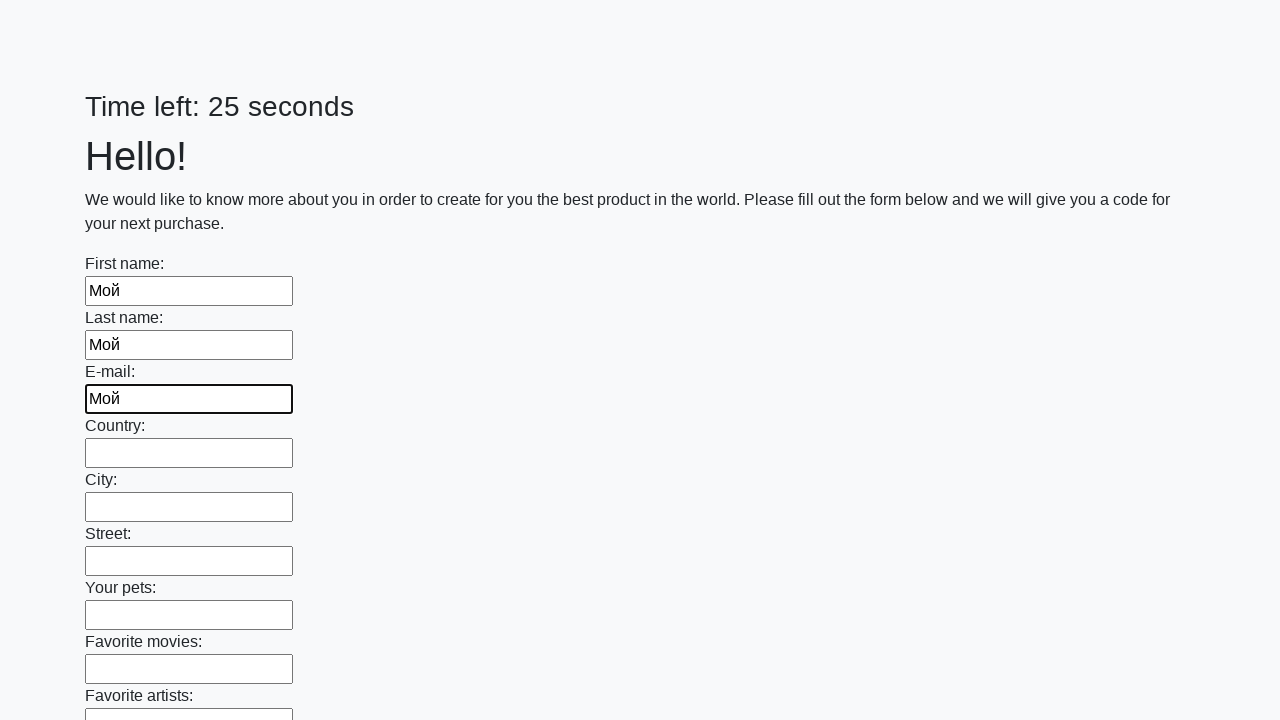

Filled input field with 'Мой' on .first_block input >> nth=3
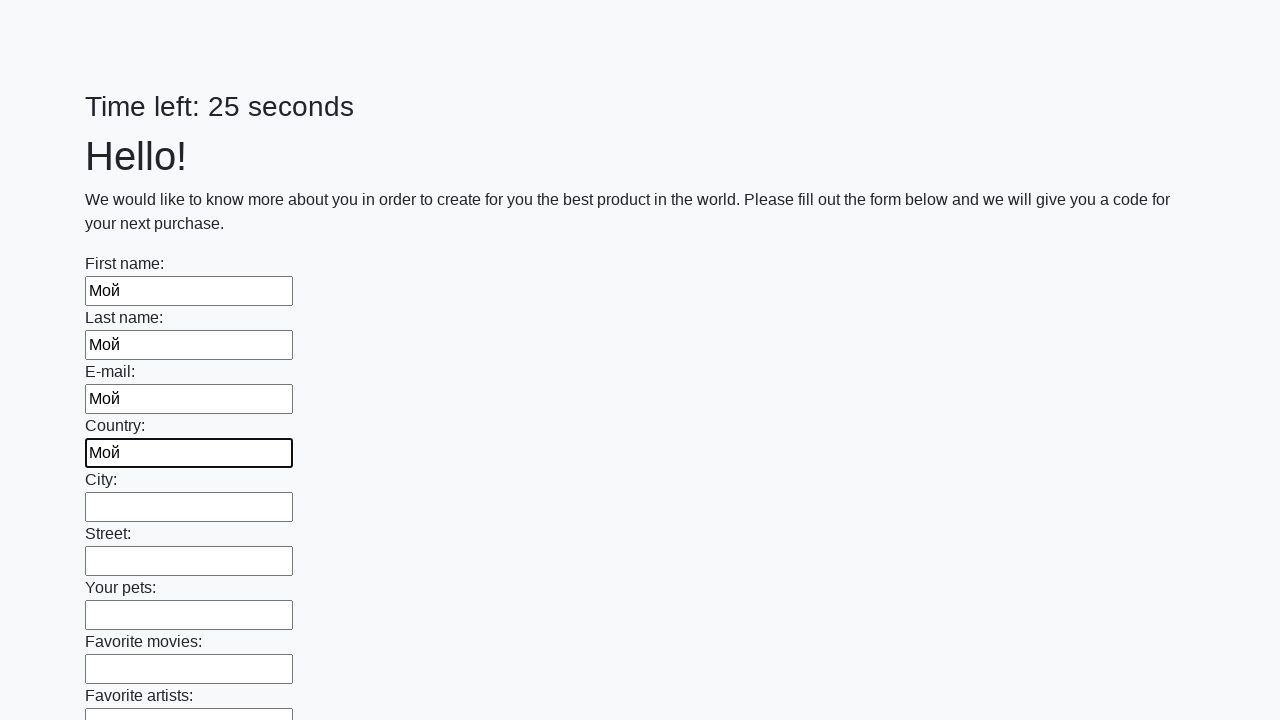

Filled input field with 'Мой' on .first_block input >> nth=4
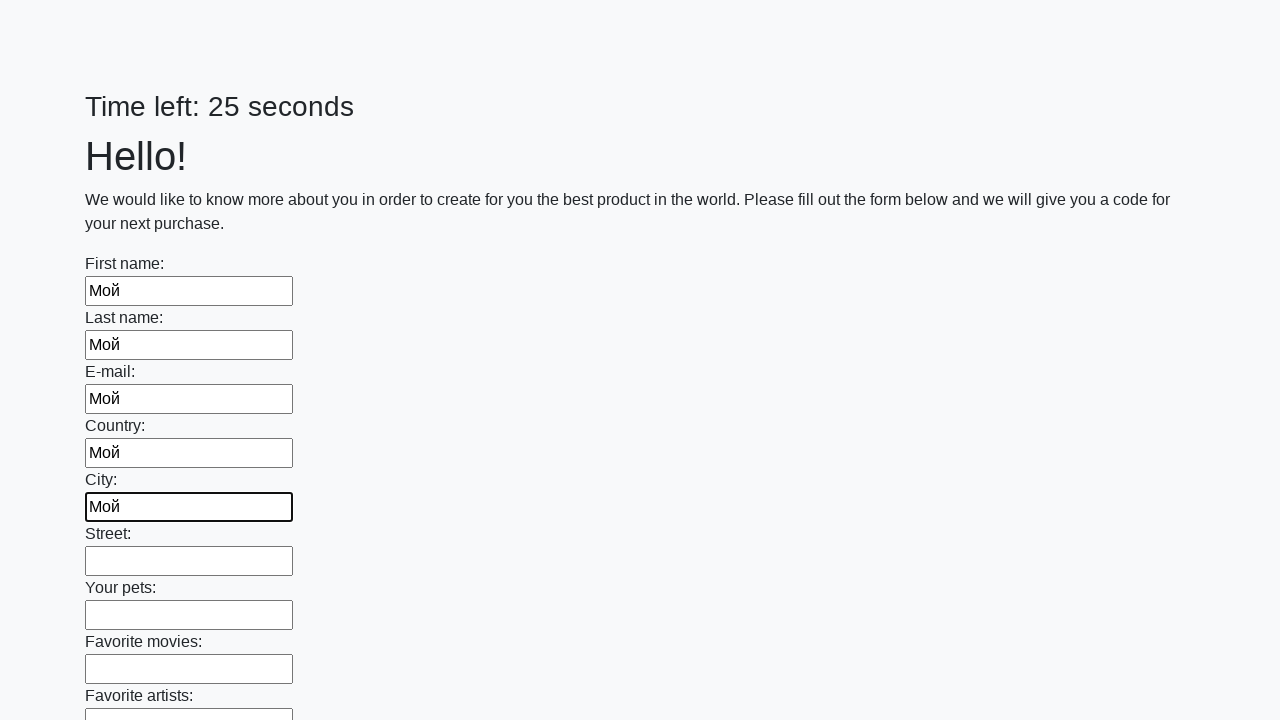

Filled input field with 'Мой' on .first_block input >> nth=5
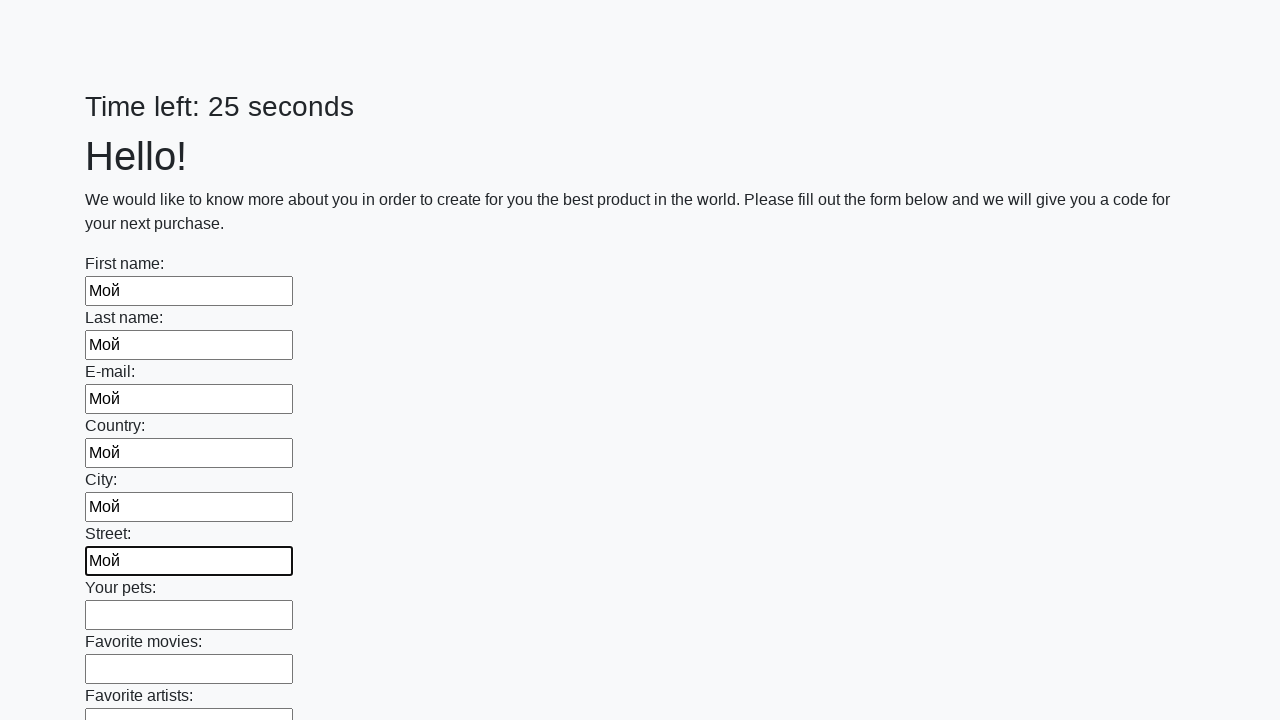

Filled input field with 'Мой' on .first_block input >> nth=6
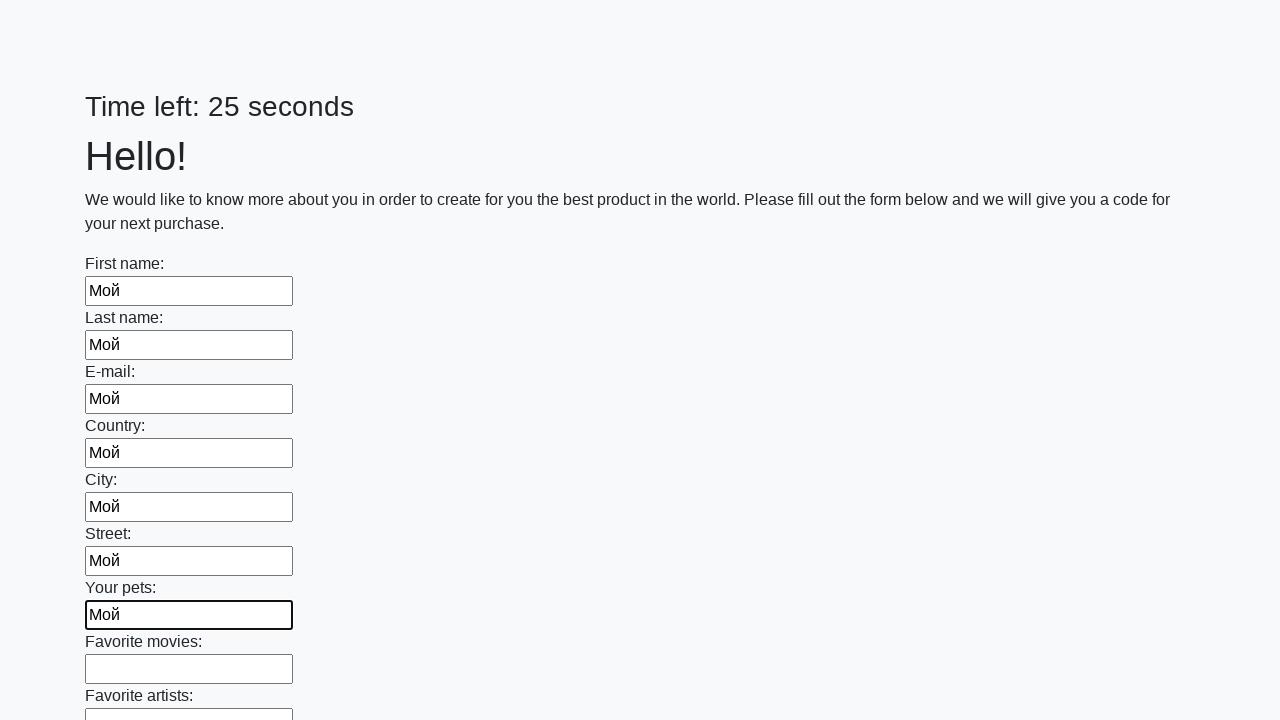

Filled input field with 'Мой' on .first_block input >> nth=7
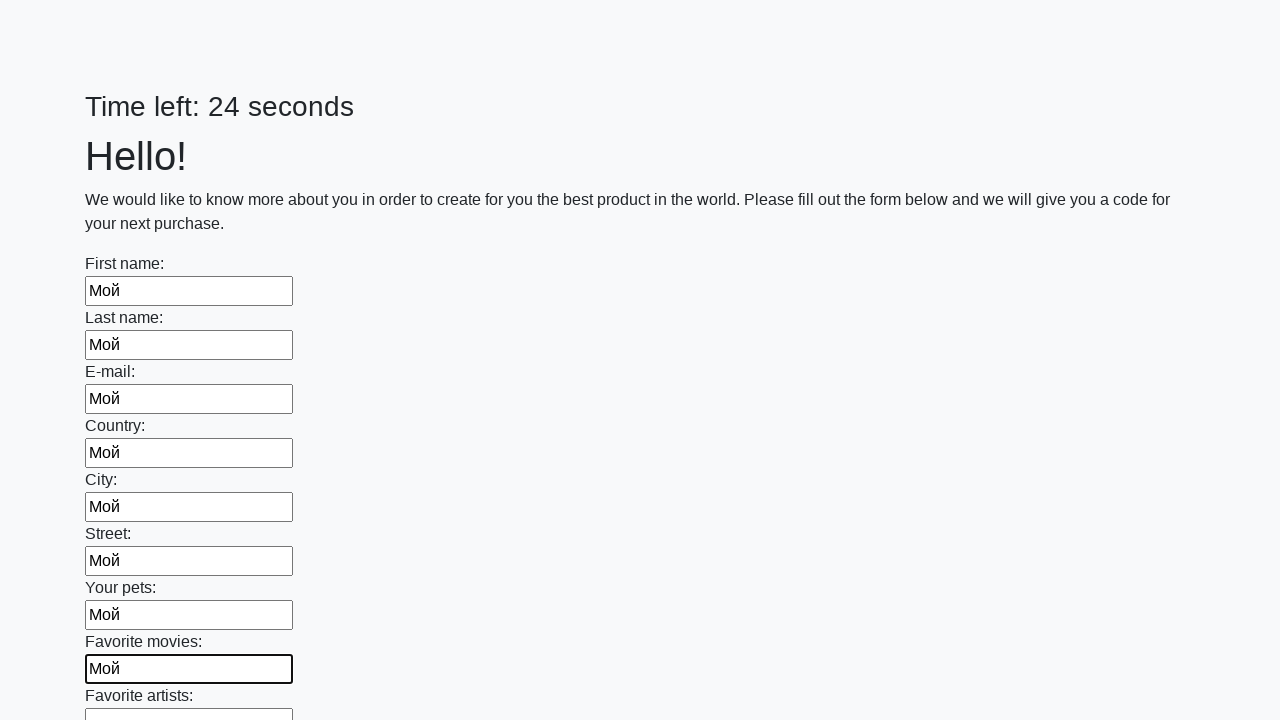

Filled input field with 'Мой' on .first_block input >> nth=8
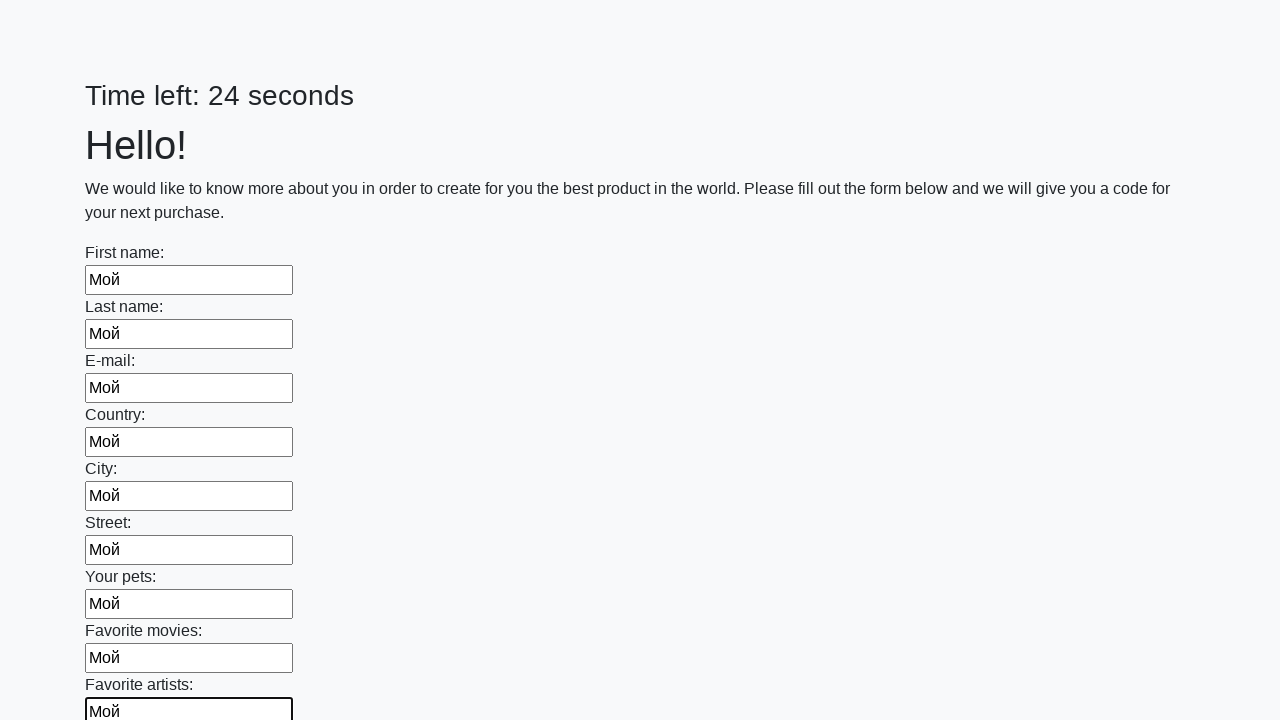

Filled input field with 'Мой' on .first_block input >> nth=9
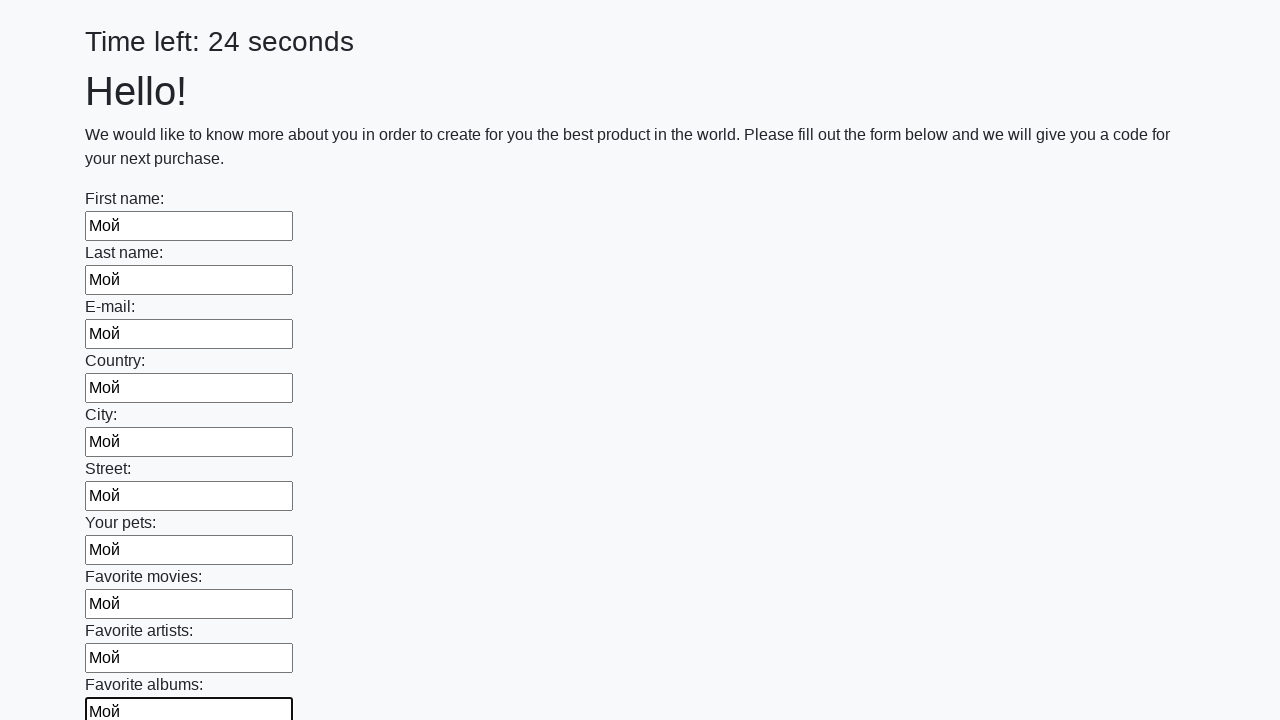

Filled input field with 'Мой' on .first_block input >> nth=10
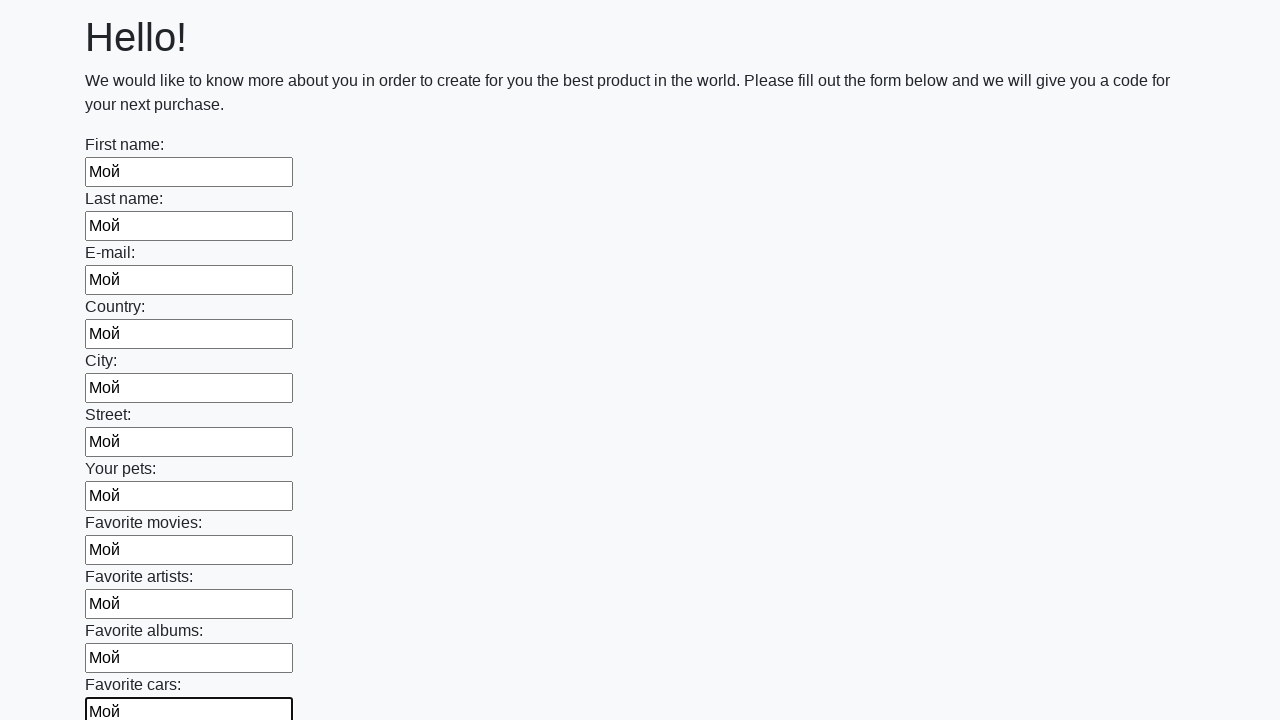

Filled input field with 'Мой' on .first_block input >> nth=11
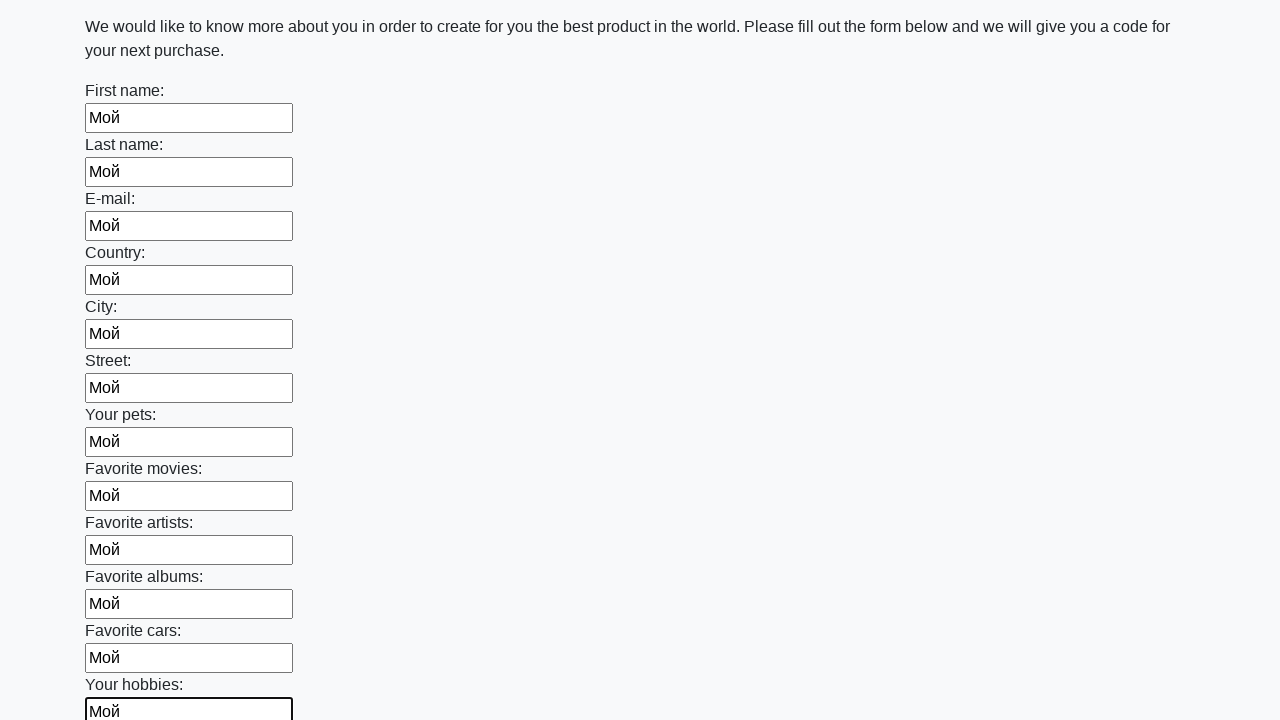

Filled input field with 'Мой' on .first_block input >> nth=12
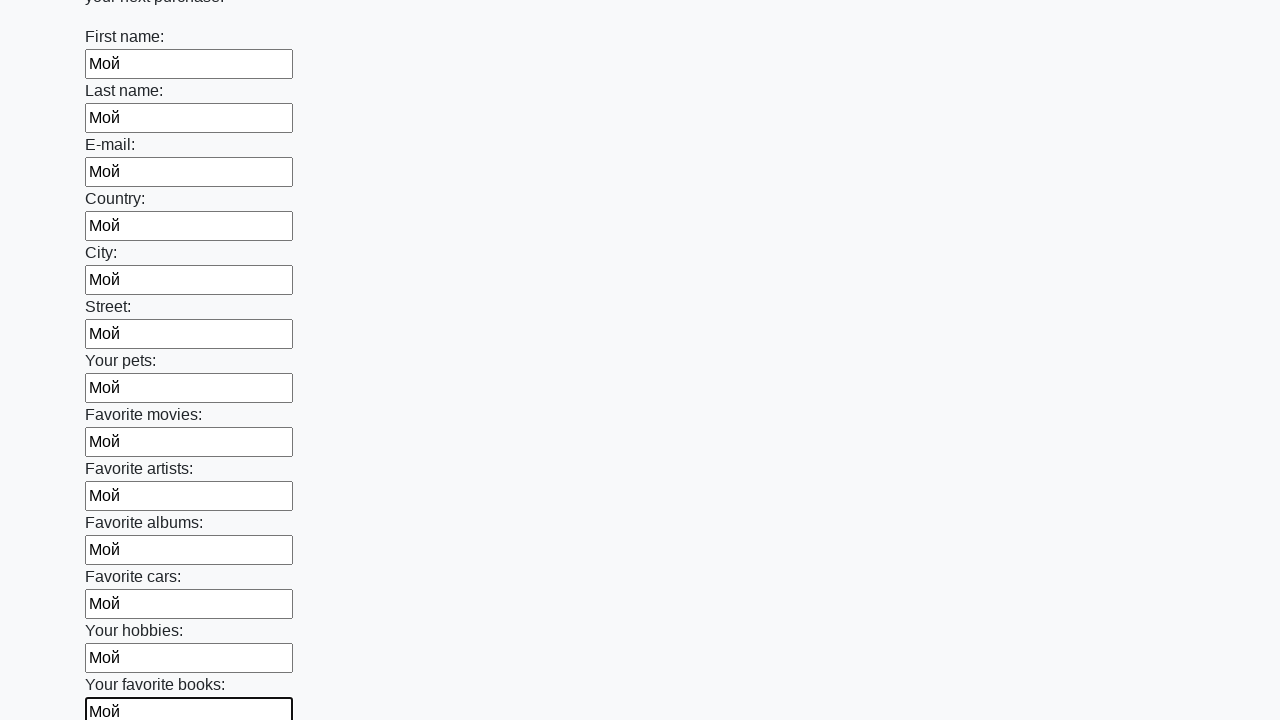

Filled input field with 'Мой' on .first_block input >> nth=13
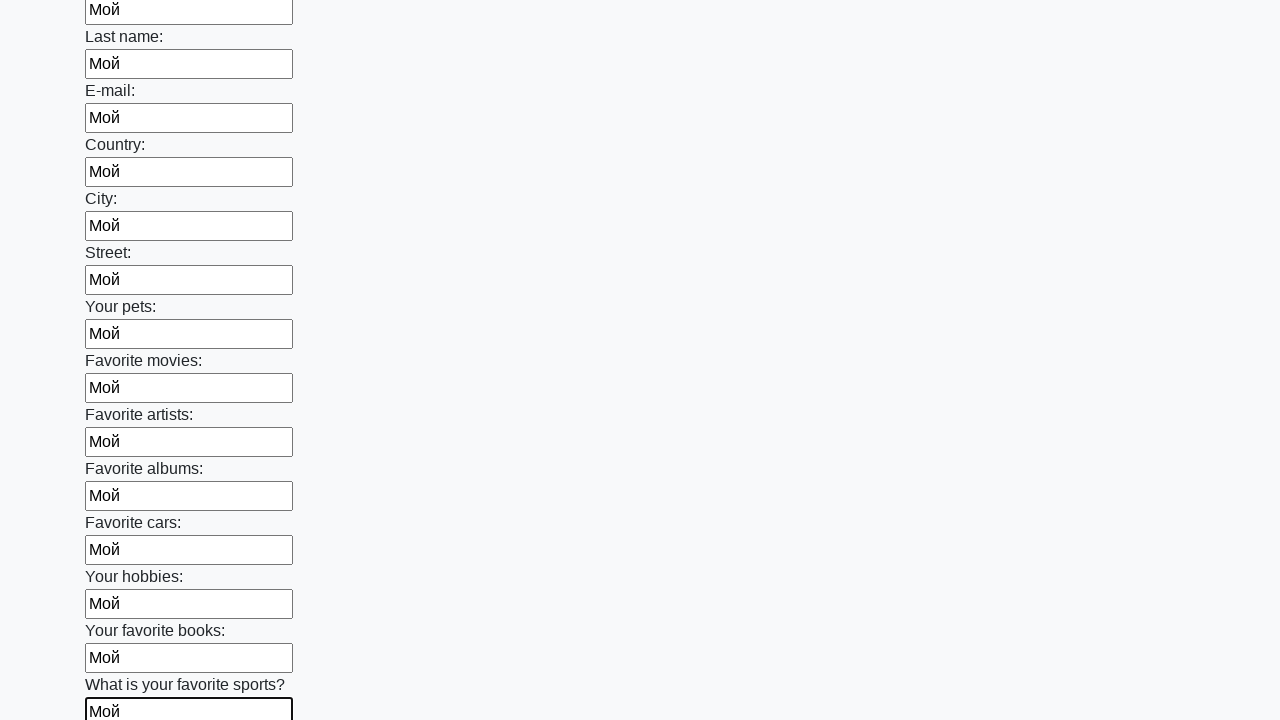

Filled input field with 'Мой' on .first_block input >> nth=14
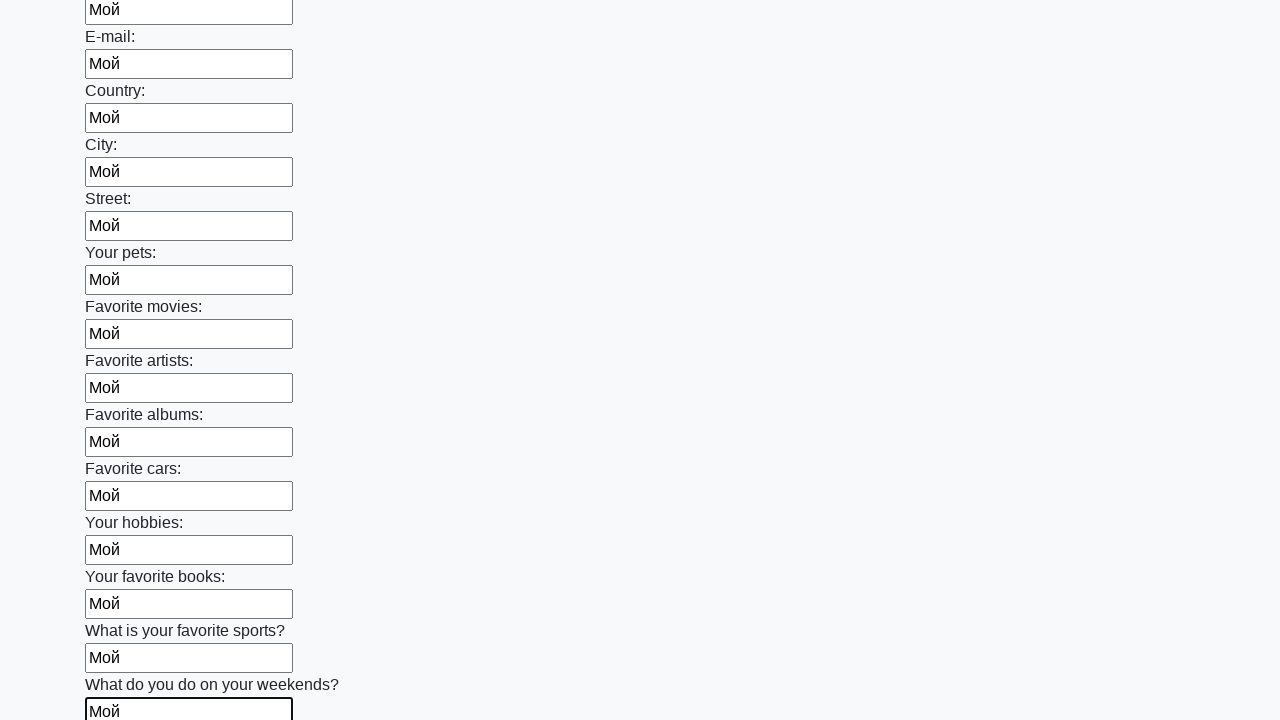

Filled input field with 'Мой' on .first_block input >> nth=15
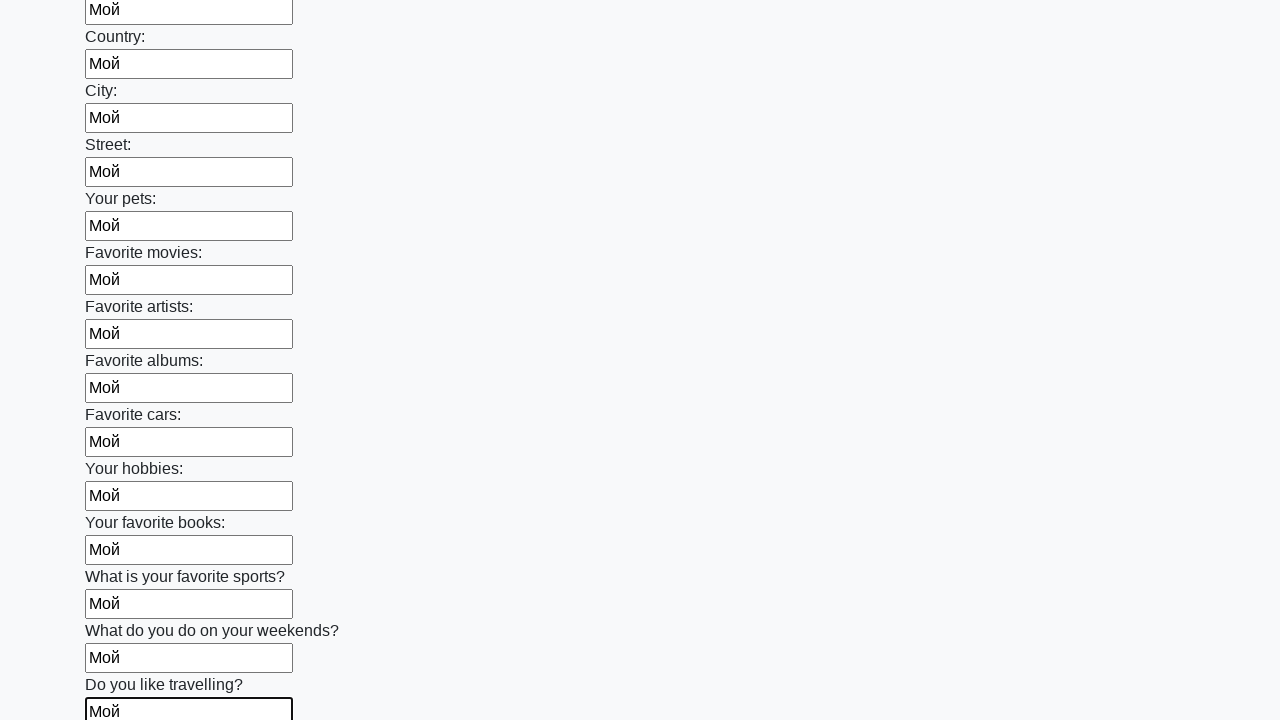

Filled input field with 'Мой' on .first_block input >> nth=16
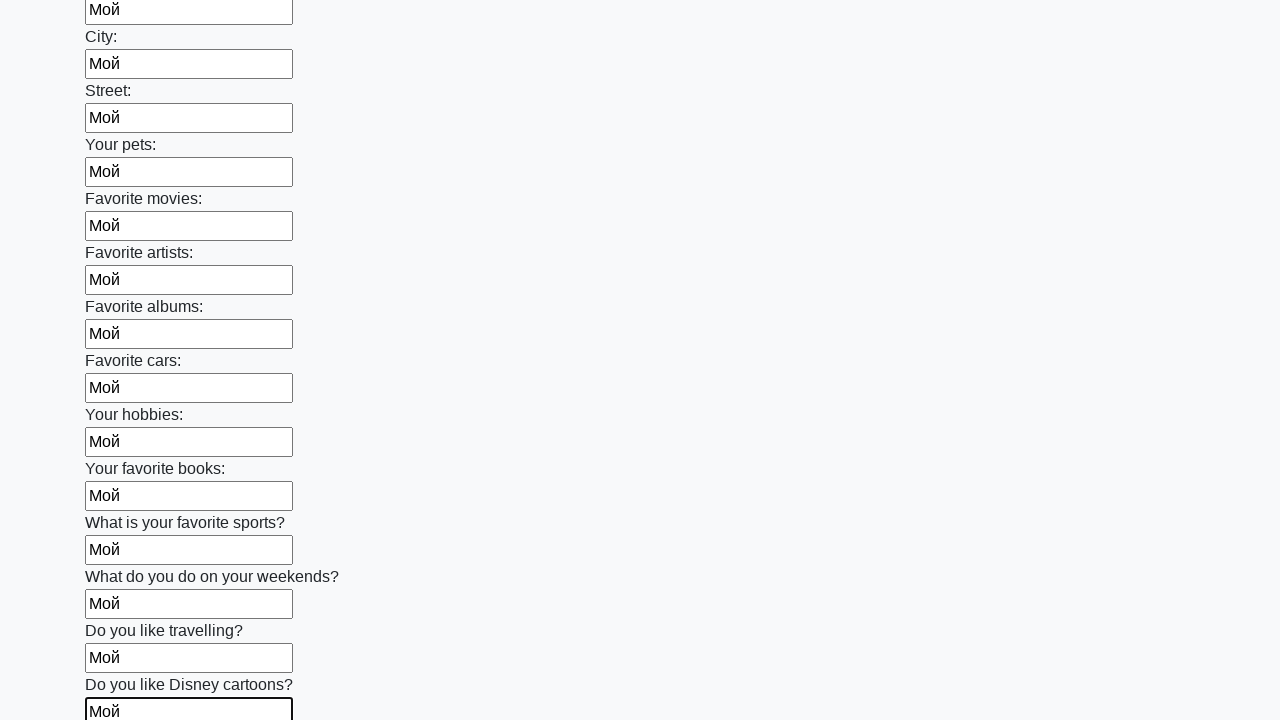

Filled input field with 'Мой' on .first_block input >> nth=17
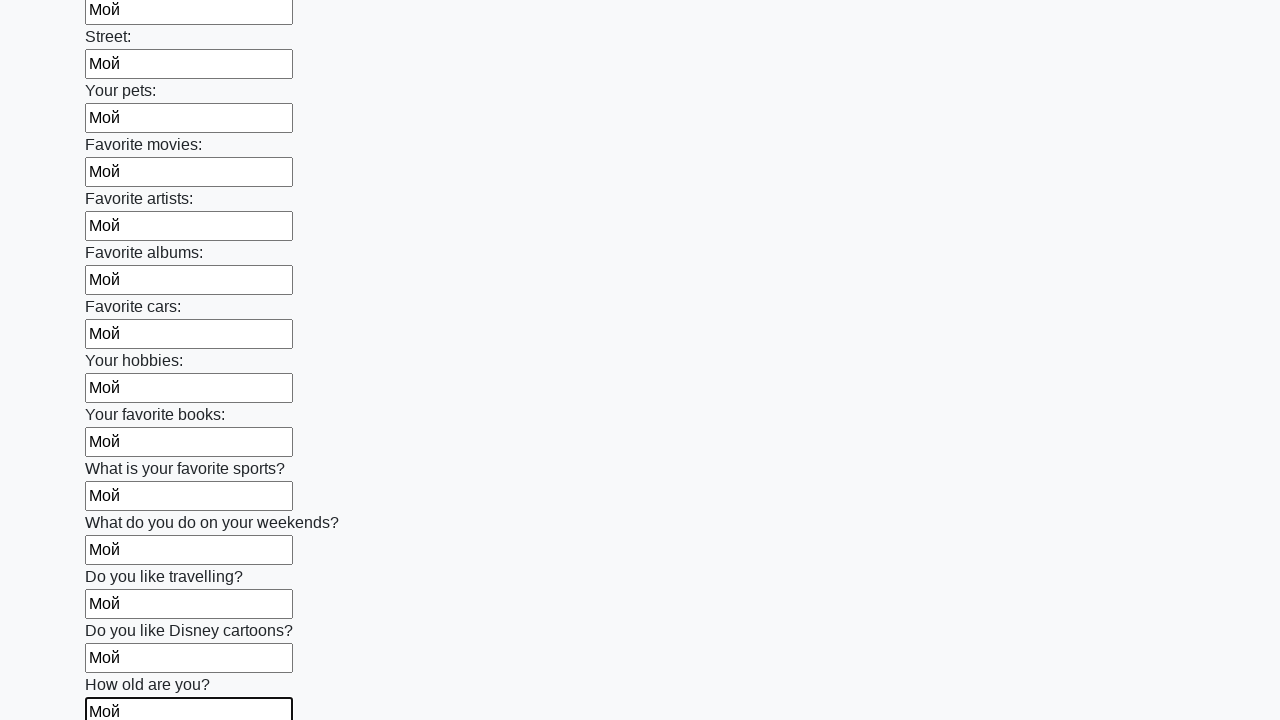

Filled input field with 'Мой' on .first_block input >> nth=18
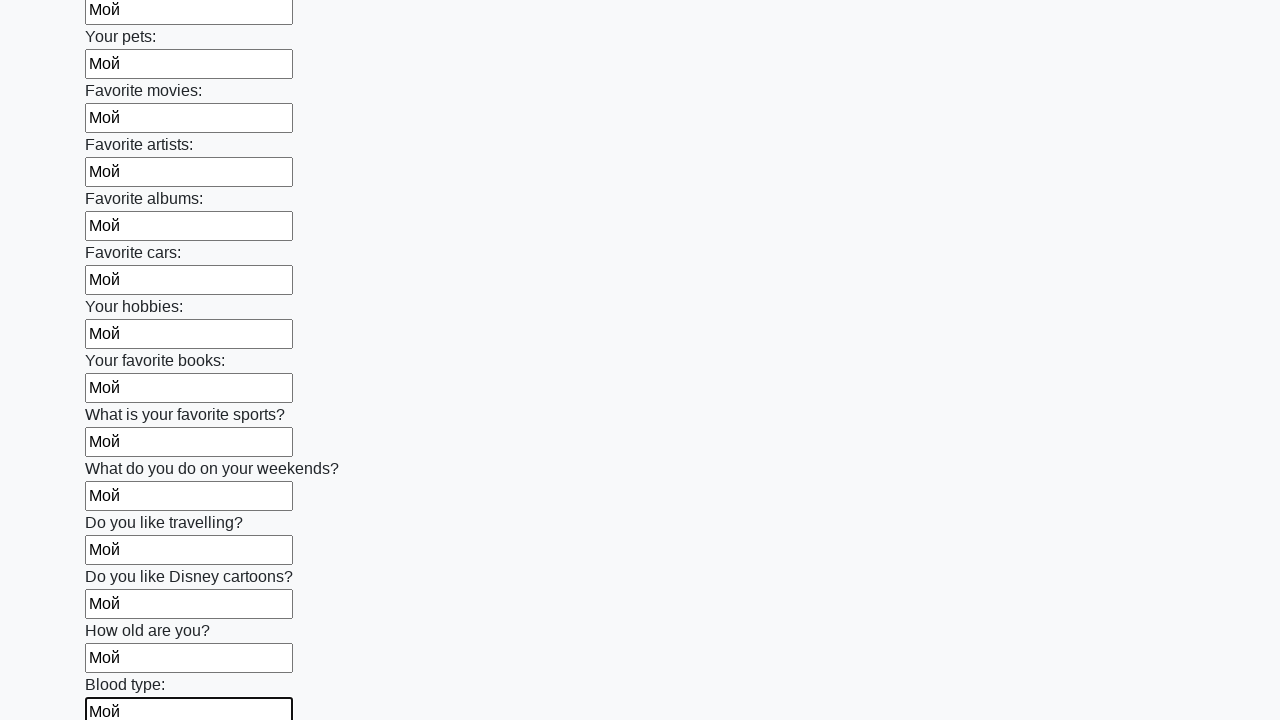

Filled input field with 'Мой' on .first_block input >> nth=19
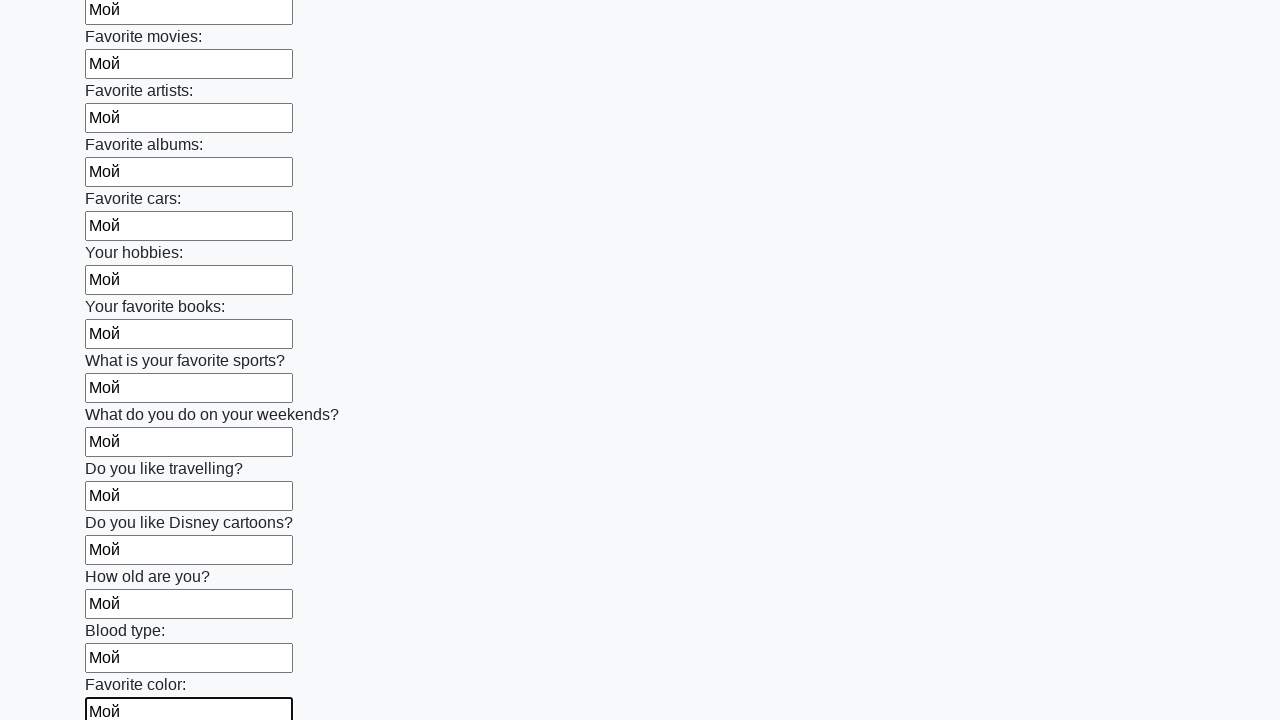

Filled input field with 'Мой' on .first_block input >> nth=20
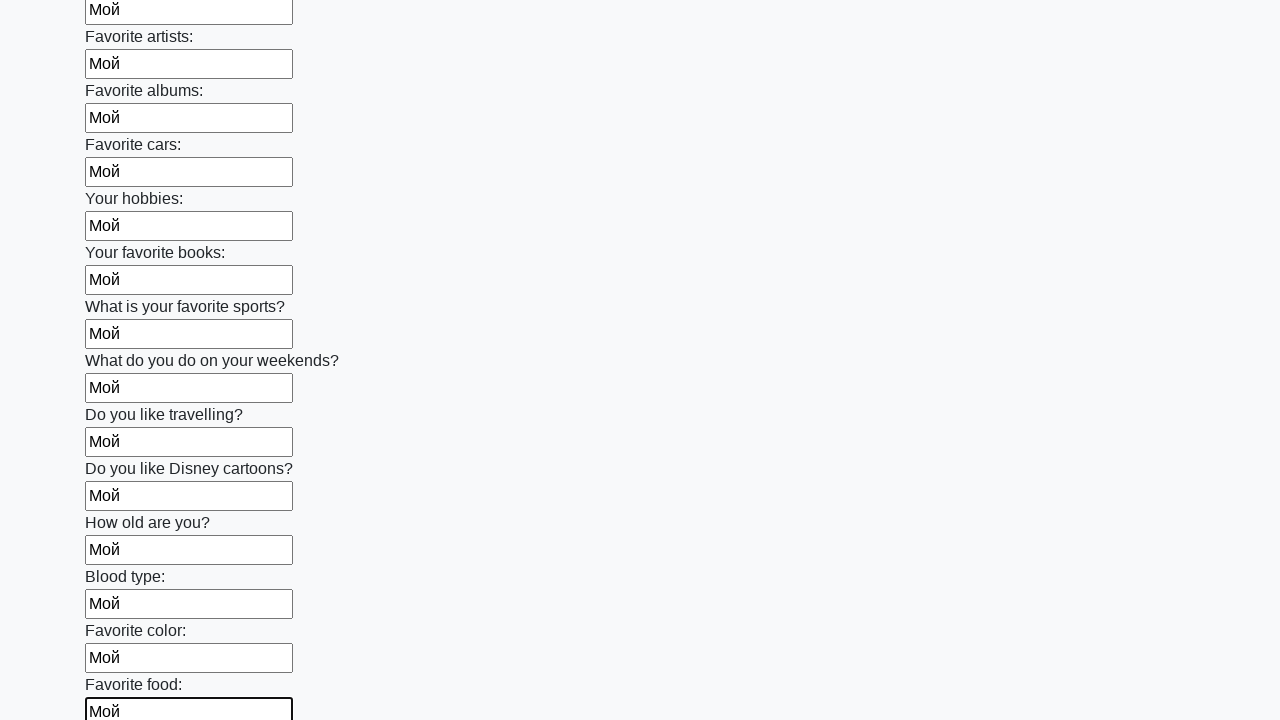

Filled input field with 'Мой' on .first_block input >> nth=21
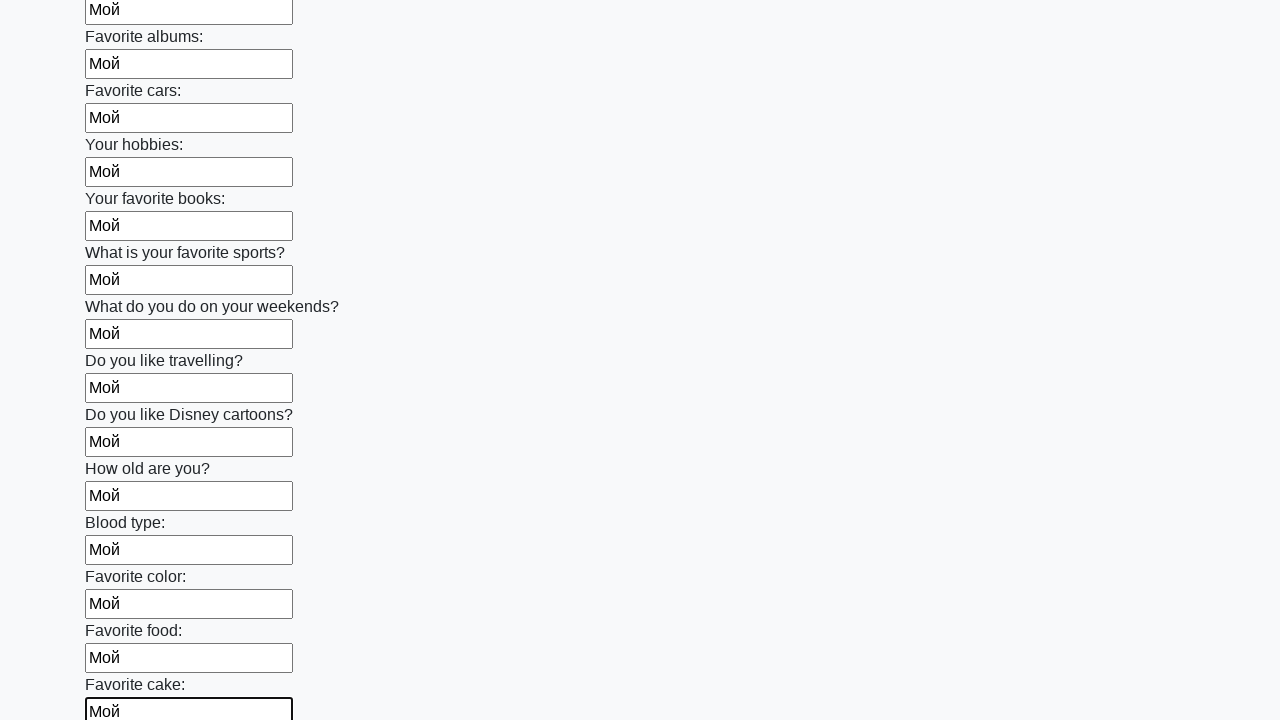

Filled input field with 'Мой' on .first_block input >> nth=22
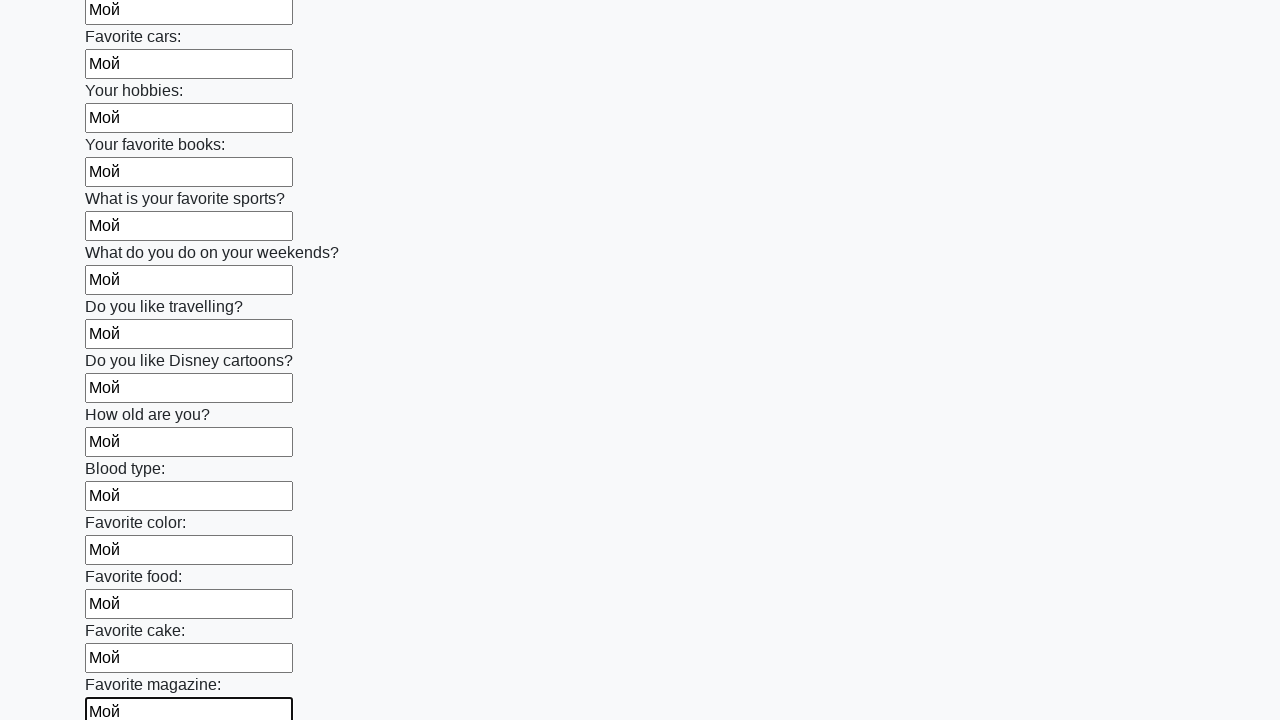

Filled input field with 'Мой' on .first_block input >> nth=23
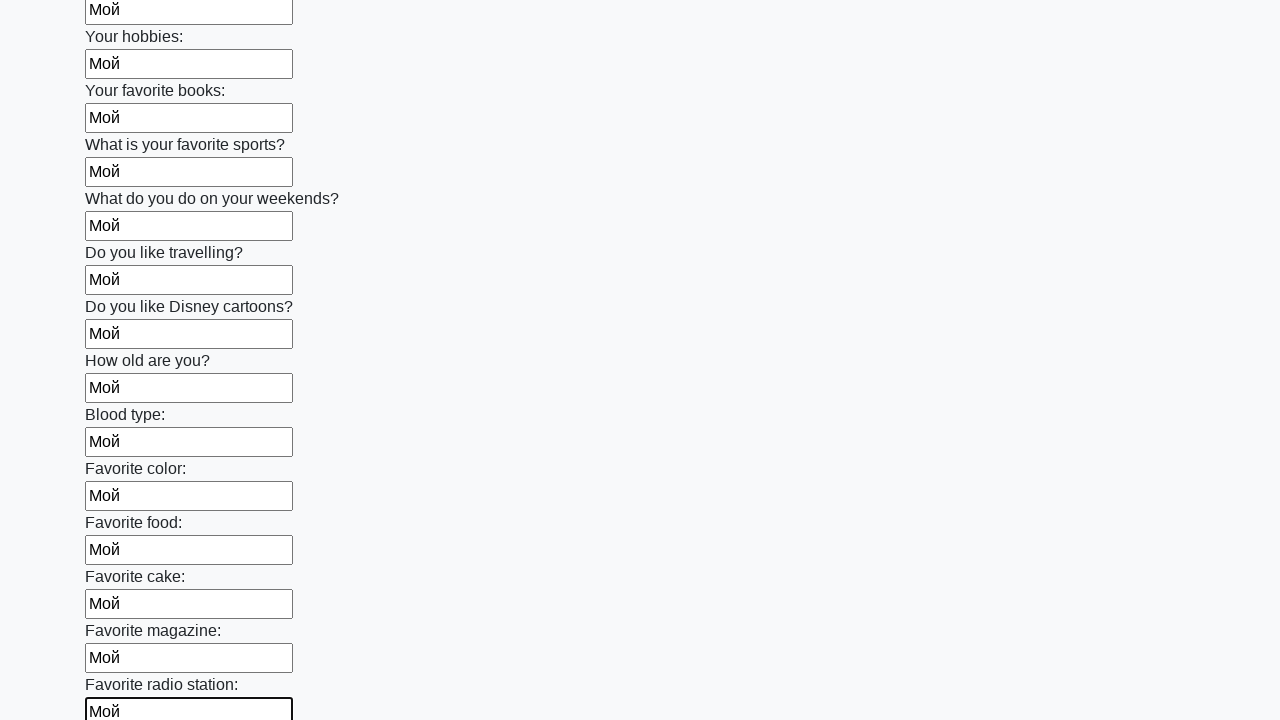

Filled input field with 'Мой' on .first_block input >> nth=24
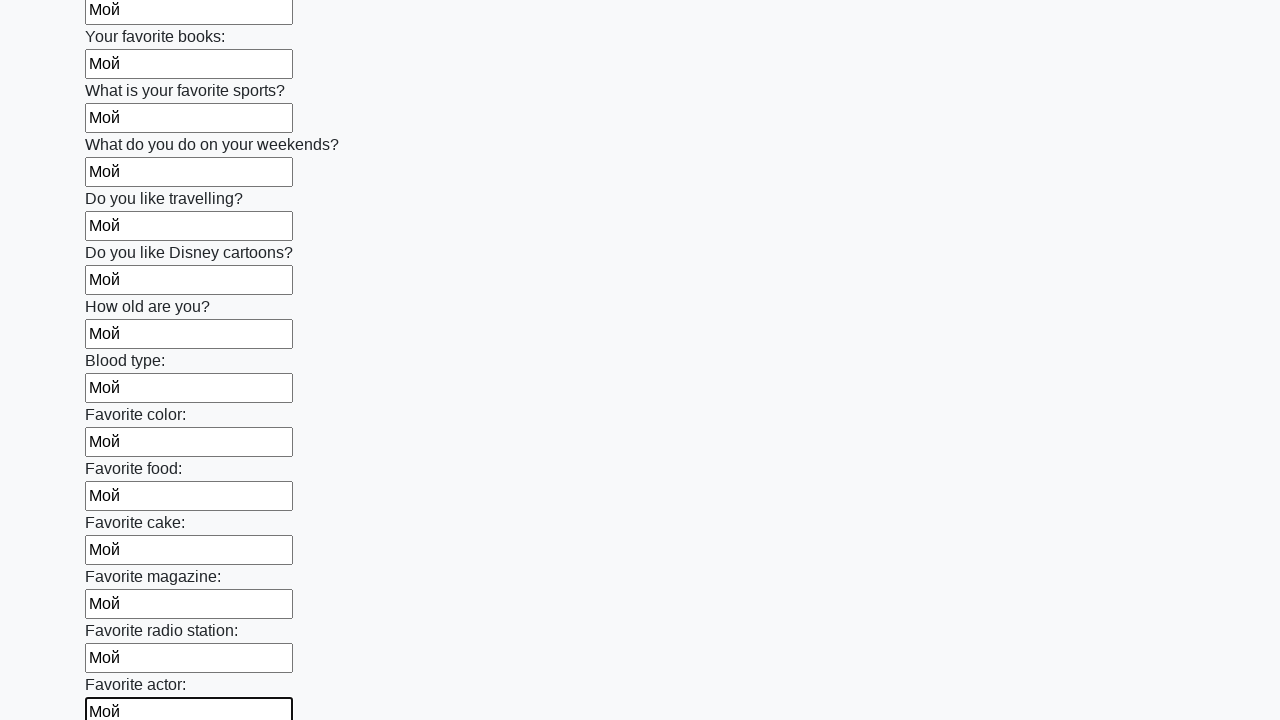

Filled input field with 'Мой' on .first_block input >> nth=25
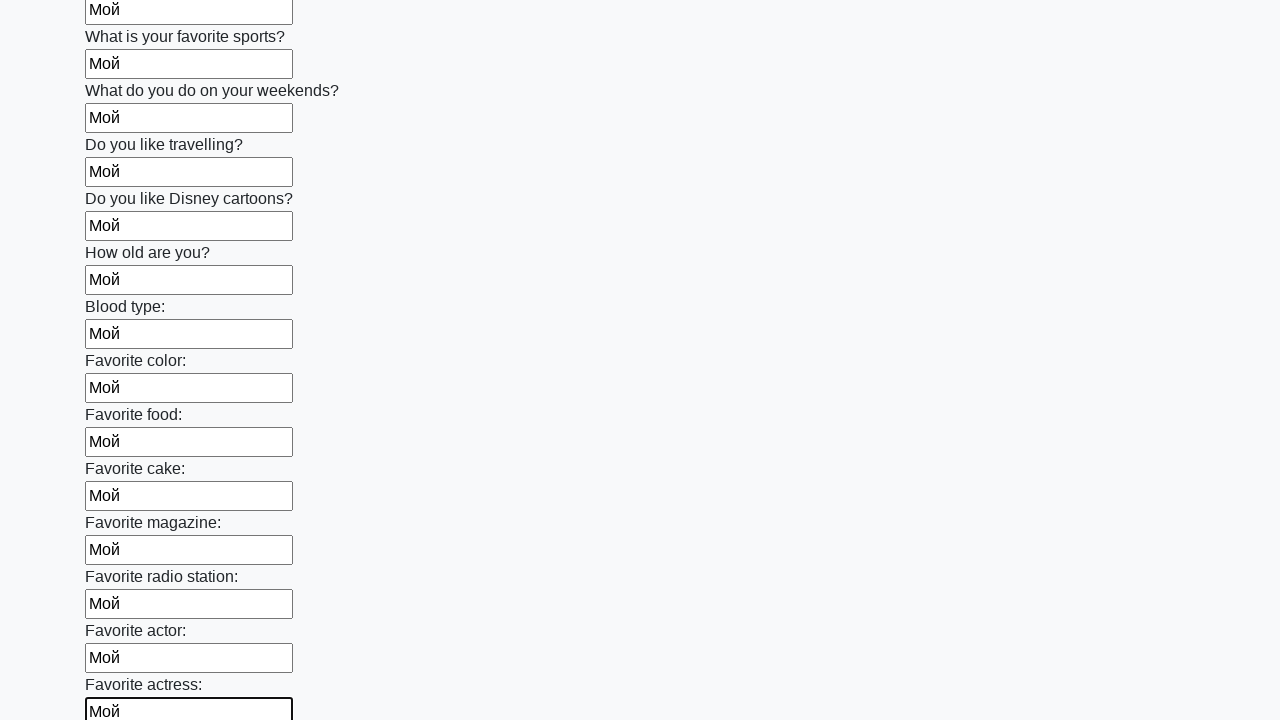

Filled input field with 'Мой' on .first_block input >> nth=26
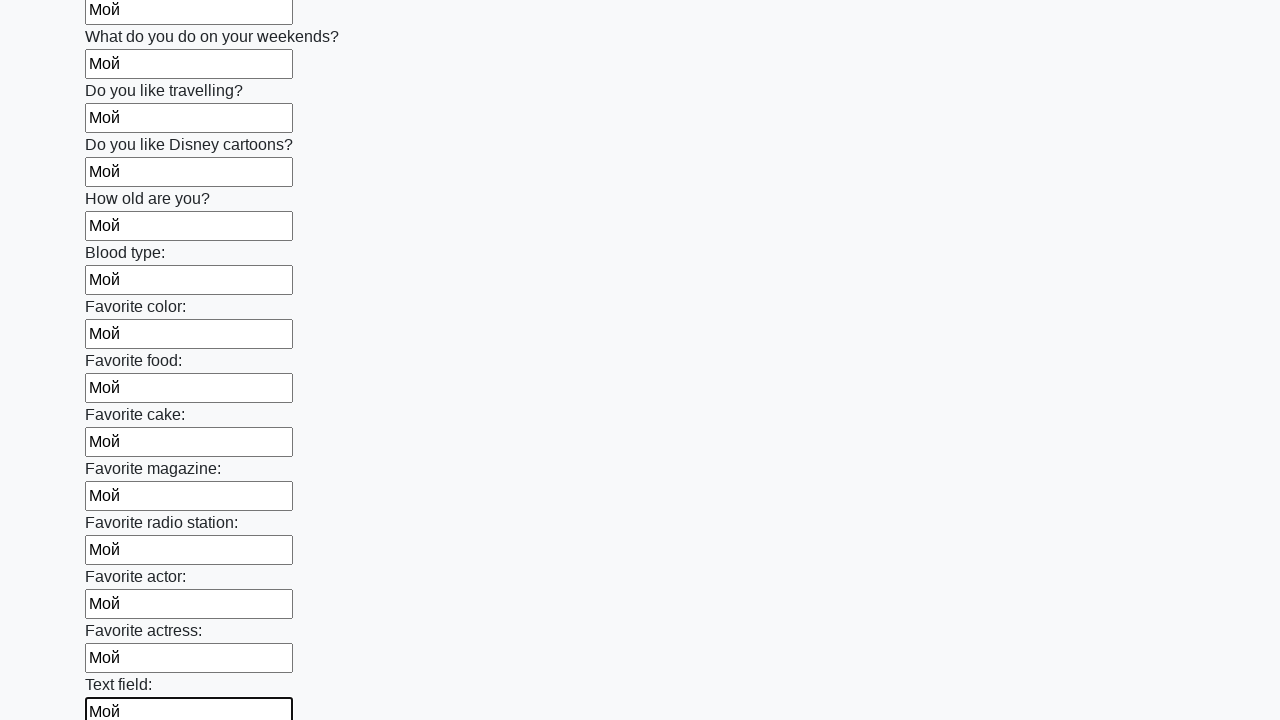

Filled input field with 'Мой' on .first_block input >> nth=27
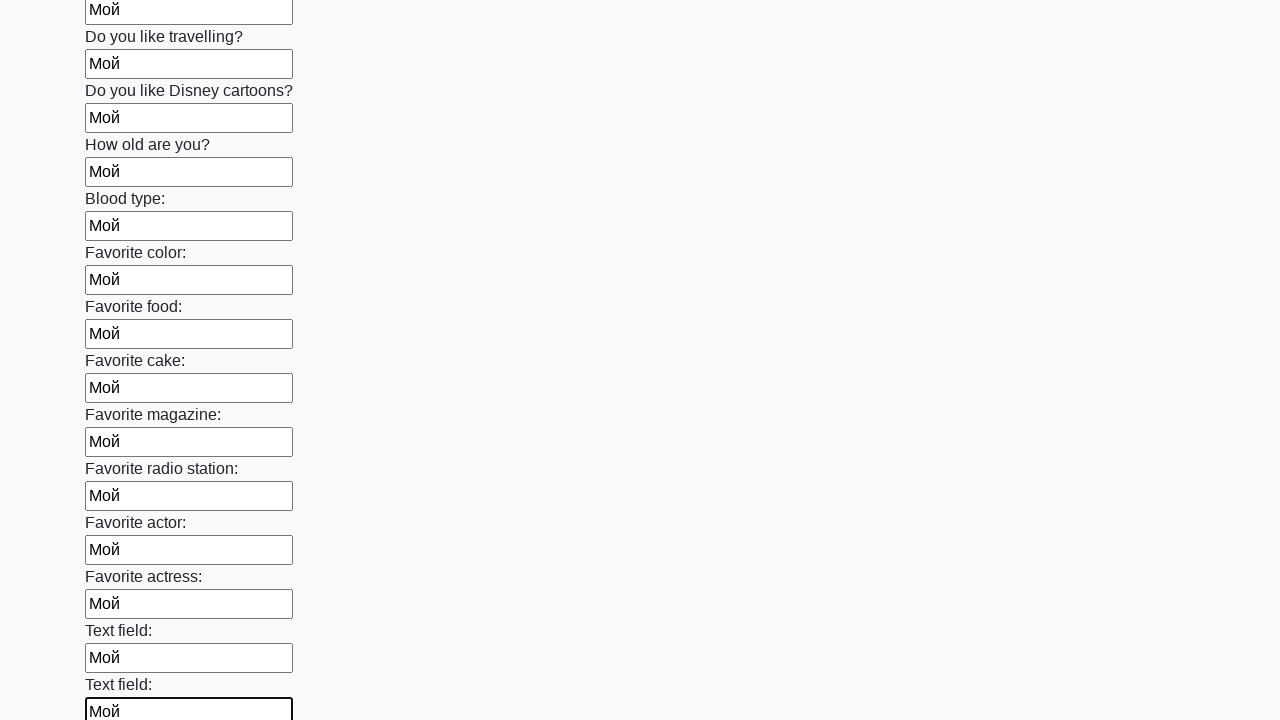

Filled input field with 'Мой' on .first_block input >> nth=28
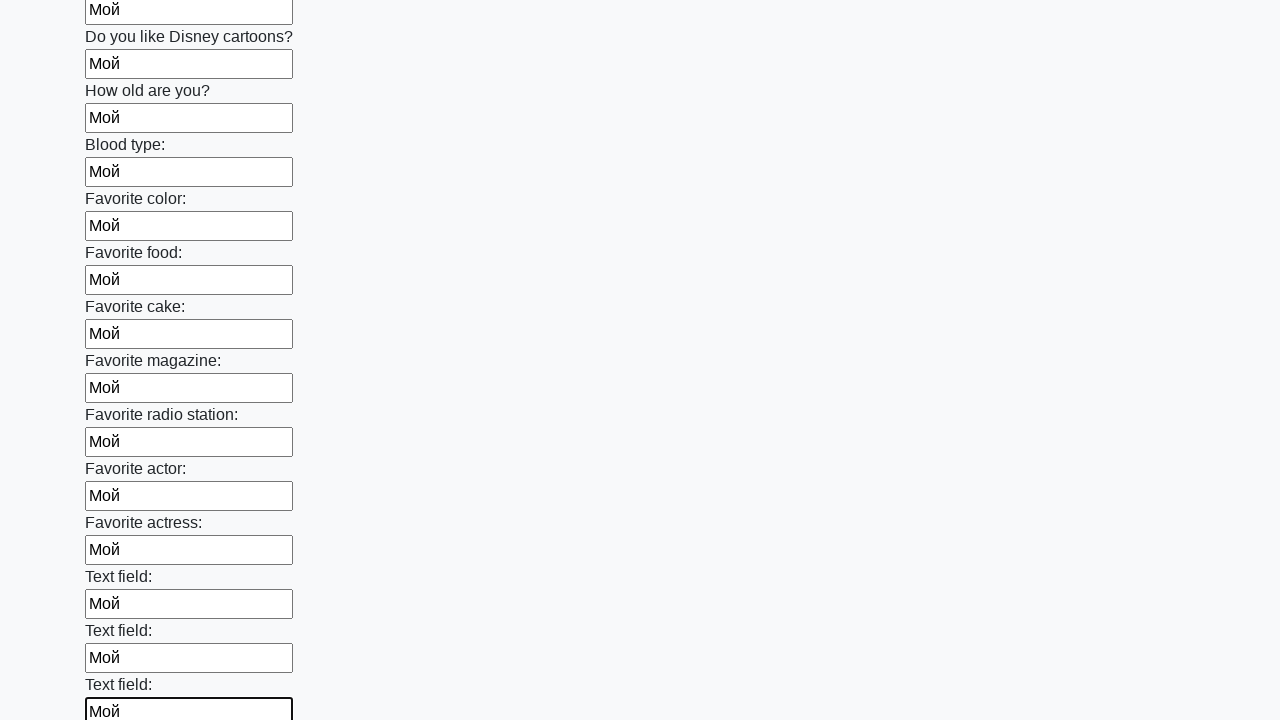

Filled input field with 'Мой' on .first_block input >> nth=29
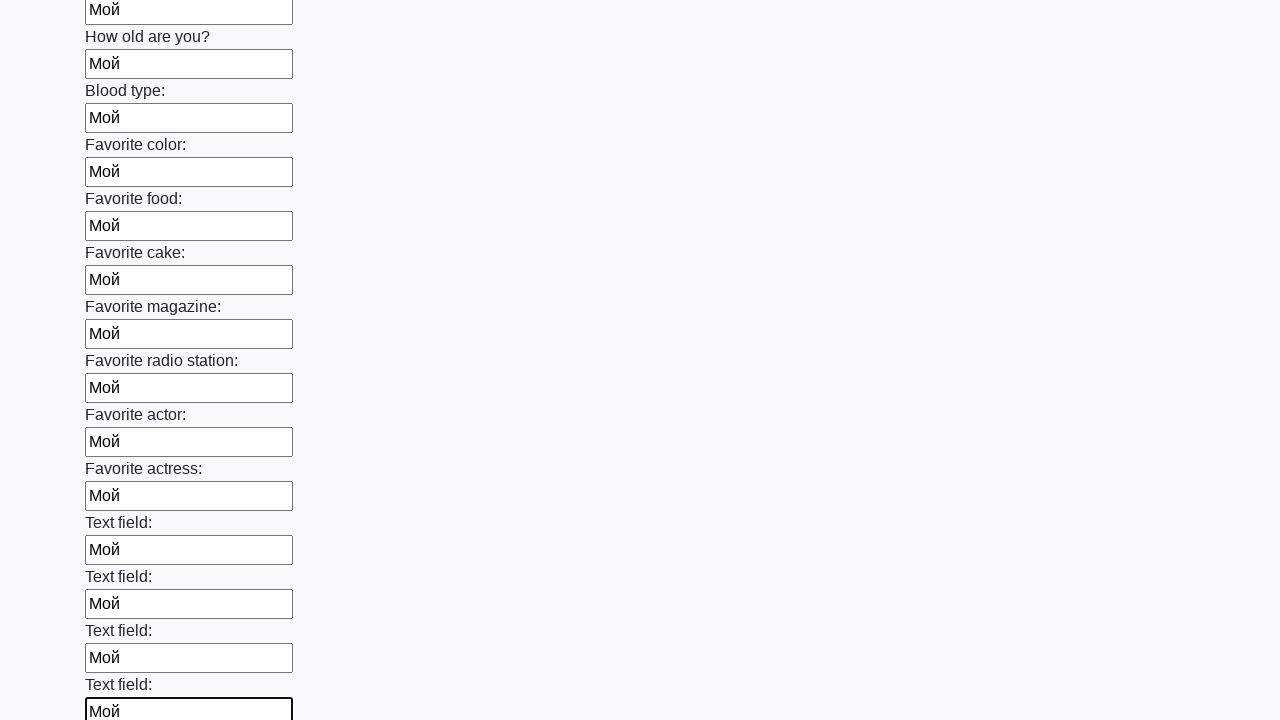

Filled input field with 'Мой' on .first_block input >> nth=30
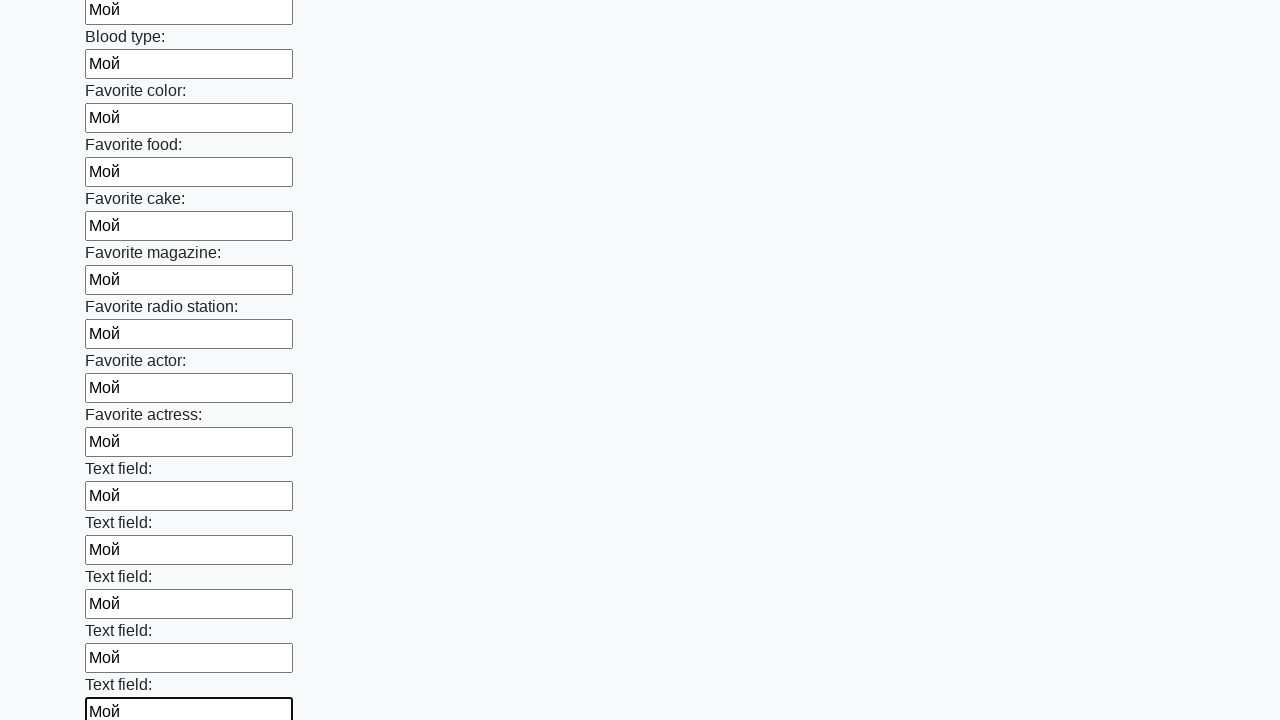

Filled input field with 'Мой' on .first_block input >> nth=31
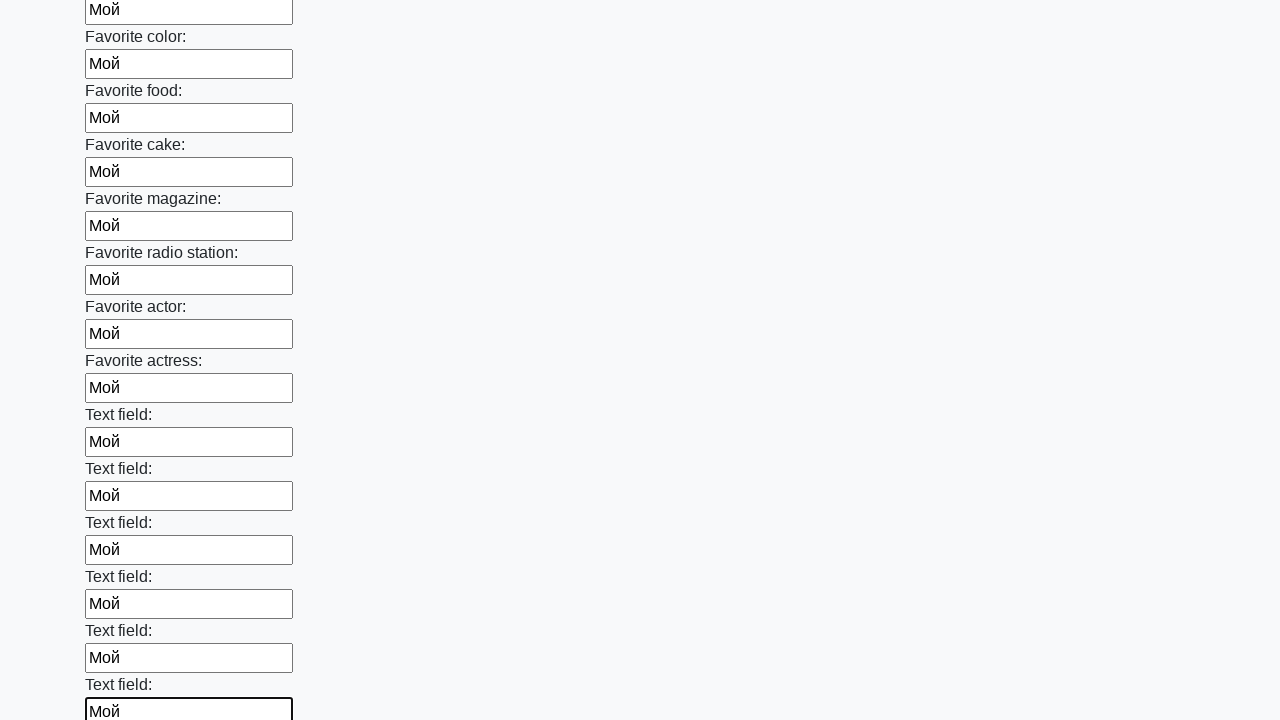

Filled input field with 'Мой' on .first_block input >> nth=32
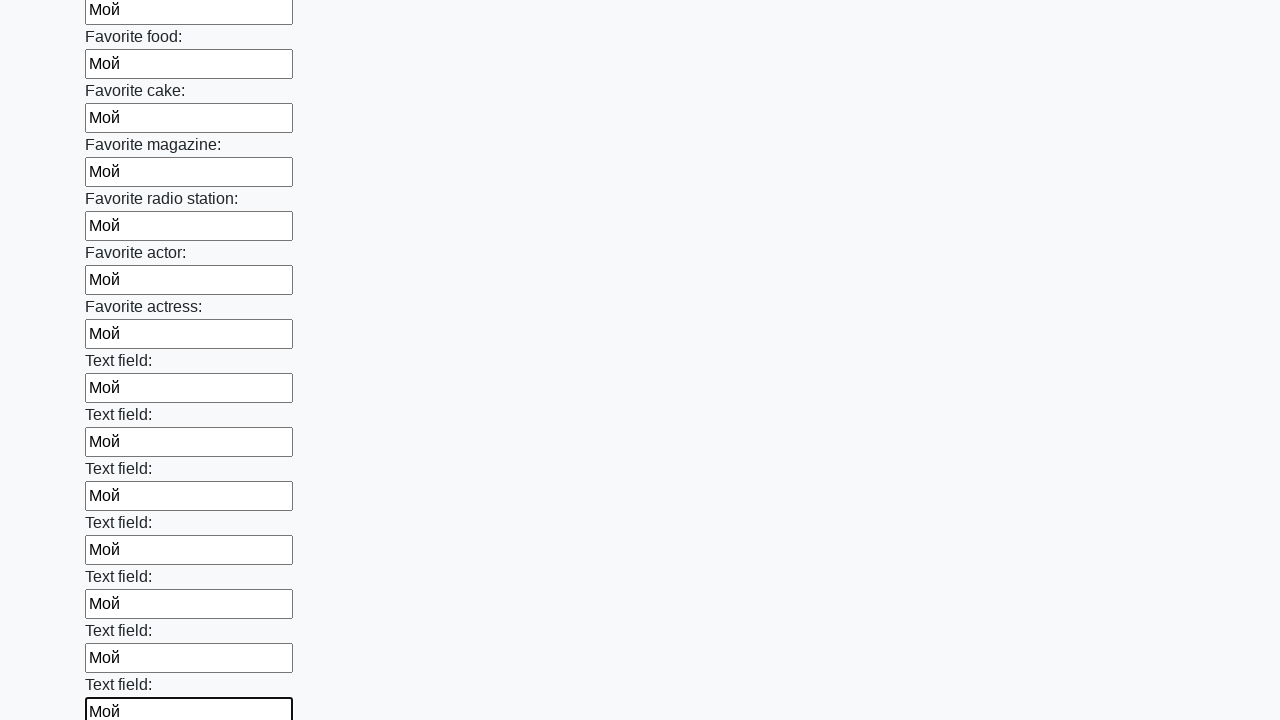

Filled input field with 'Мой' on .first_block input >> nth=33
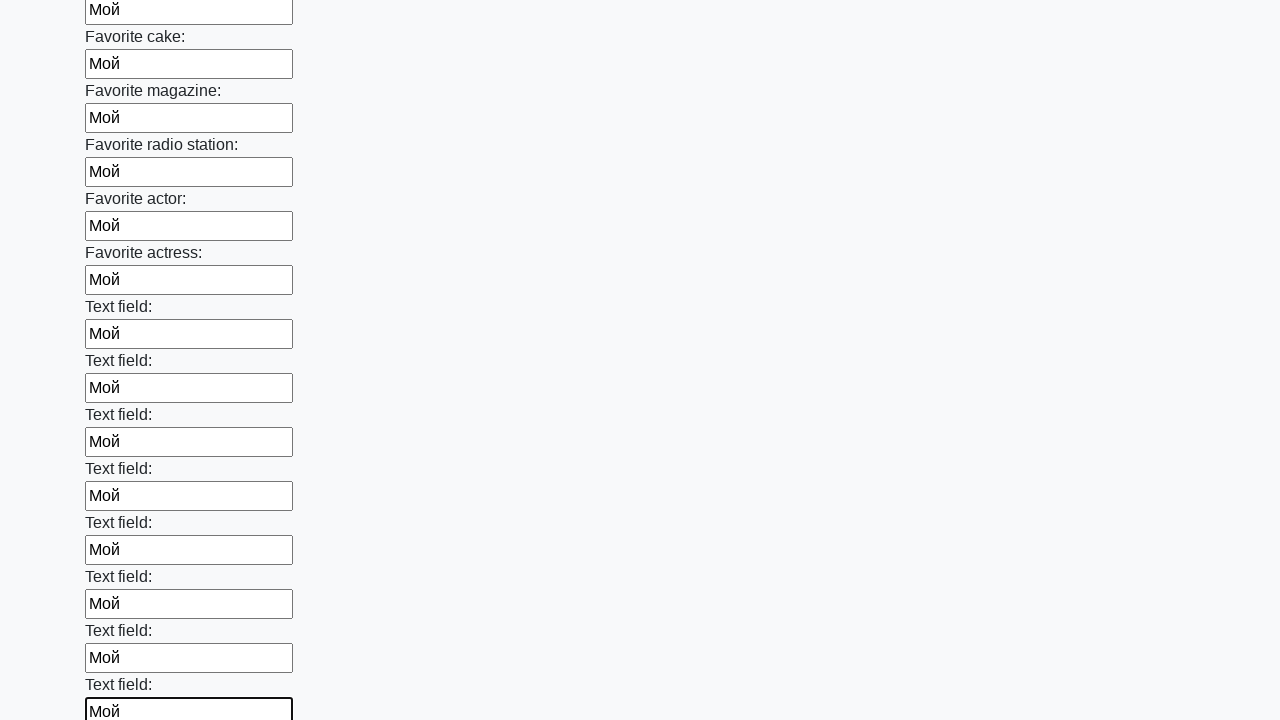

Filled input field with 'Мой' on .first_block input >> nth=34
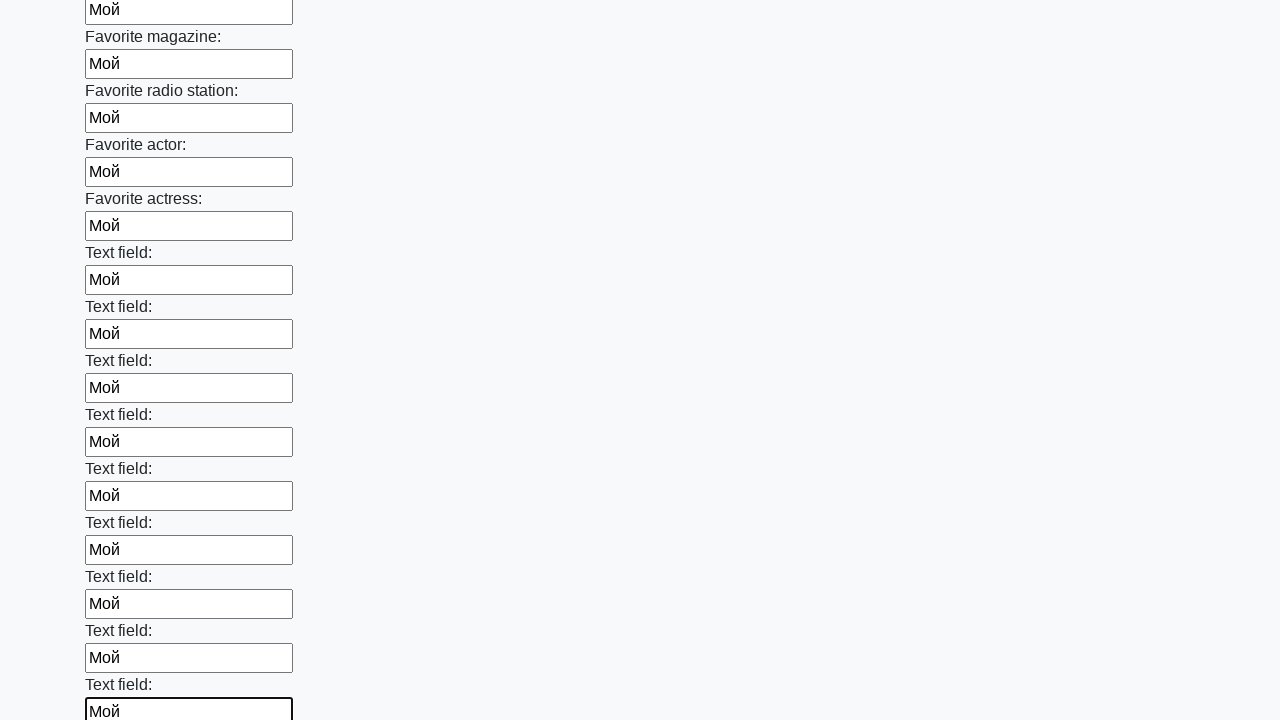

Filled input field with 'Мой' on .first_block input >> nth=35
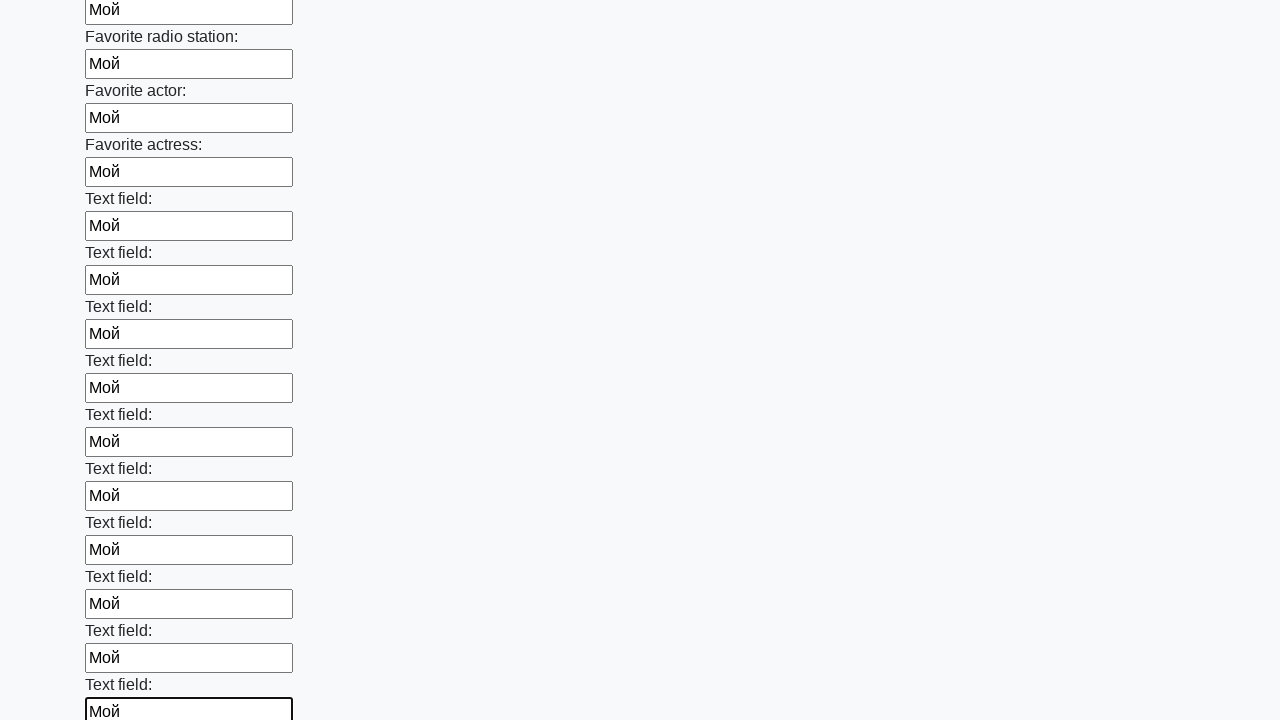

Filled input field with 'Мой' on .first_block input >> nth=36
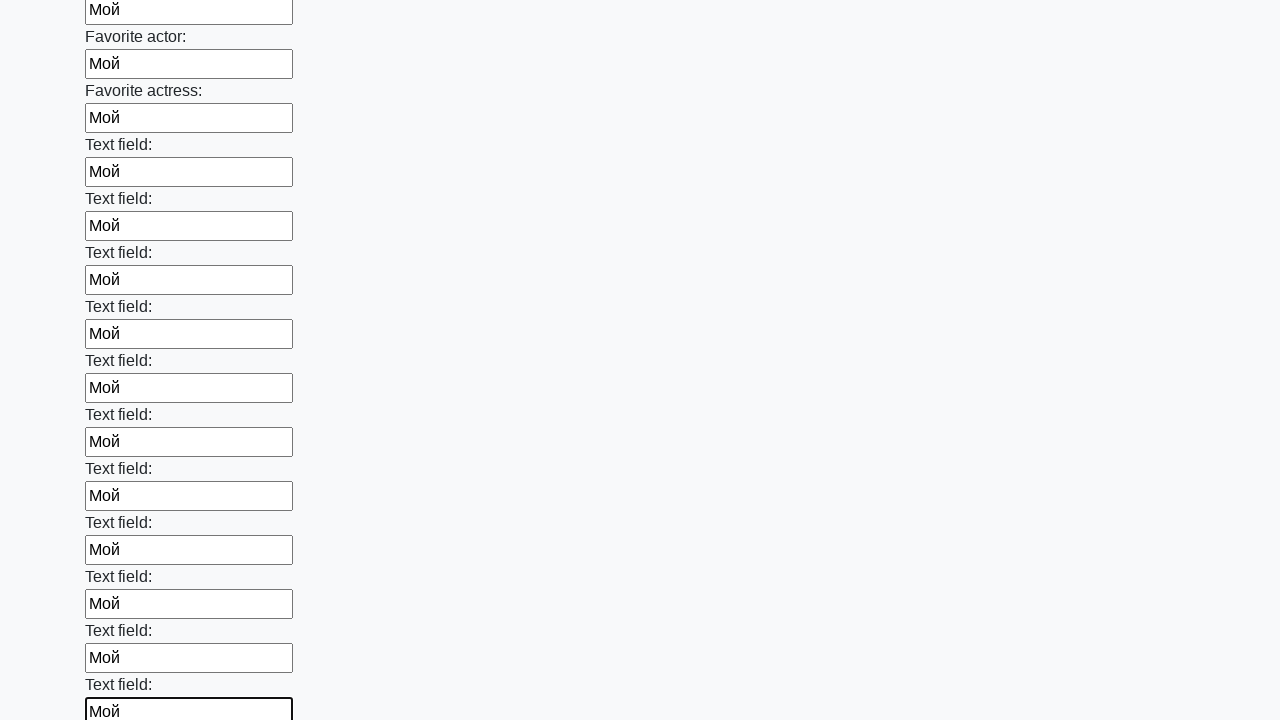

Filled input field with 'Мой' on .first_block input >> nth=37
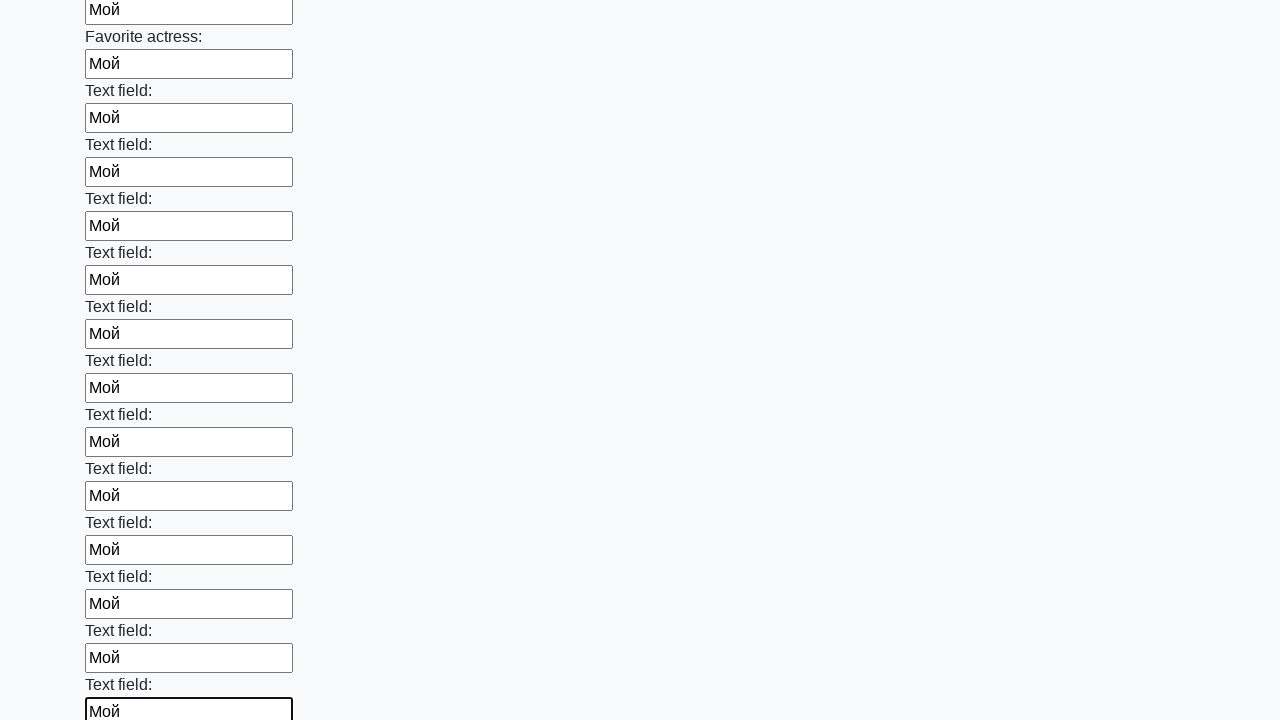

Filled input field with 'Мой' on .first_block input >> nth=38
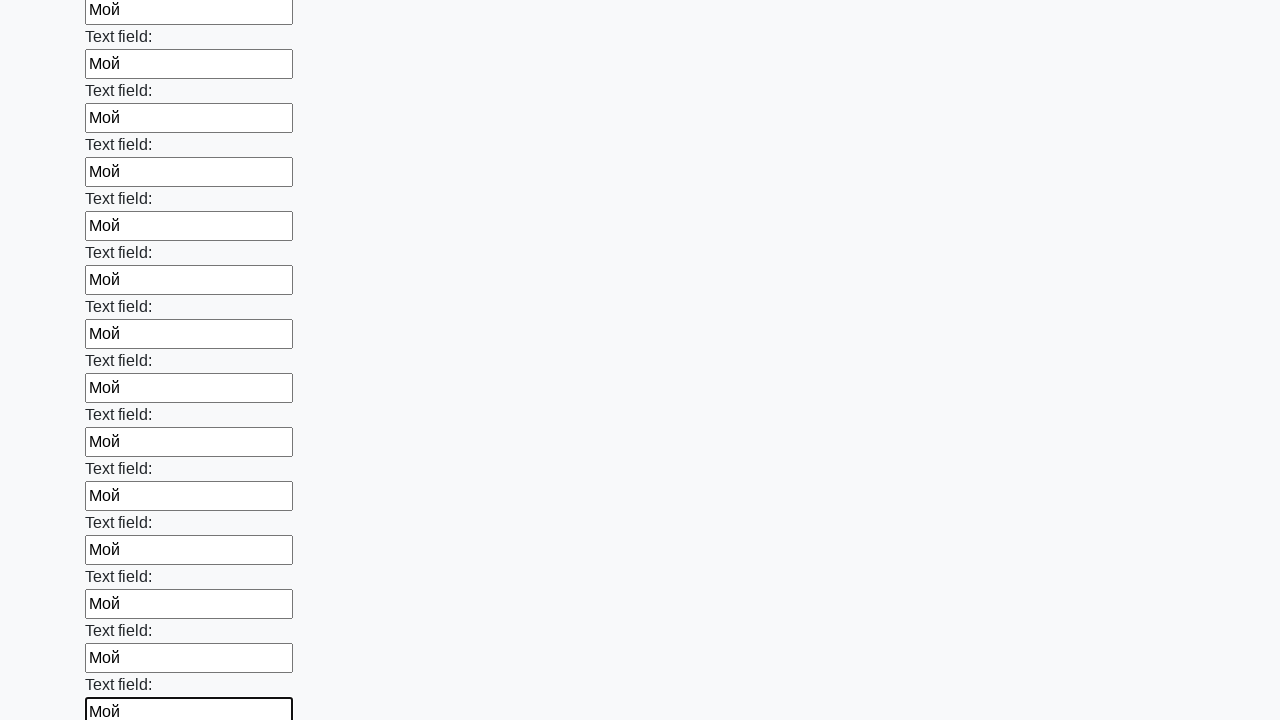

Filled input field with 'Мой' on .first_block input >> nth=39
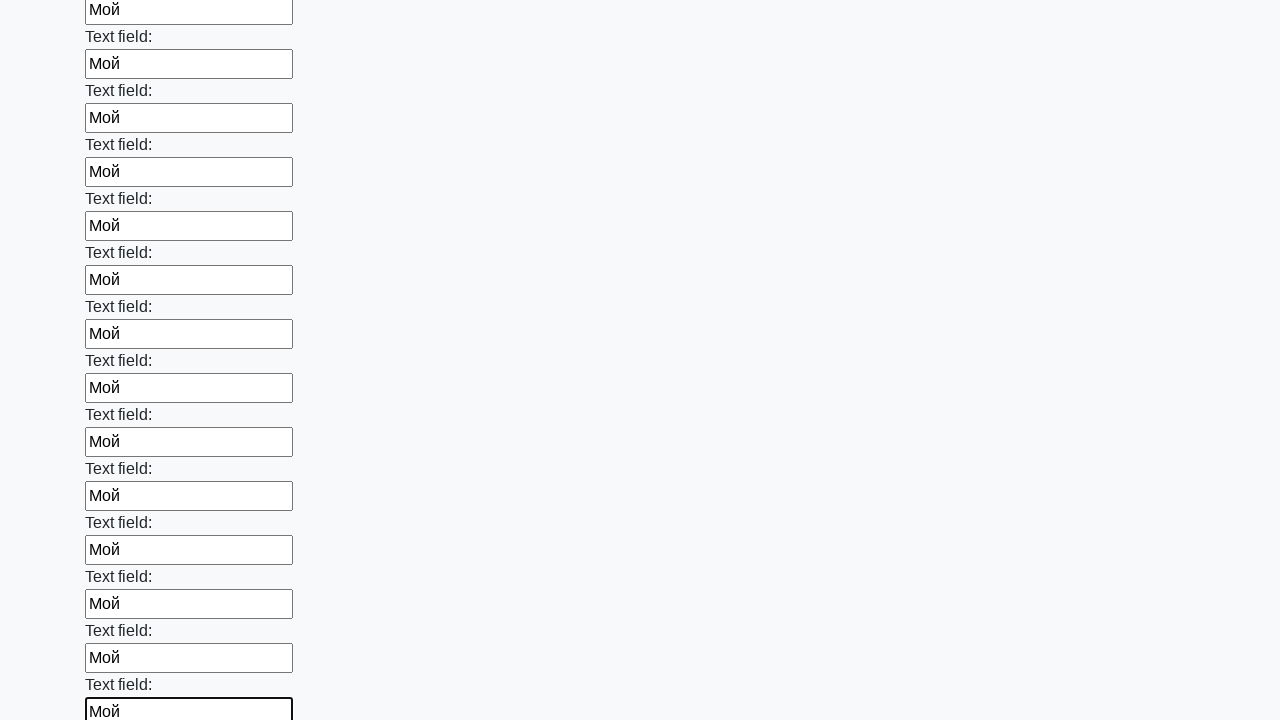

Filled input field with 'Мой' on .first_block input >> nth=40
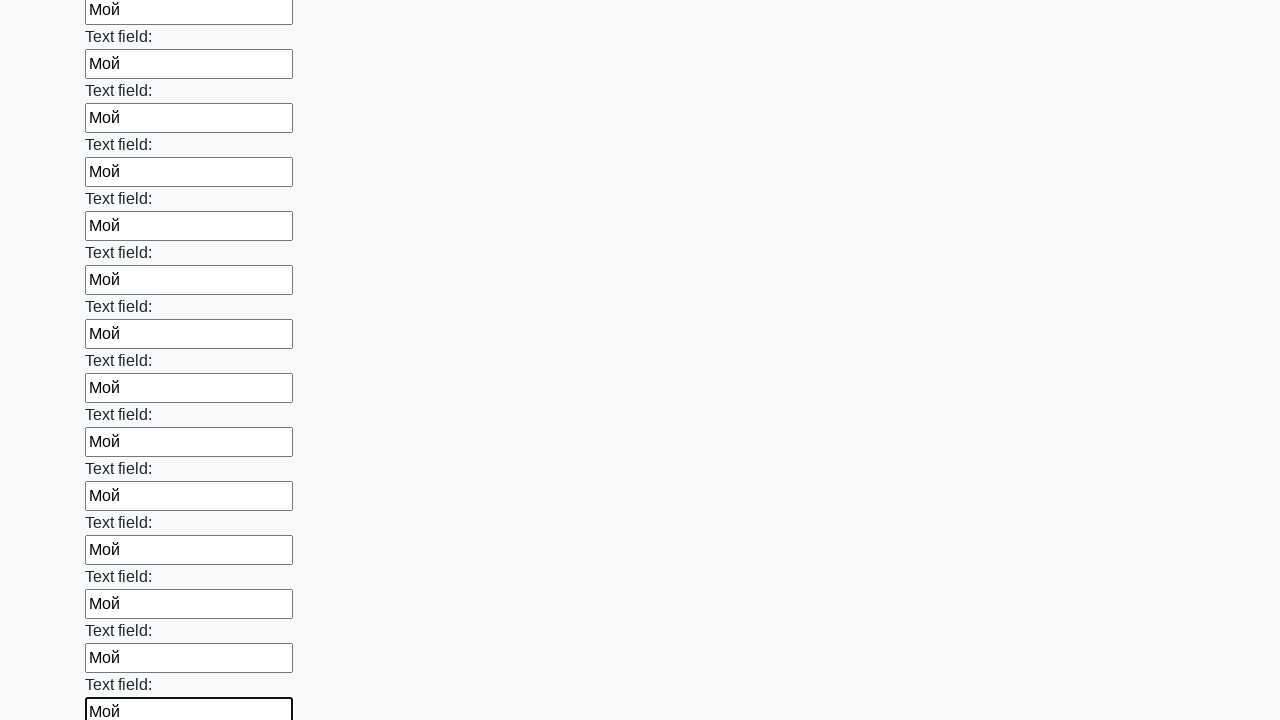

Filled input field with 'Мой' on .first_block input >> nth=41
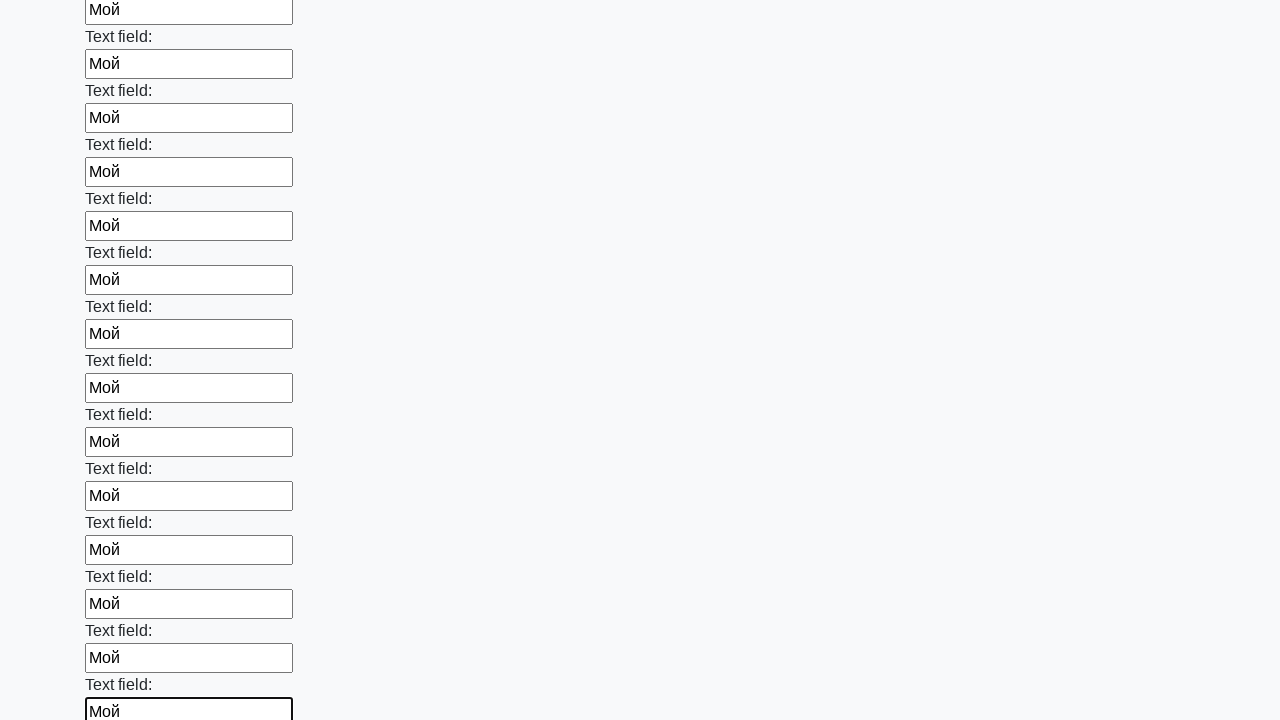

Filled input field with 'Мой' on .first_block input >> nth=42
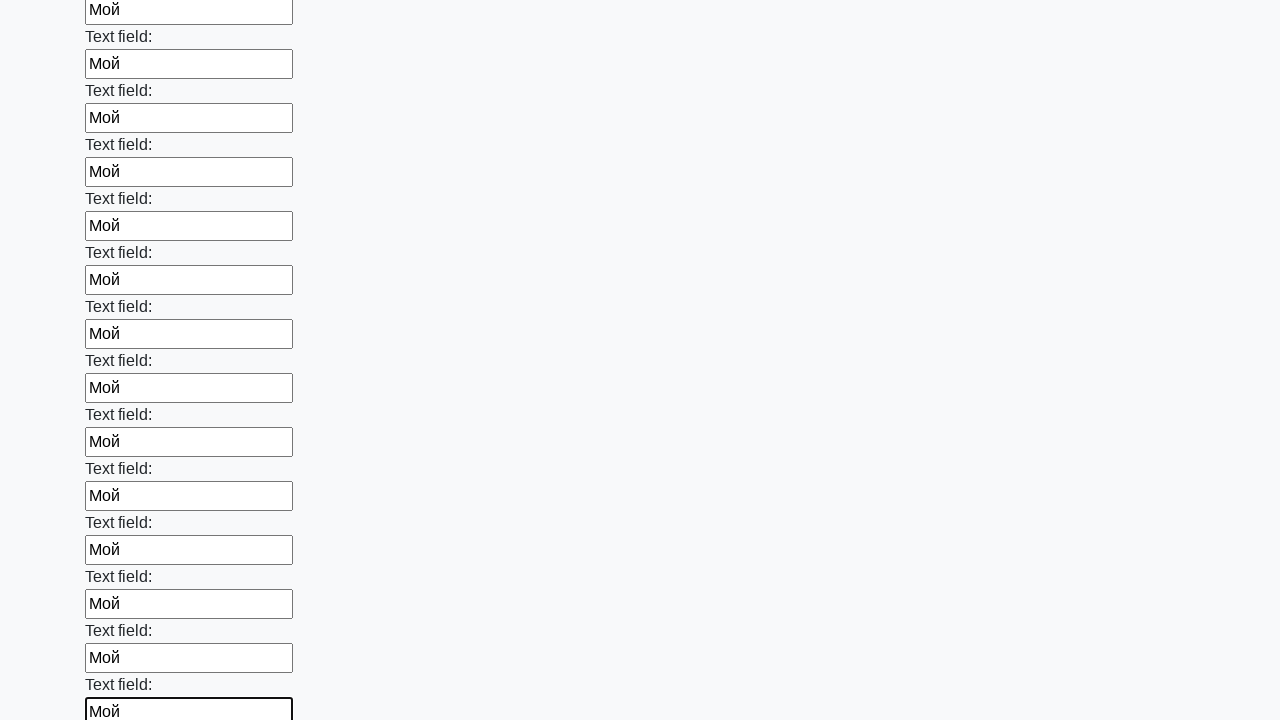

Filled input field with 'Мой' on .first_block input >> nth=43
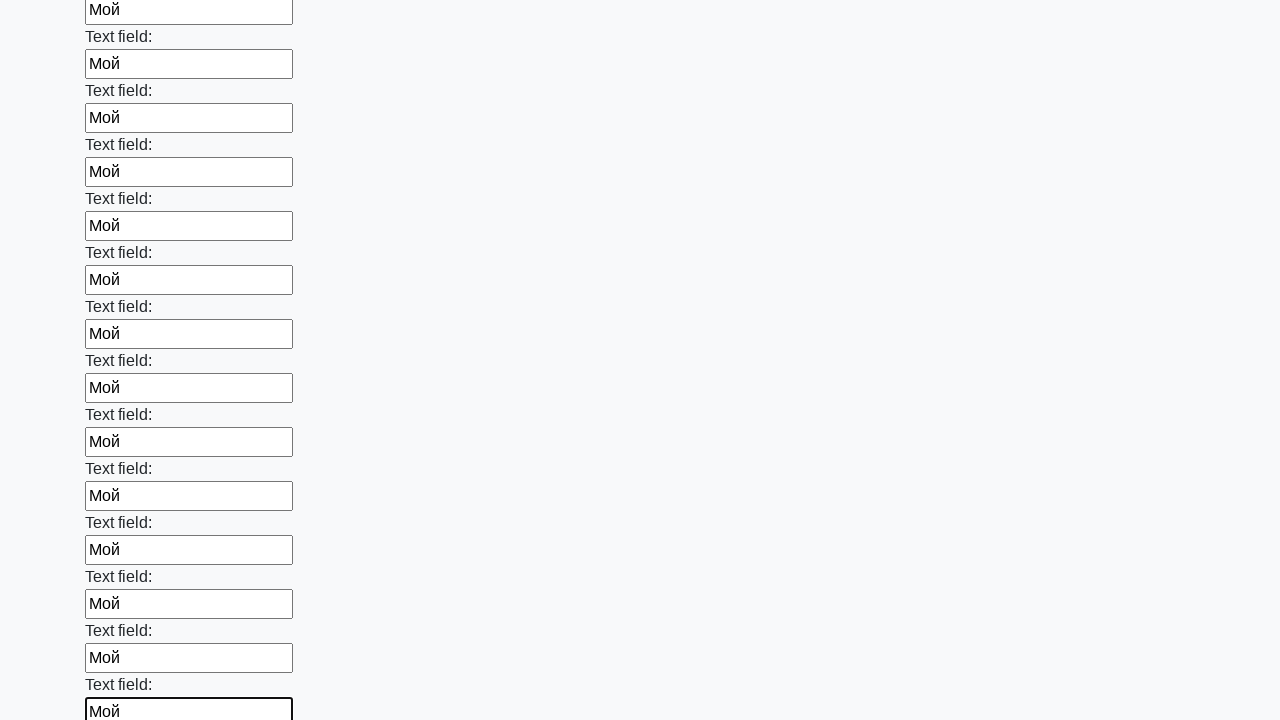

Filled input field with 'Мой' on .first_block input >> nth=44
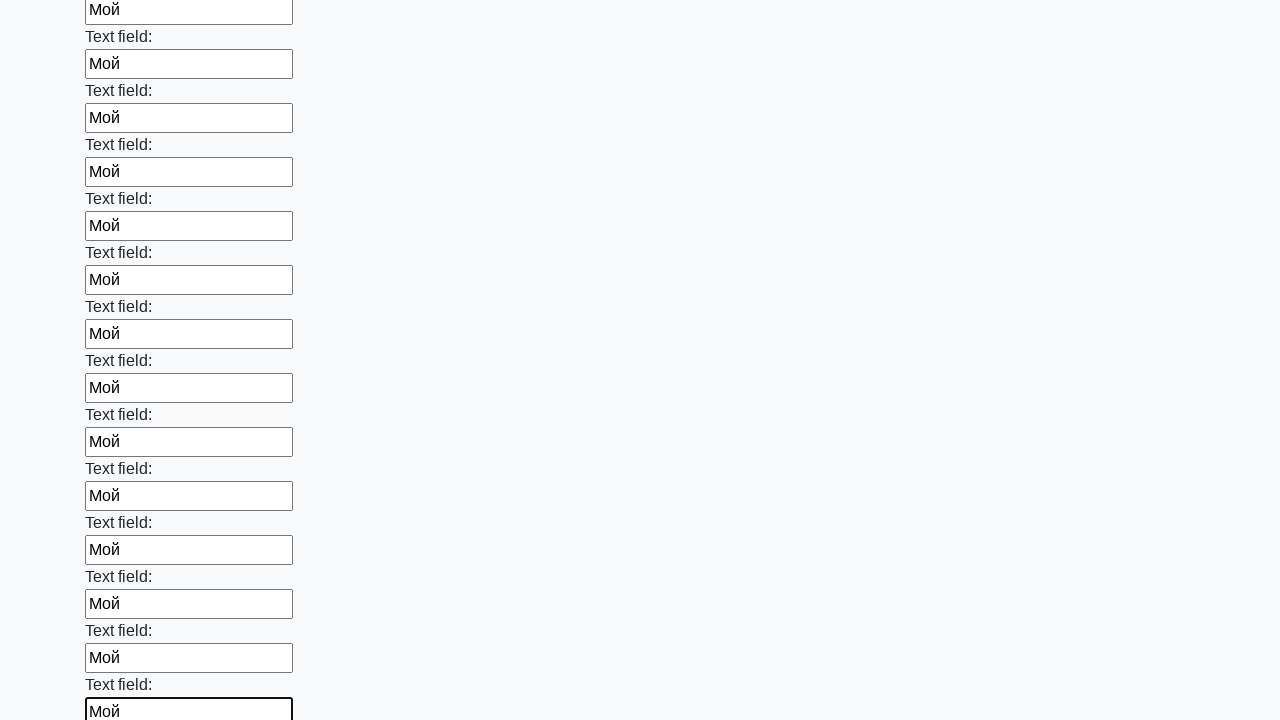

Filled input field with 'Мой' on .first_block input >> nth=45
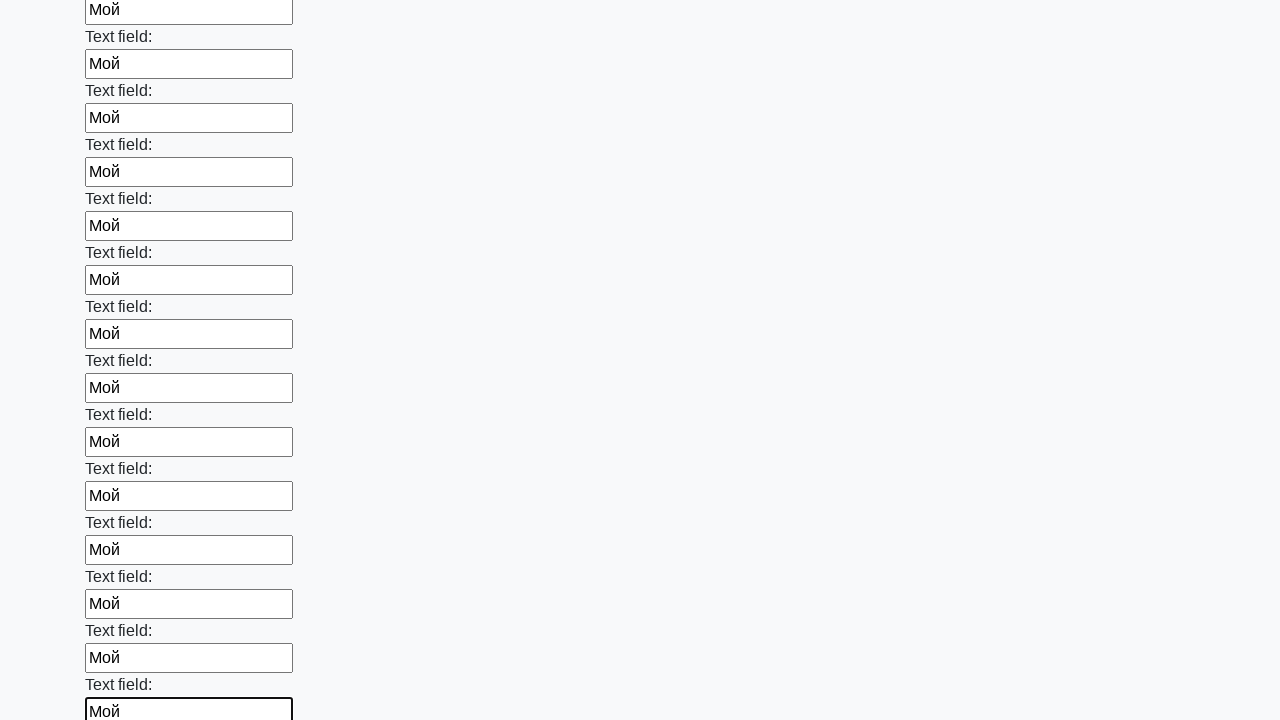

Filled input field with 'Мой' on .first_block input >> nth=46
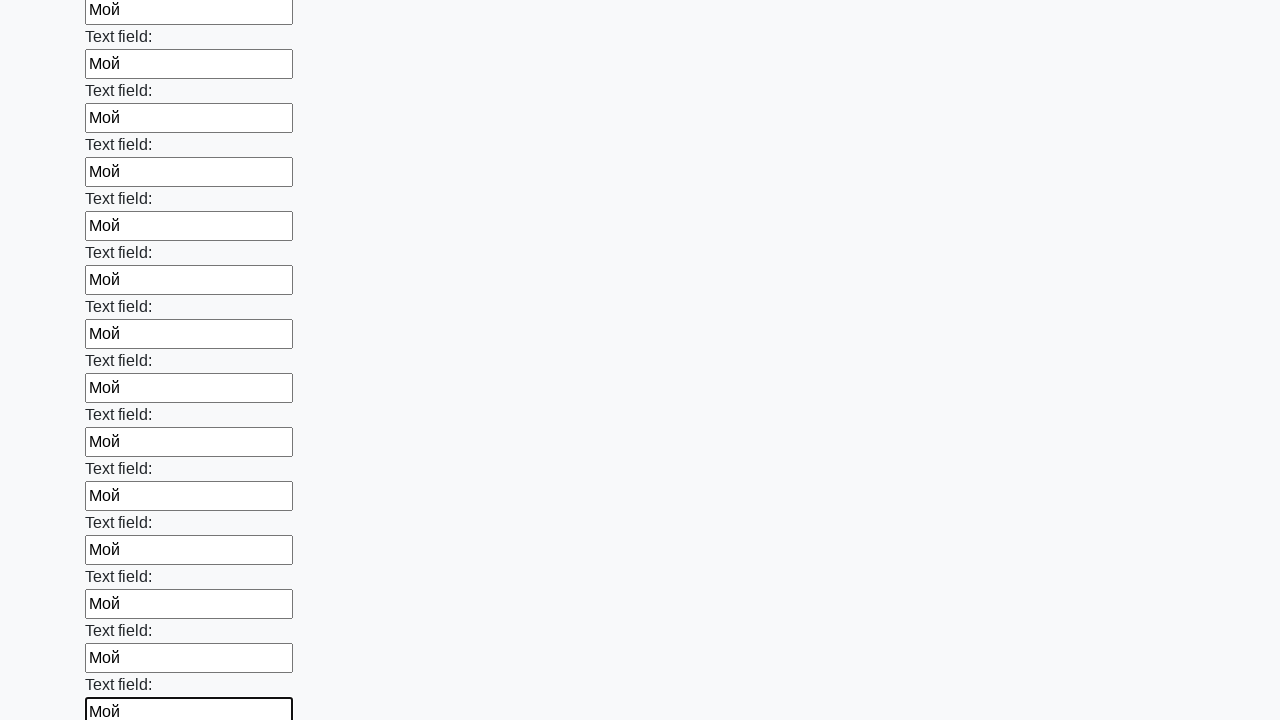

Filled input field with 'Мой' on .first_block input >> nth=47
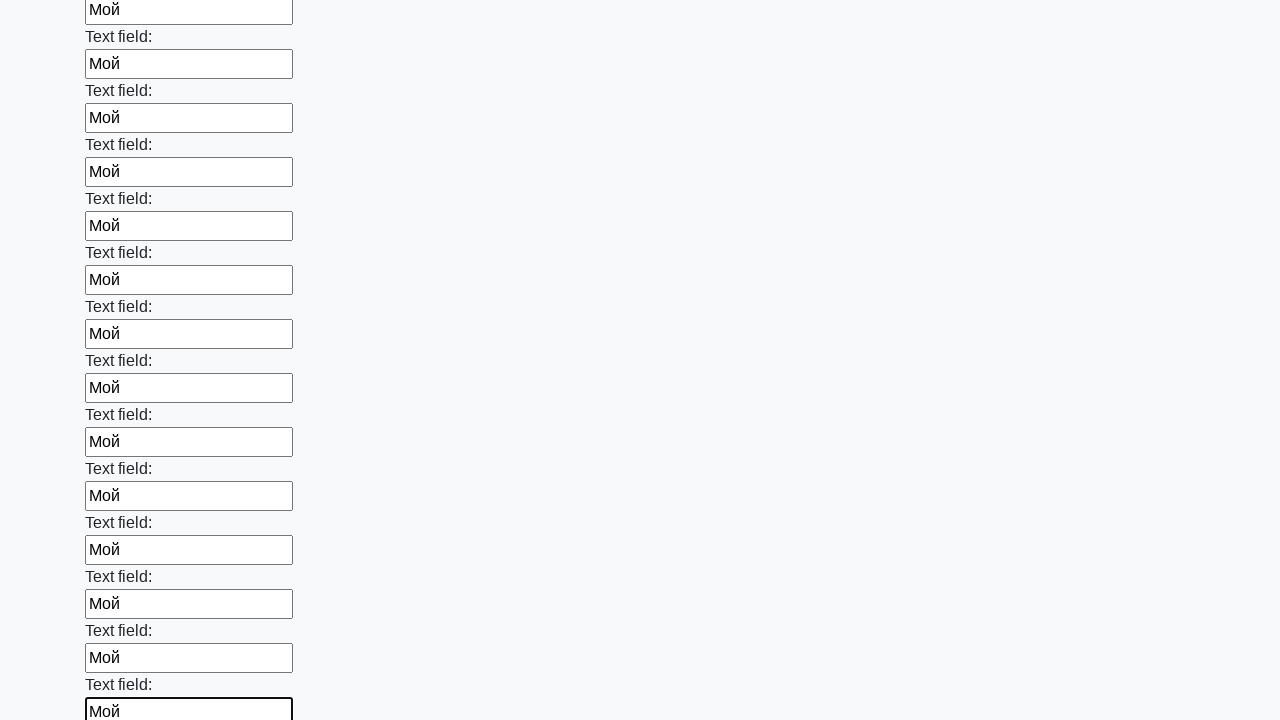

Filled input field with 'Мой' on .first_block input >> nth=48
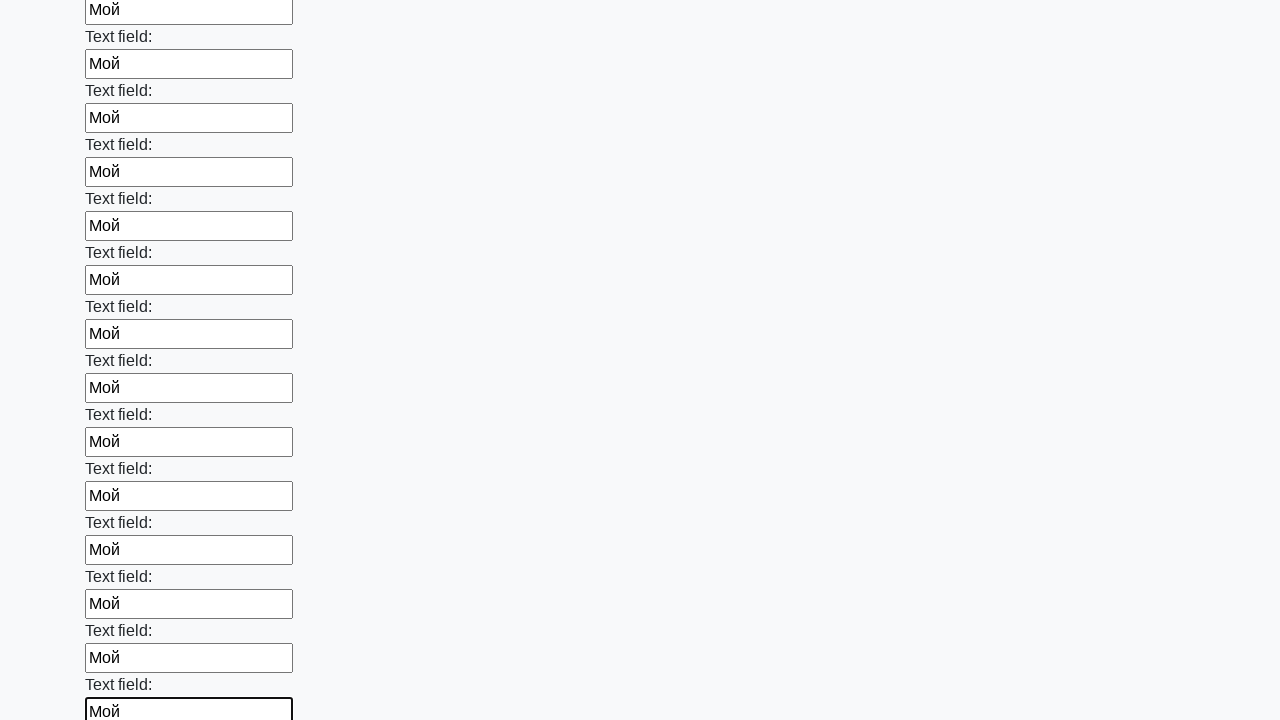

Filled input field with 'Мой' on .first_block input >> nth=49
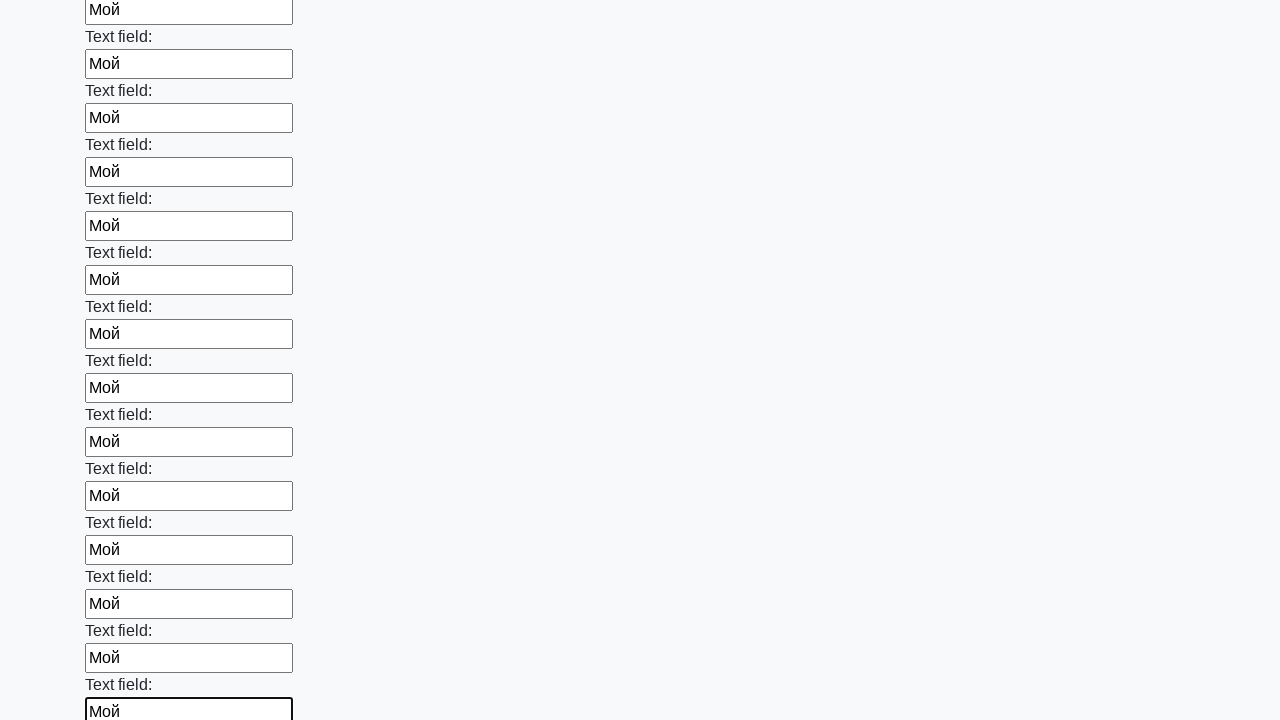

Filled input field with 'Мой' on .first_block input >> nth=50
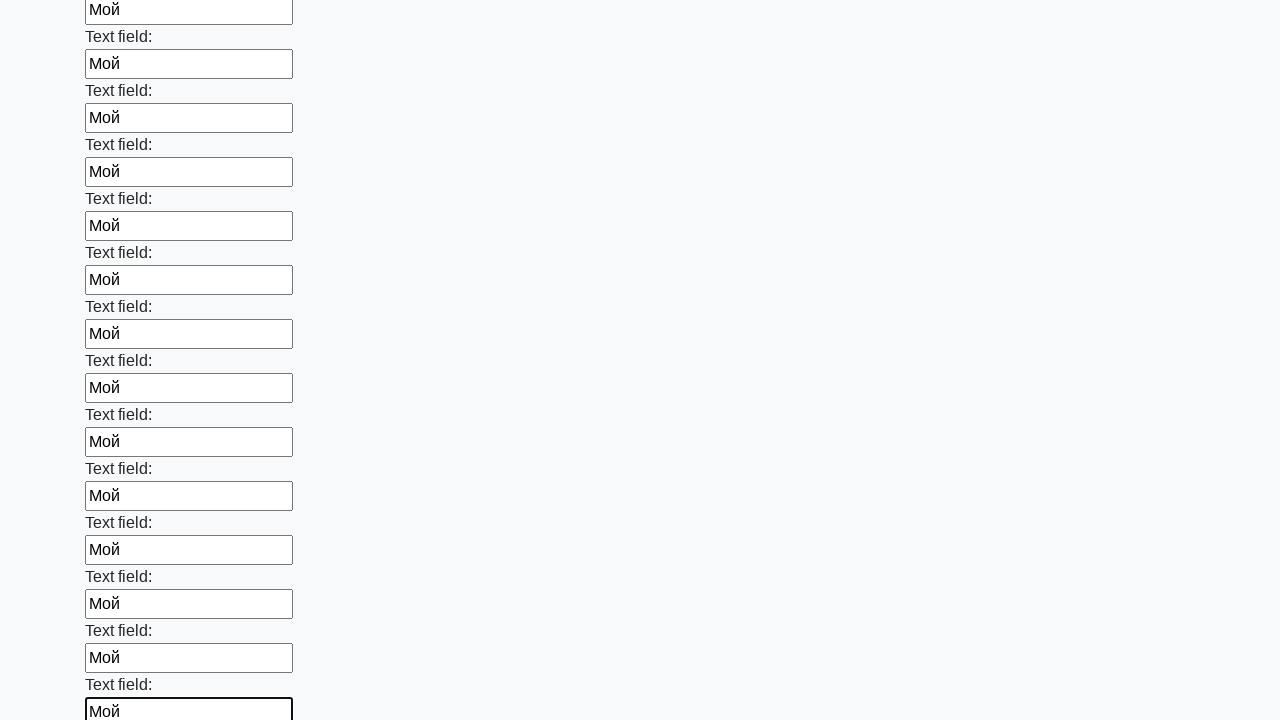

Filled input field with 'Мой' on .first_block input >> nth=51
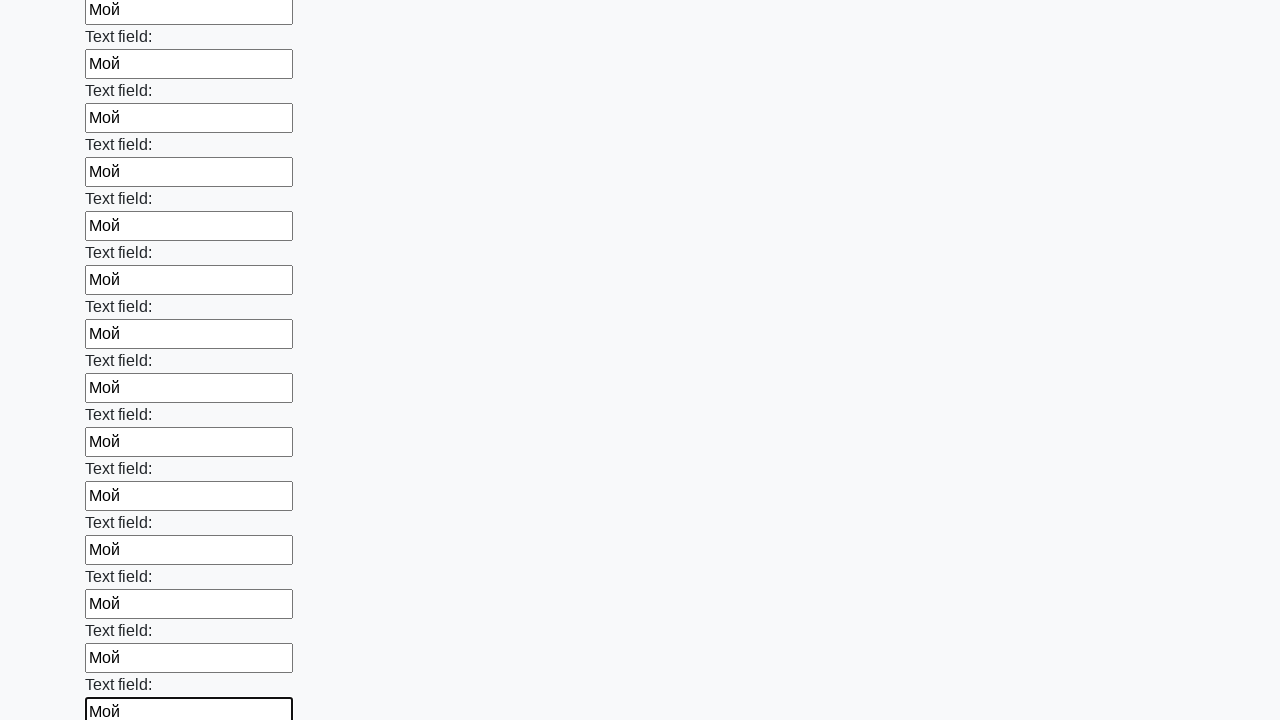

Filled input field with 'Мой' on .first_block input >> nth=52
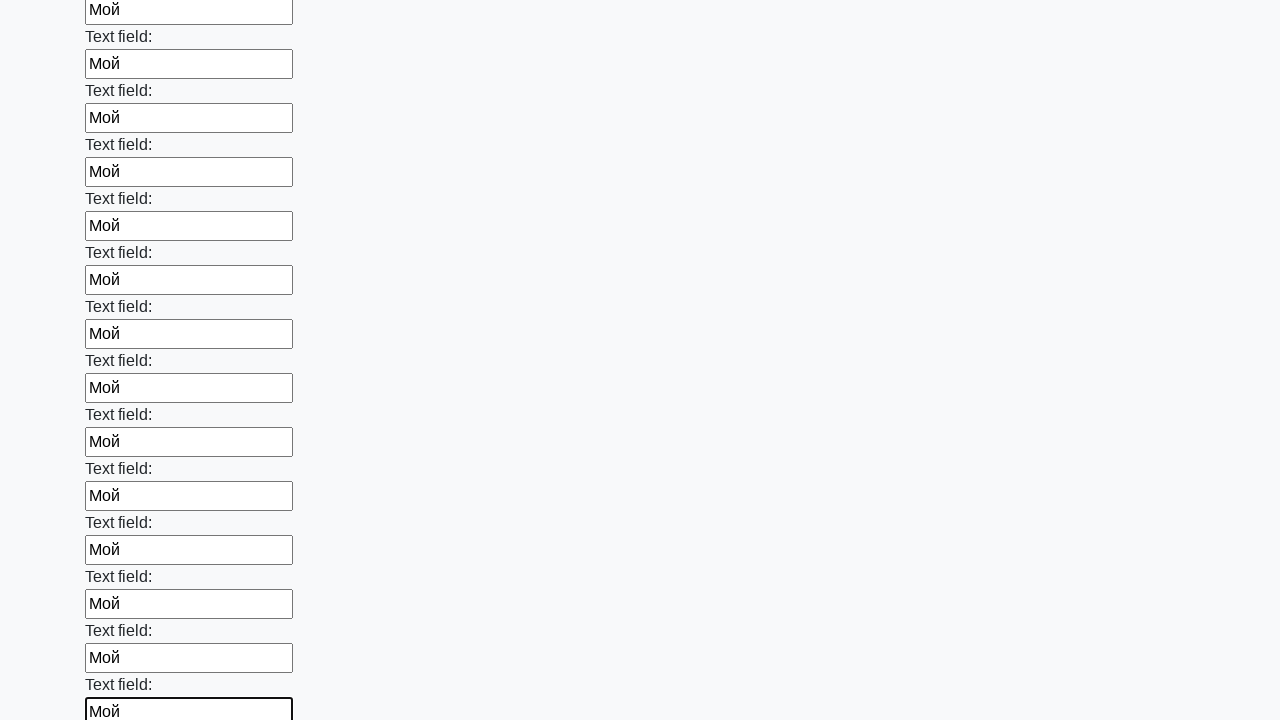

Filled input field with 'Мой' on .first_block input >> nth=53
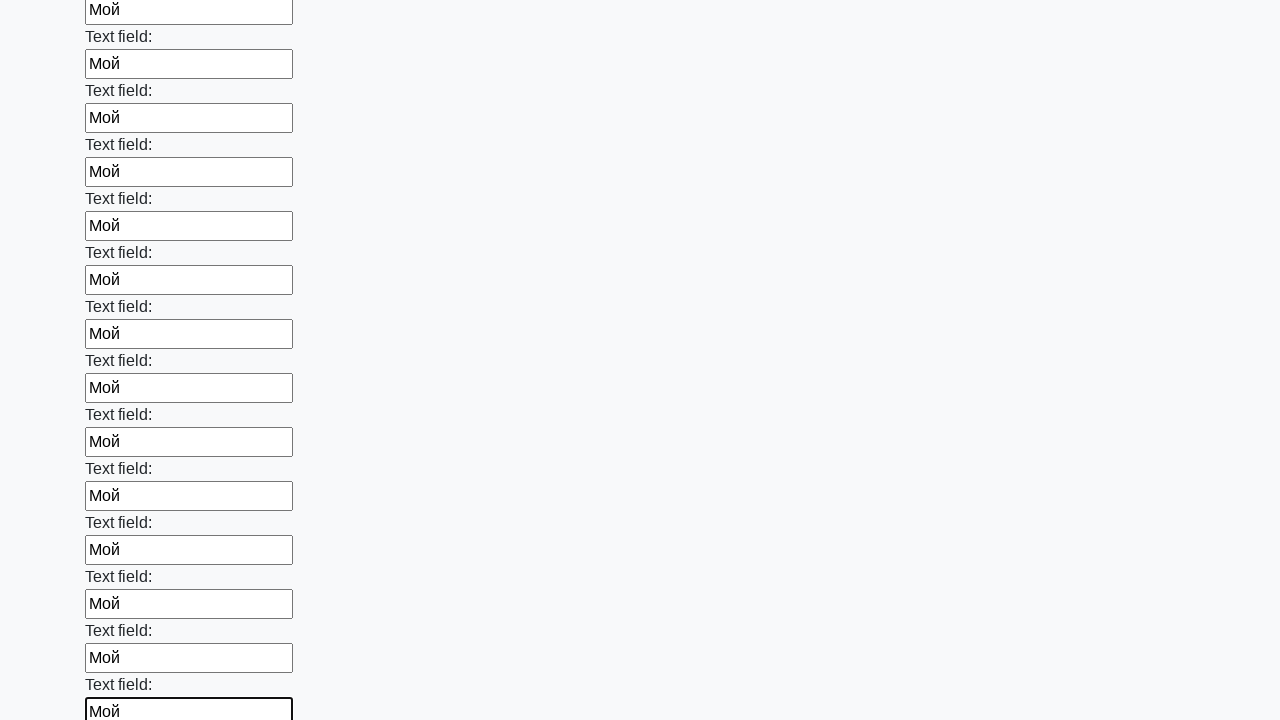

Filled input field with 'Мой' on .first_block input >> nth=54
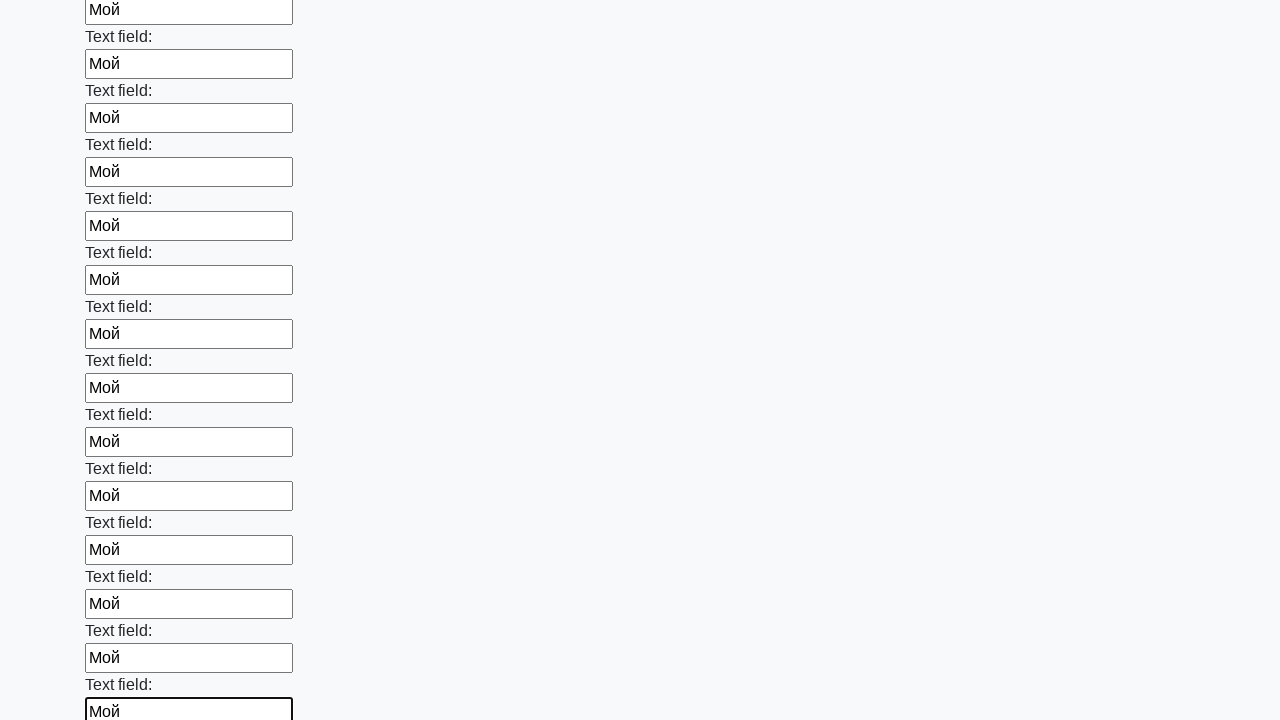

Filled input field with 'Мой' on .first_block input >> nth=55
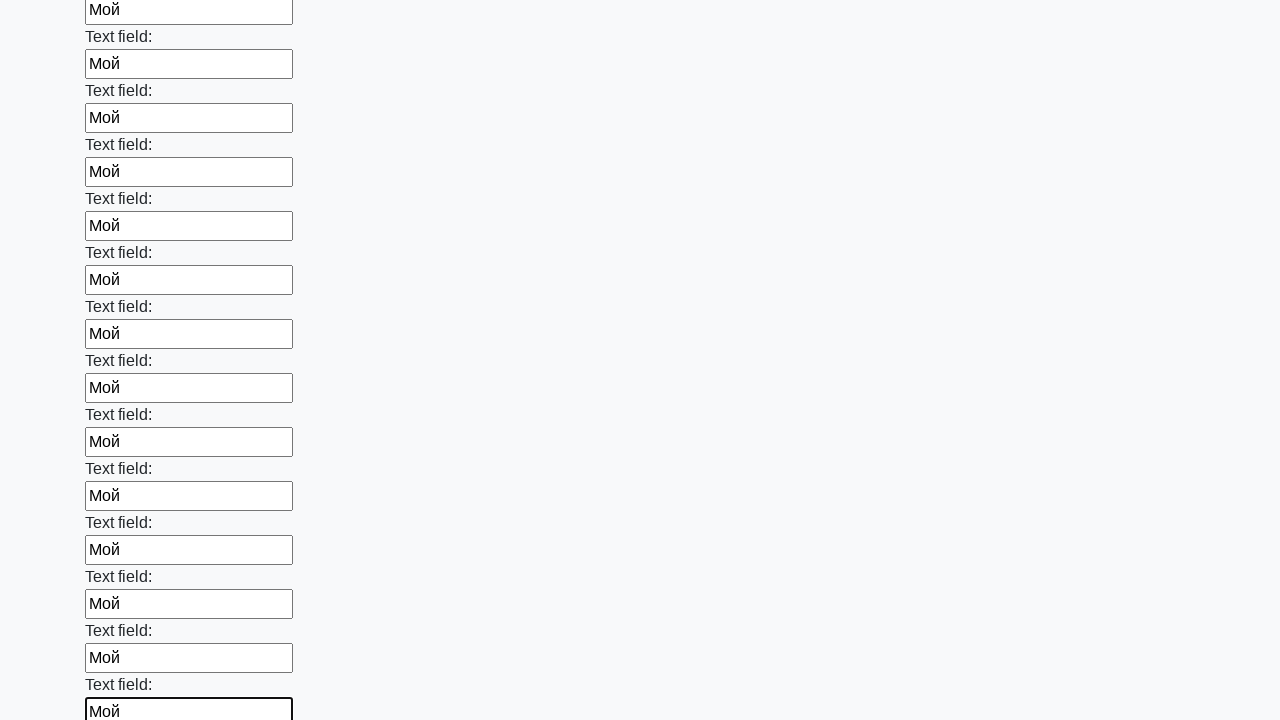

Filled input field with 'Мой' on .first_block input >> nth=56
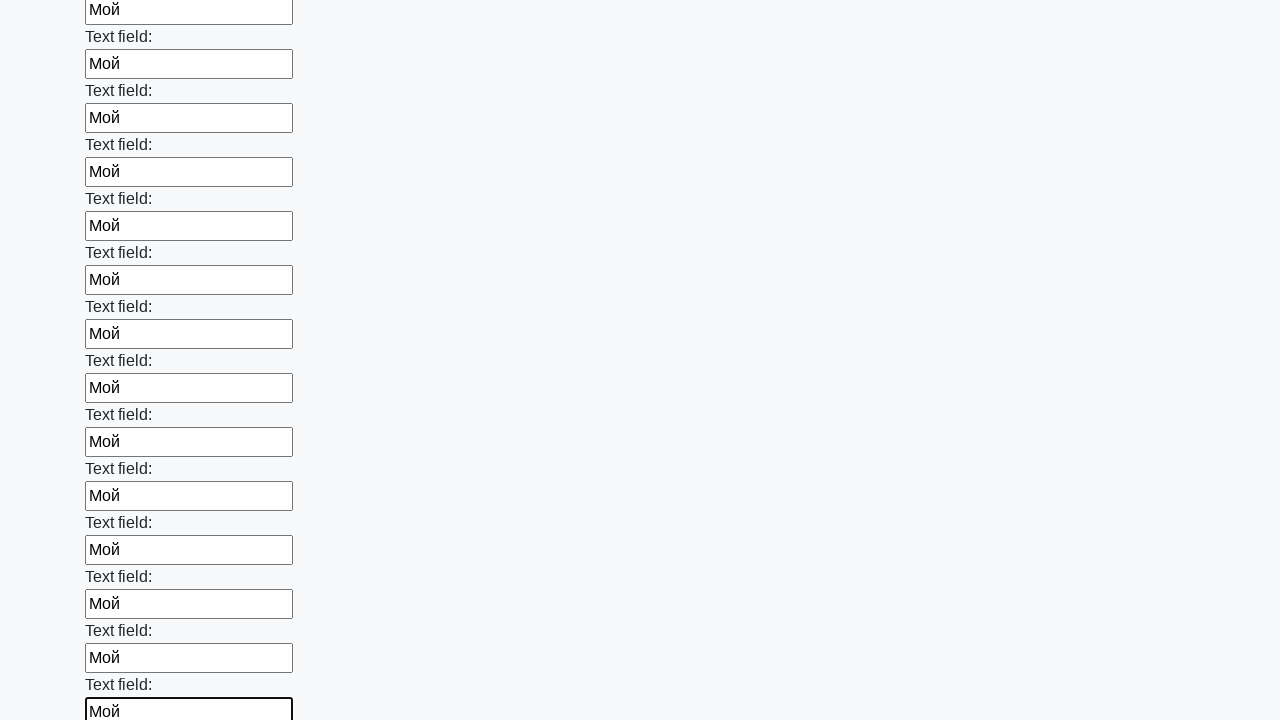

Filled input field with 'Мой' on .first_block input >> nth=57
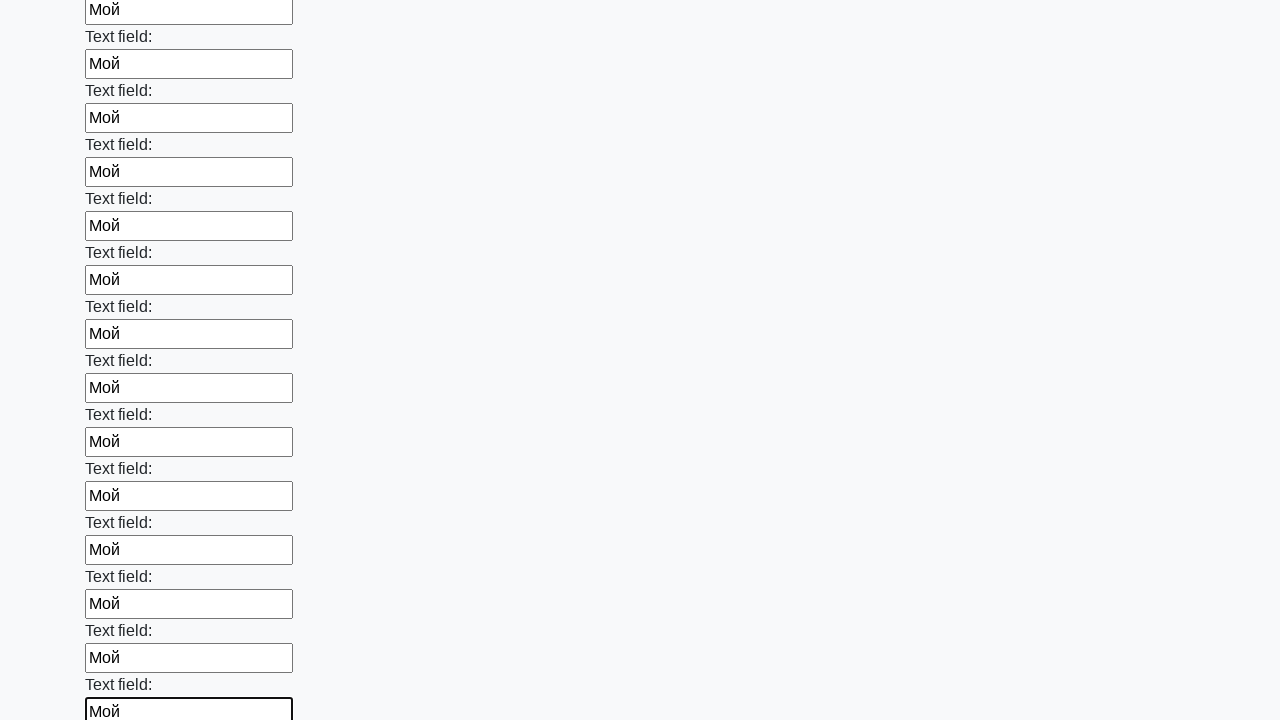

Filled input field with 'Мой' on .first_block input >> nth=58
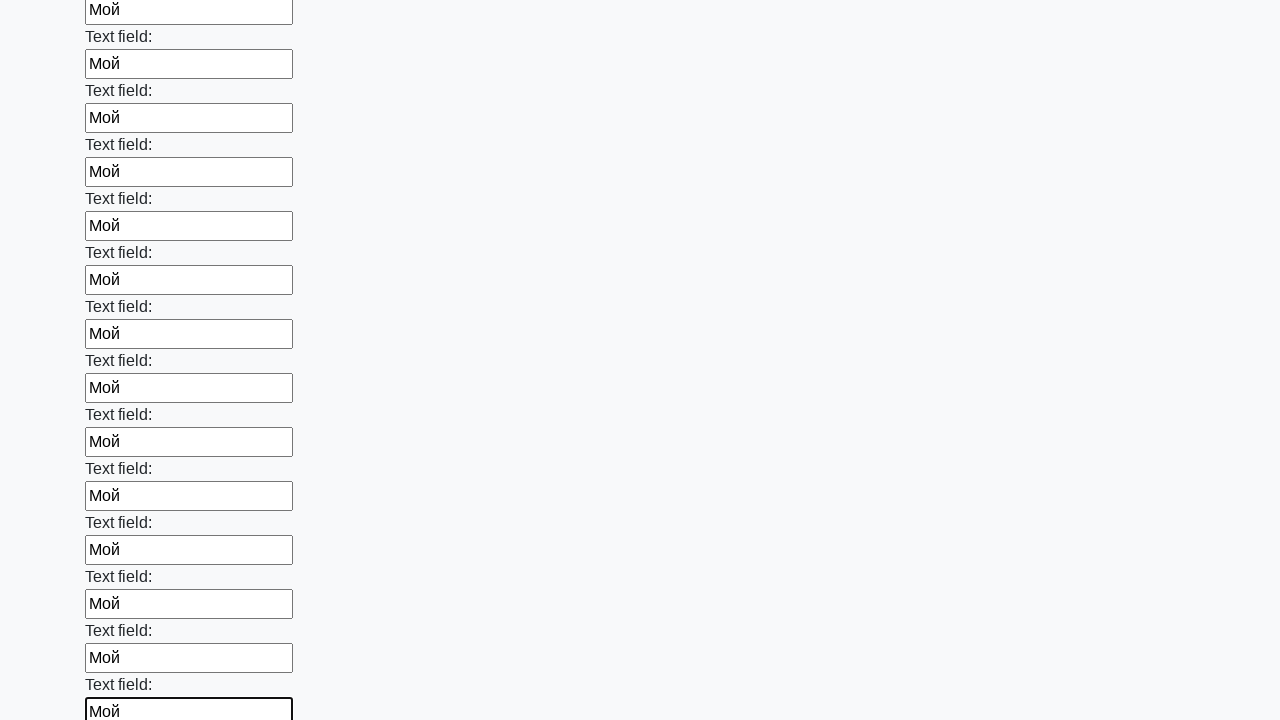

Filled input field with 'Мой' on .first_block input >> nth=59
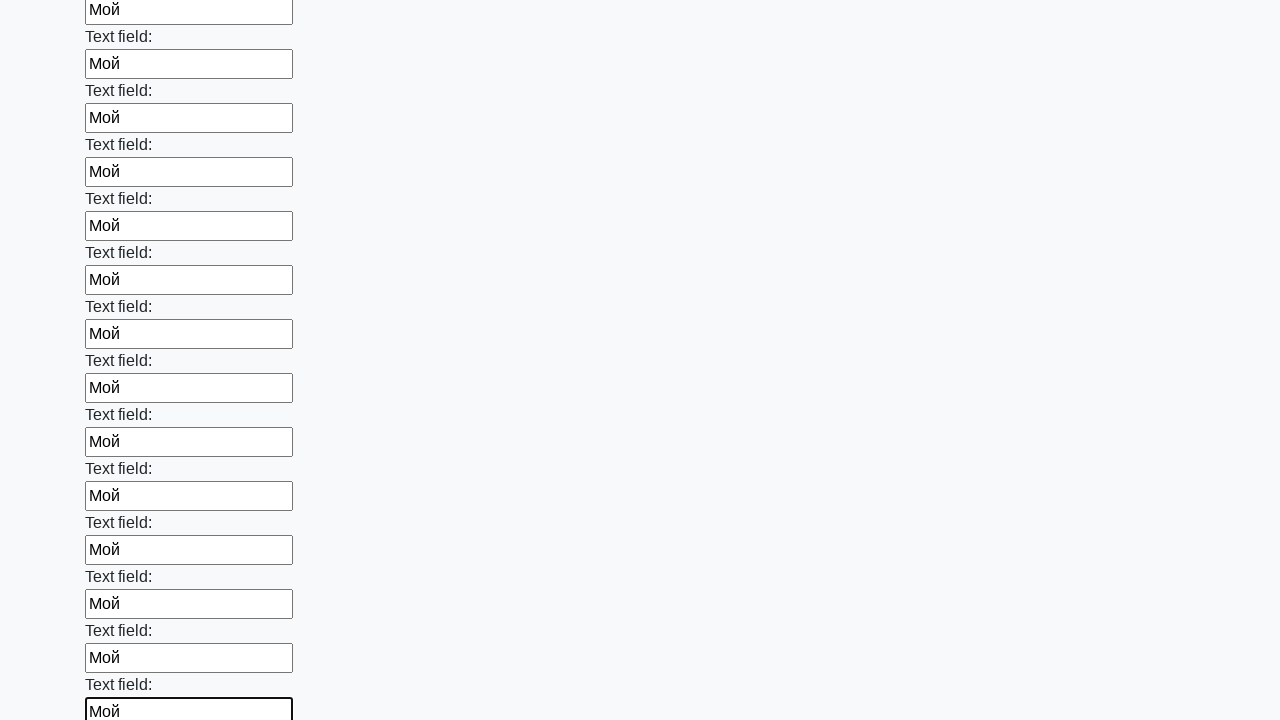

Filled input field with 'Мой' on .first_block input >> nth=60
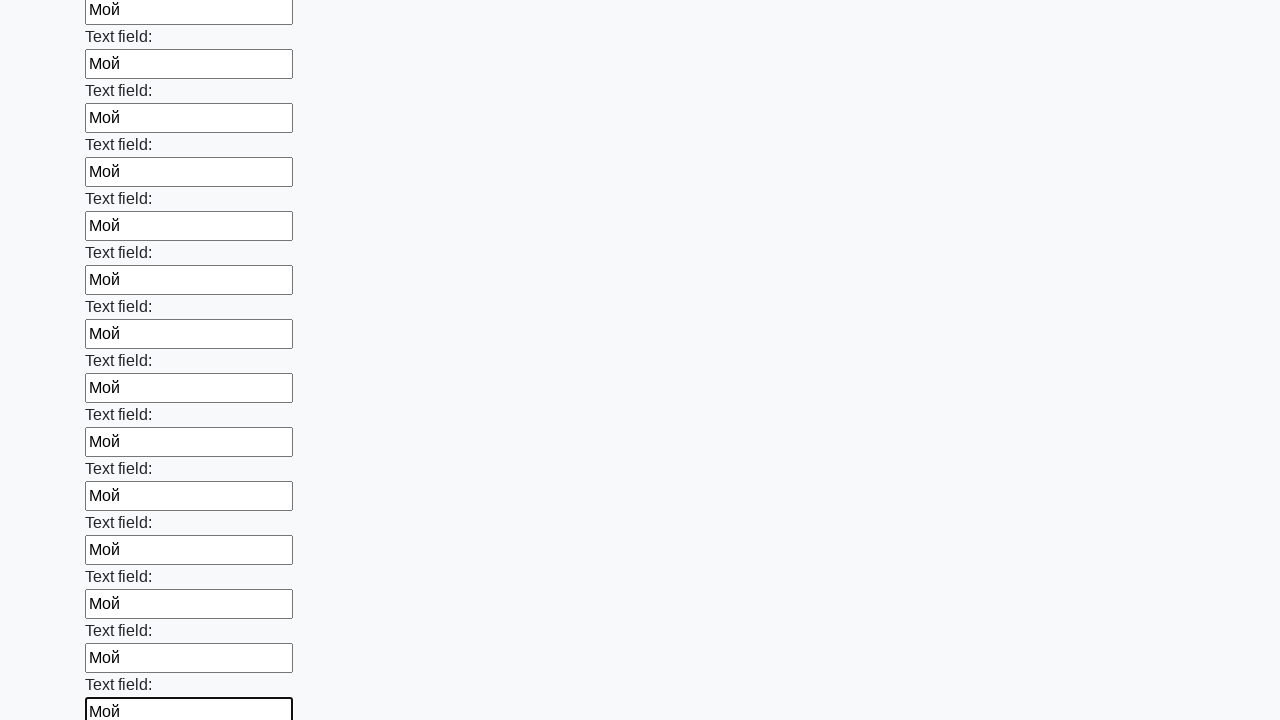

Filled input field with 'Мой' on .first_block input >> nth=61
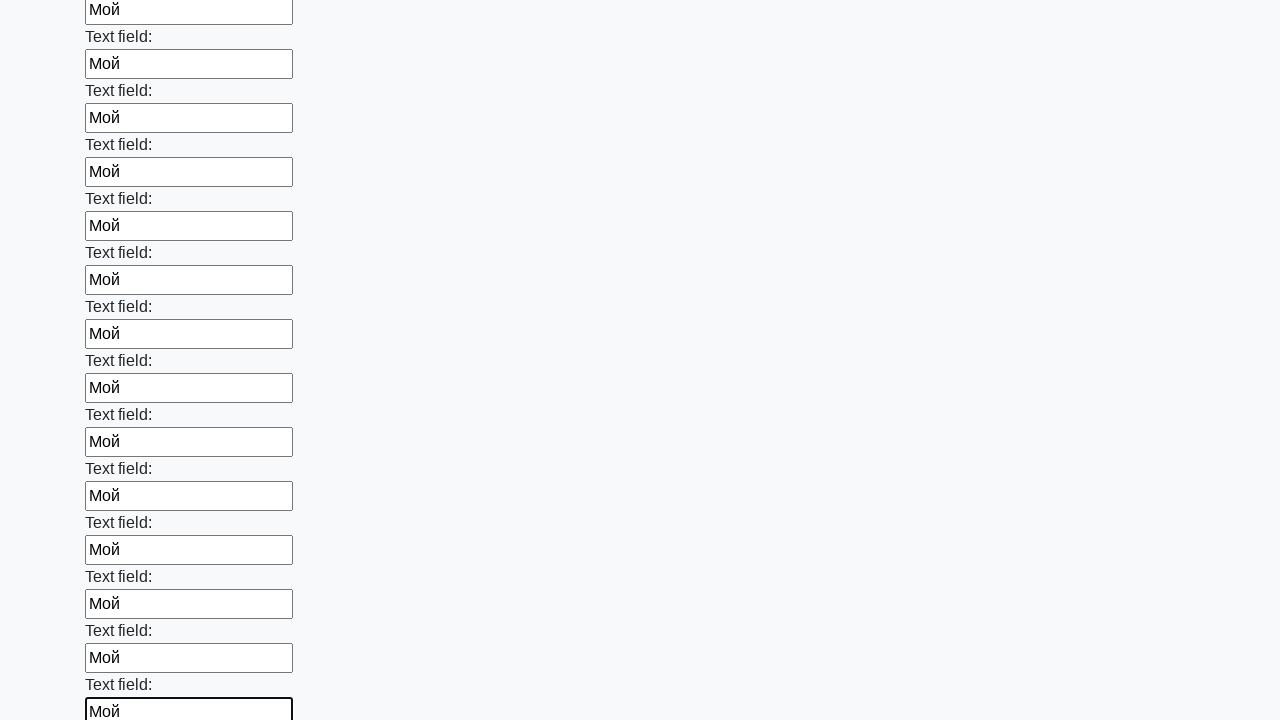

Filled input field with 'Мой' on .first_block input >> nth=62
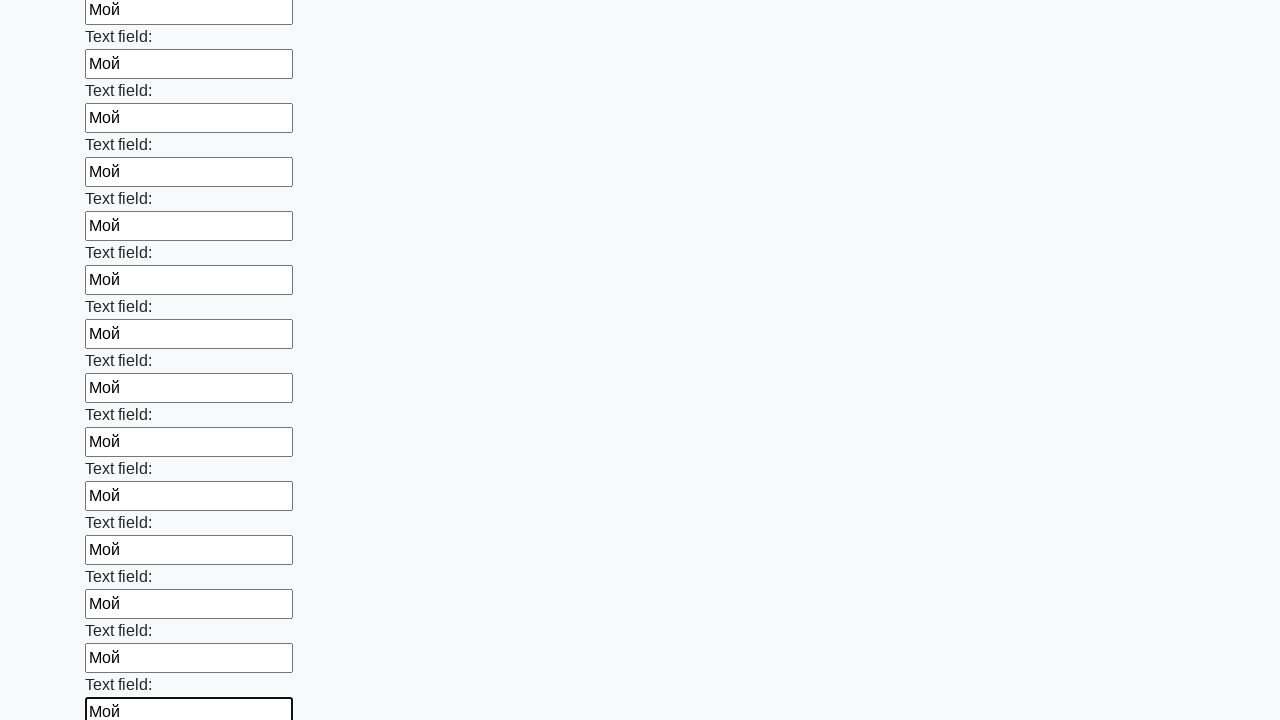

Filled input field with 'Мой' on .first_block input >> nth=63
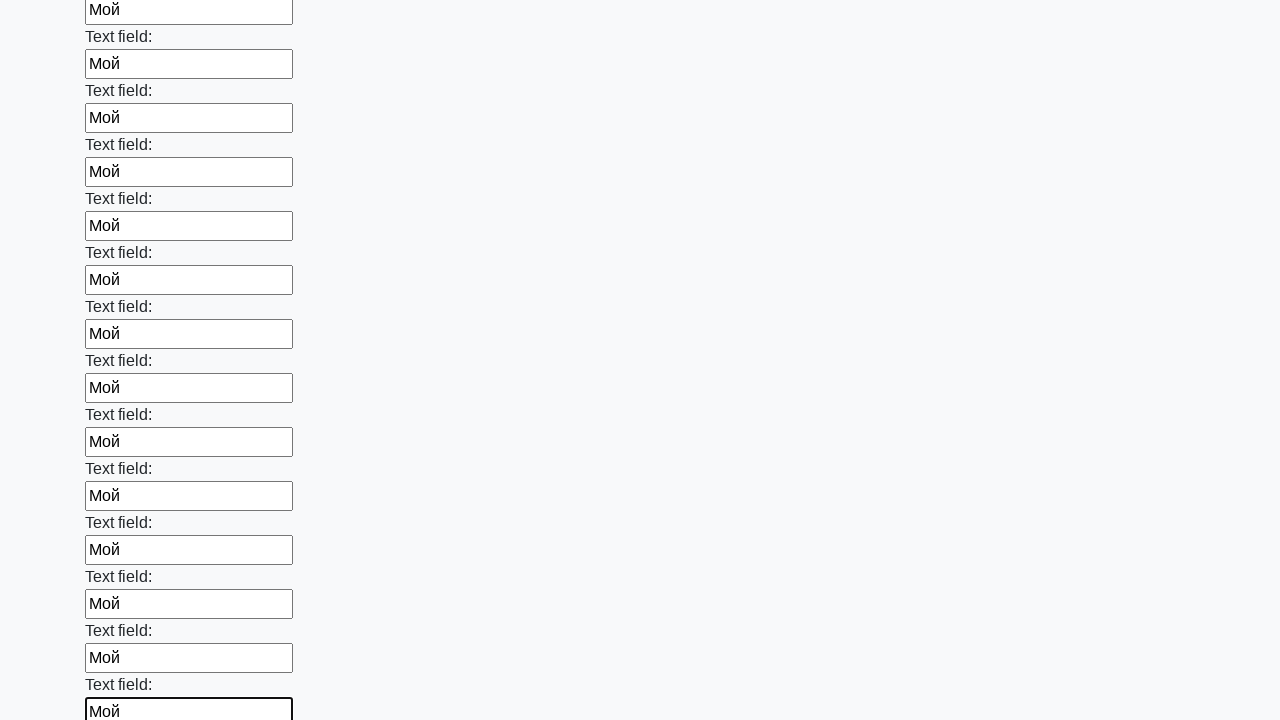

Filled input field with 'Мой' on .first_block input >> nth=64
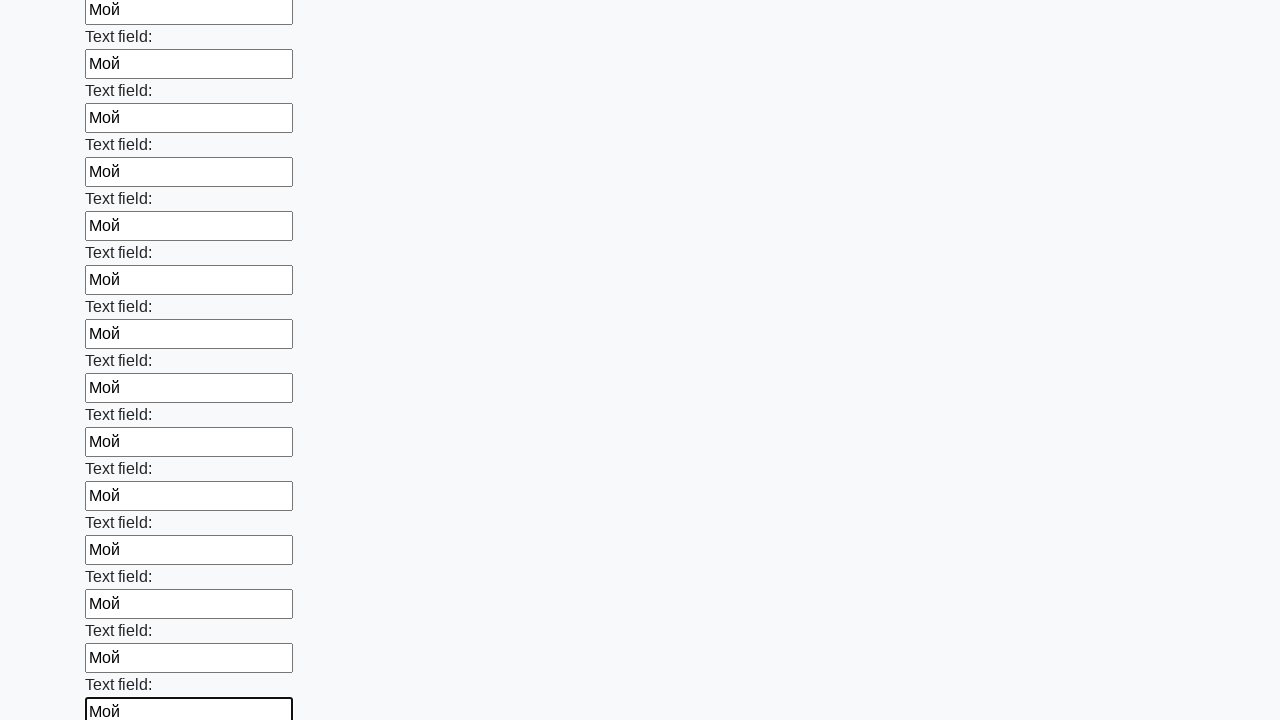

Filled input field with 'Мой' on .first_block input >> nth=65
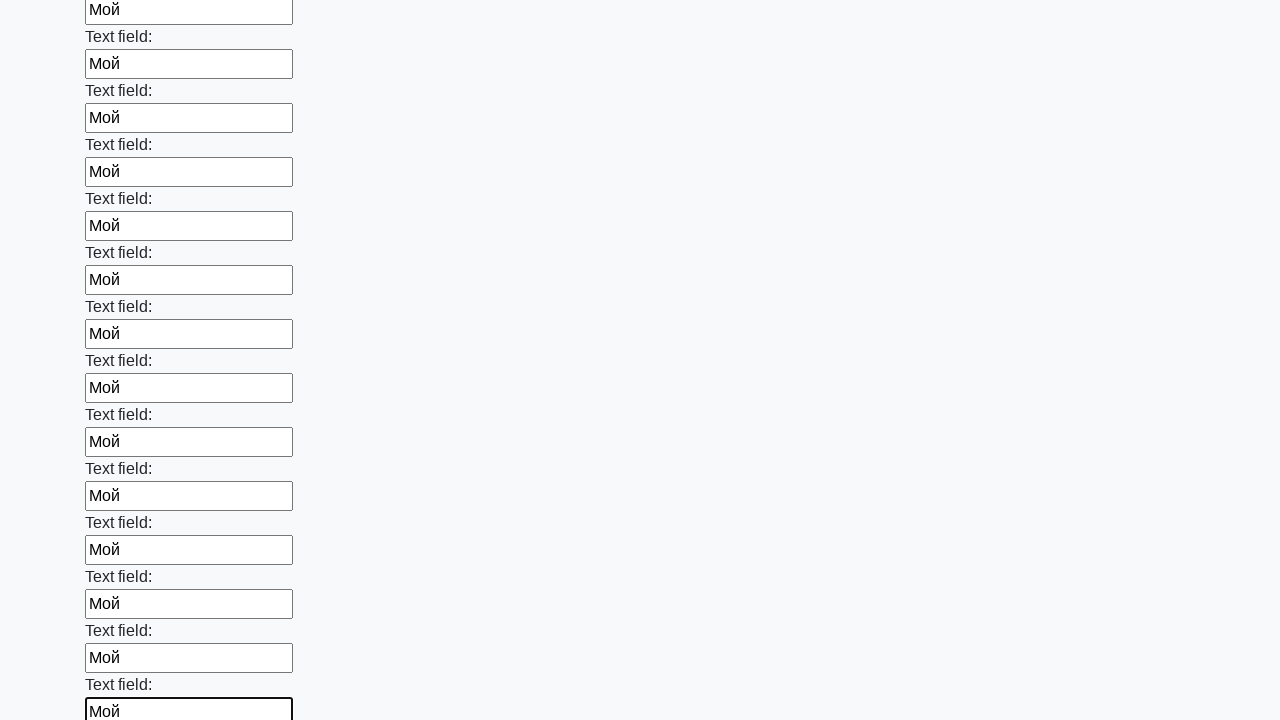

Filled input field with 'Мой' on .first_block input >> nth=66
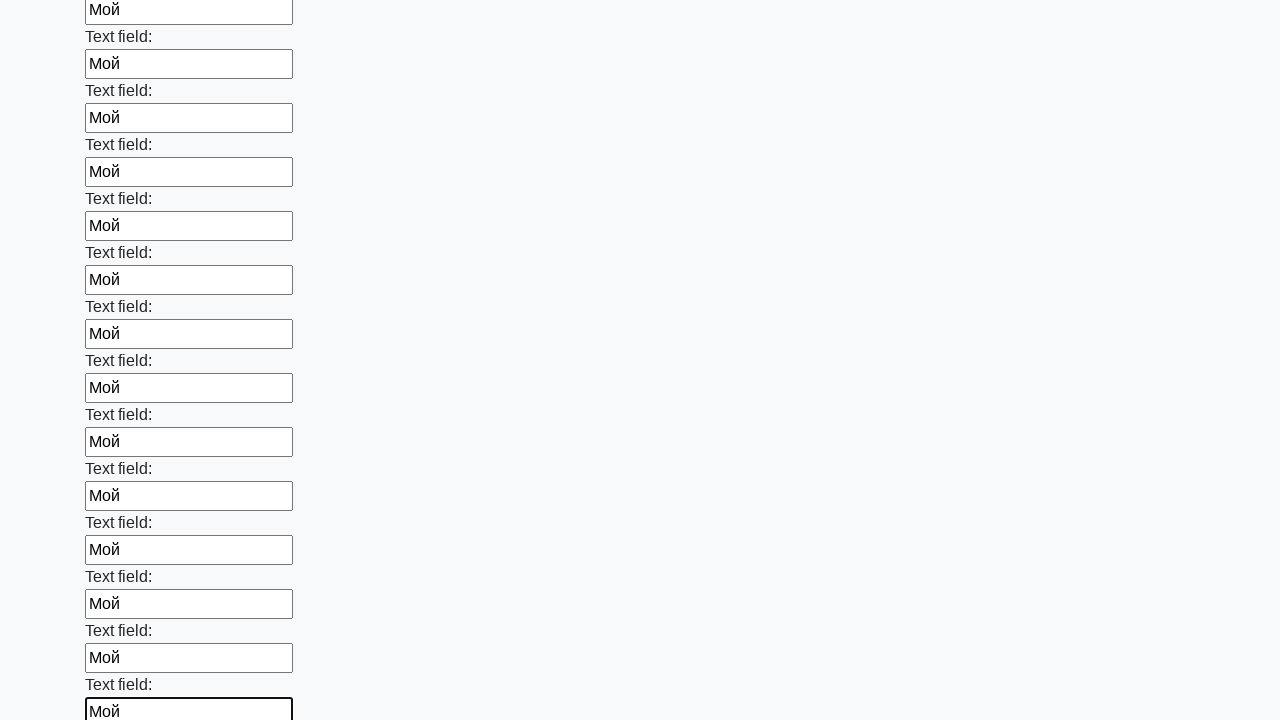

Filled input field with 'Мой' on .first_block input >> nth=67
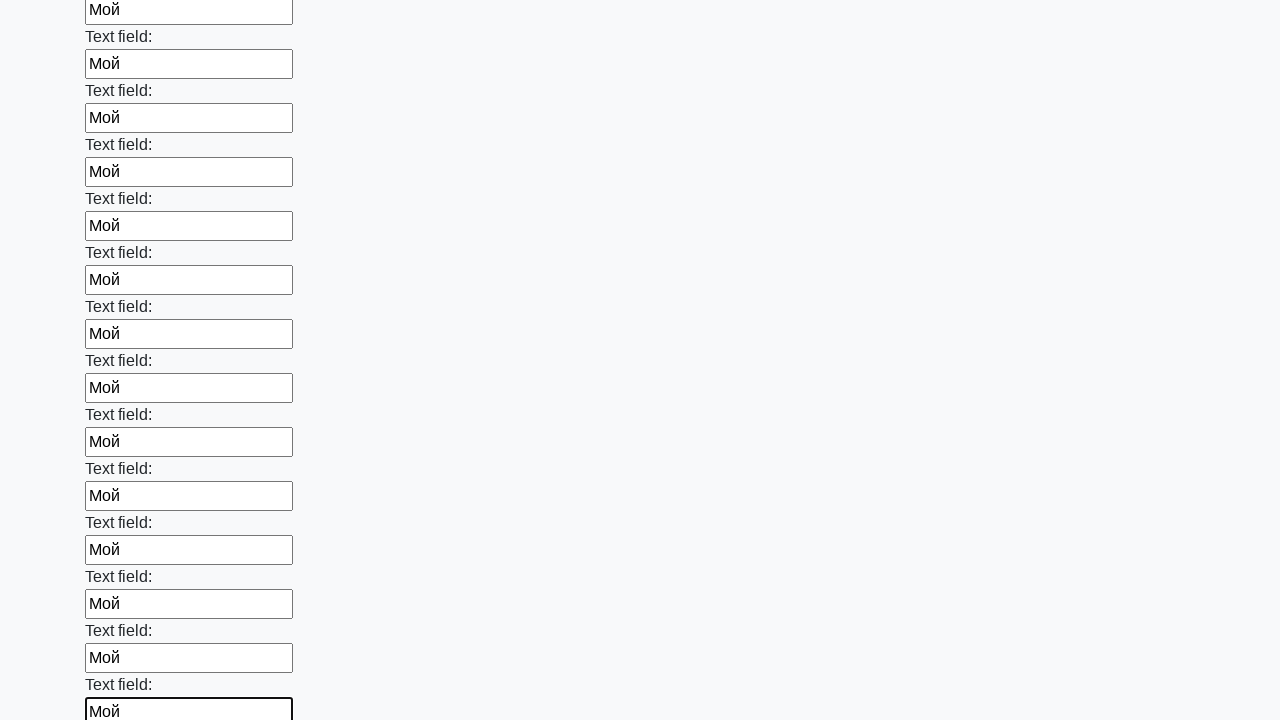

Filled input field with 'Мой' on .first_block input >> nth=68
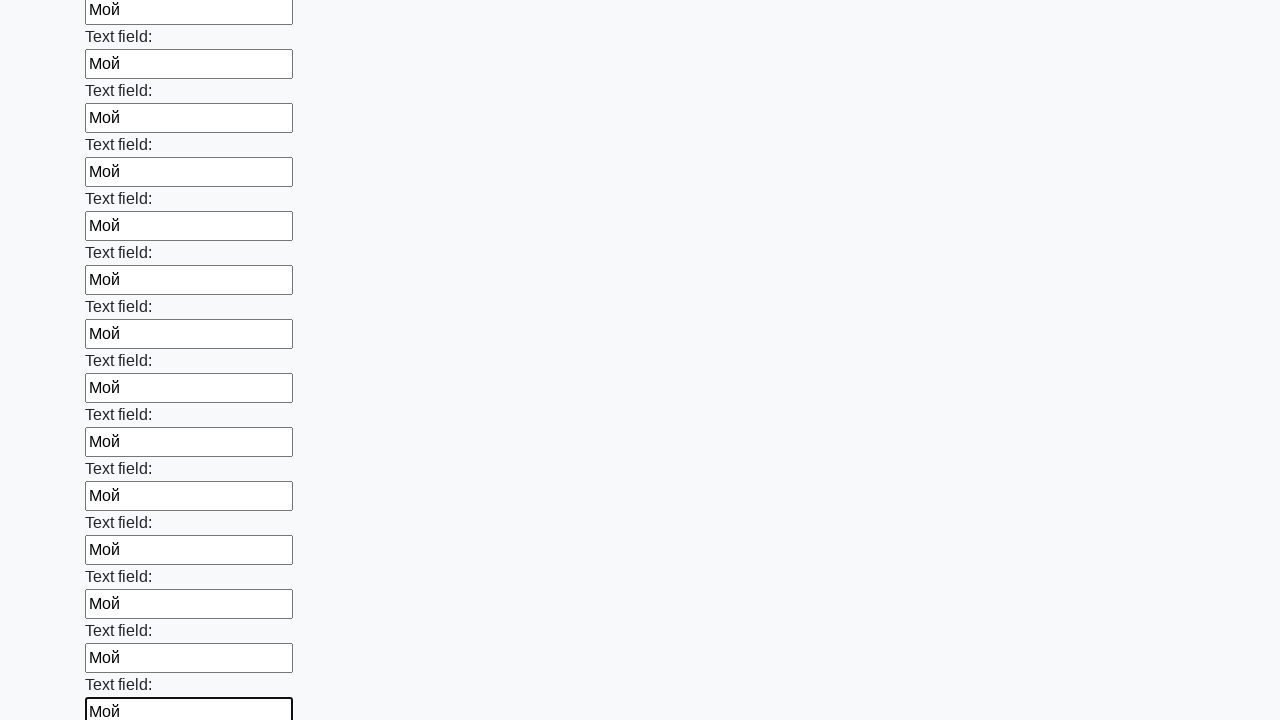

Filled input field with 'Мой' on .first_block input >> nth=69
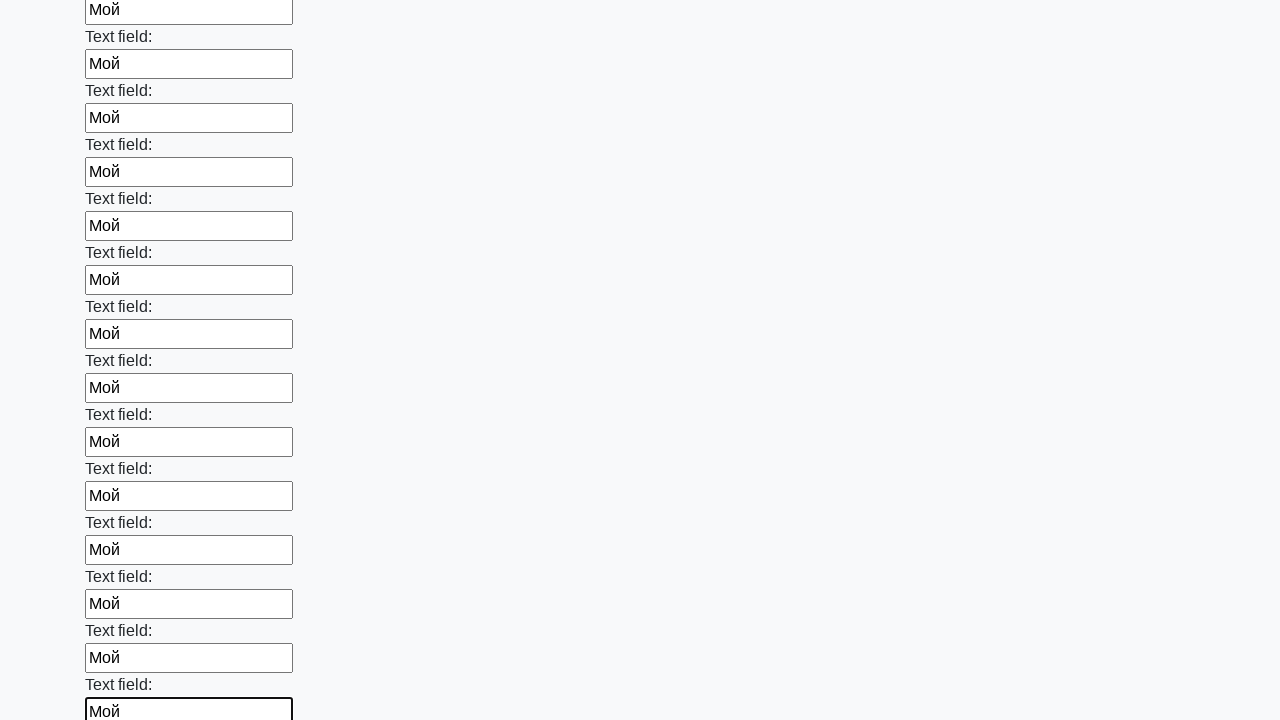

Filled input field with 'Мой' on .first_block input >> nth=70
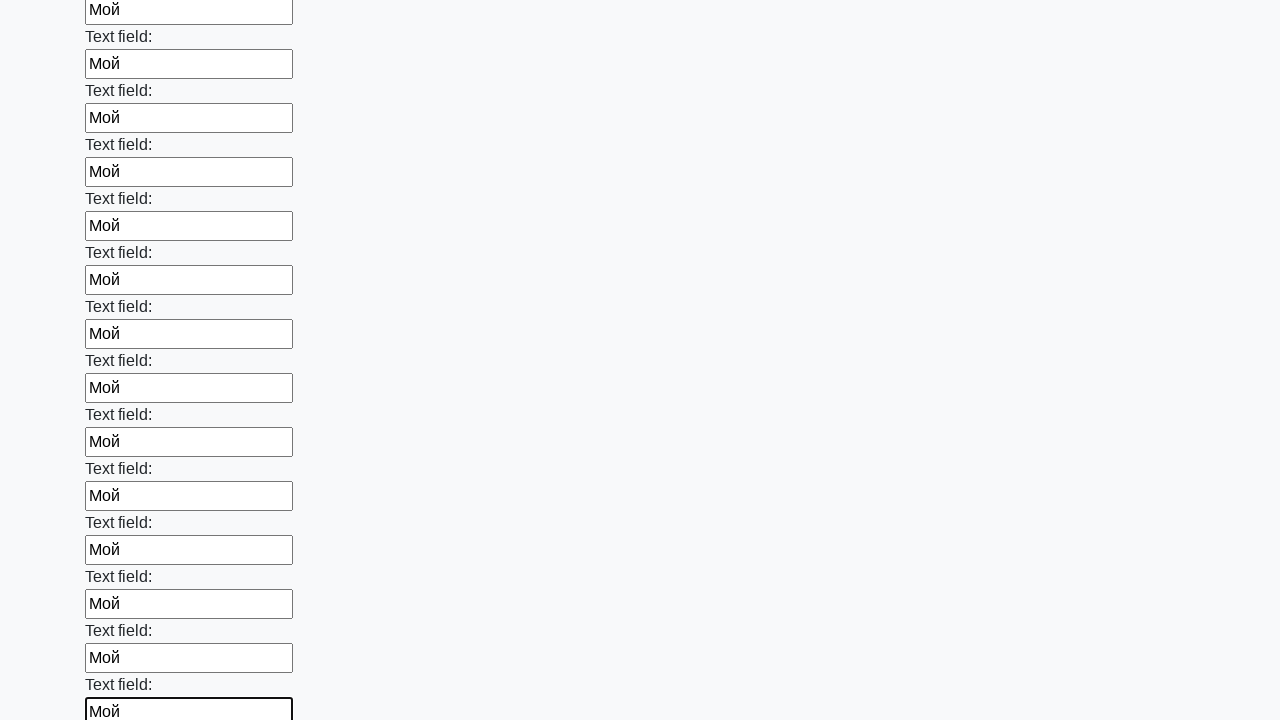

Filled input field with 'Мой' on .first_block input >> nth=71
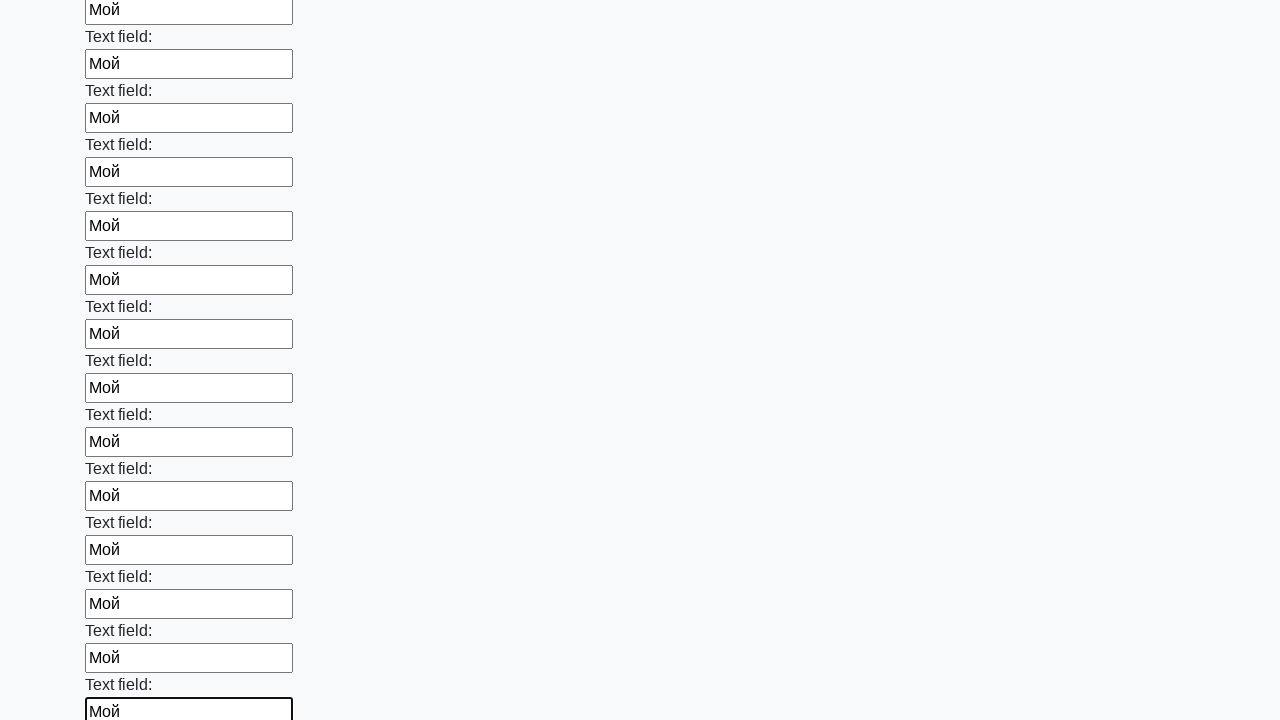

Filled input field with 'Мой' on .first_block input >> nth=72
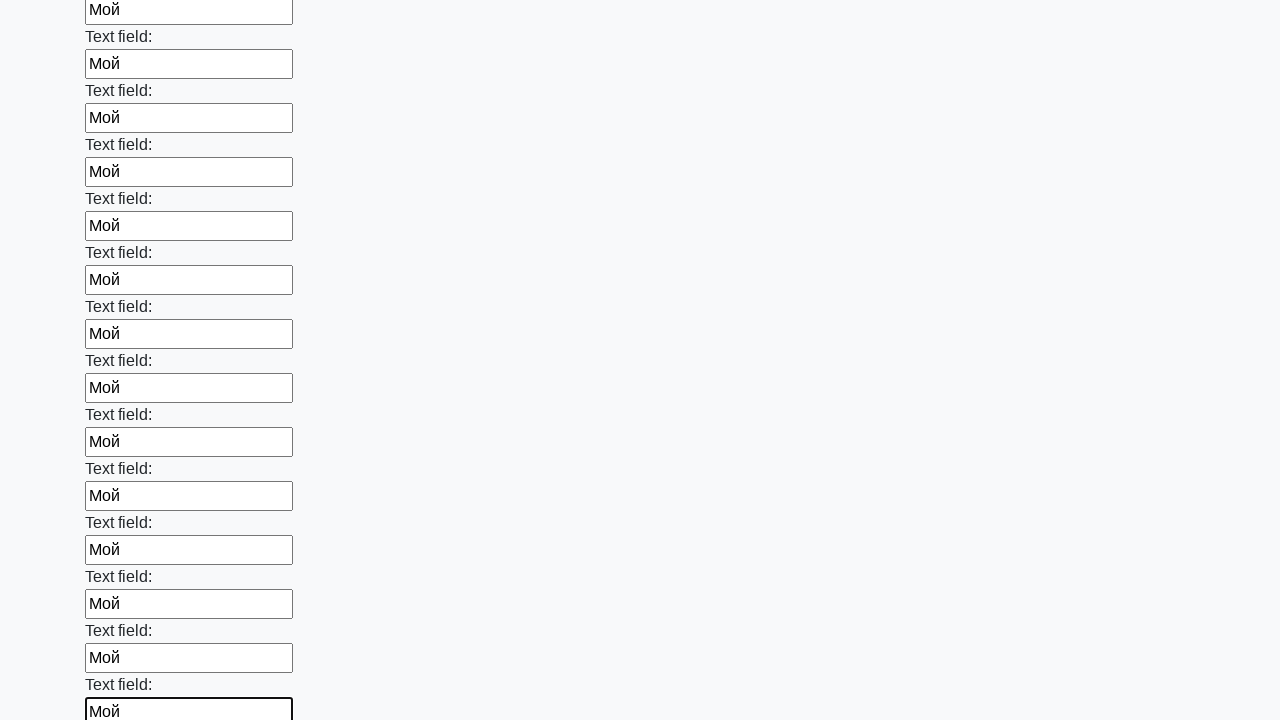

Filled input field with 'Мой' on .first_block input >> nth=73
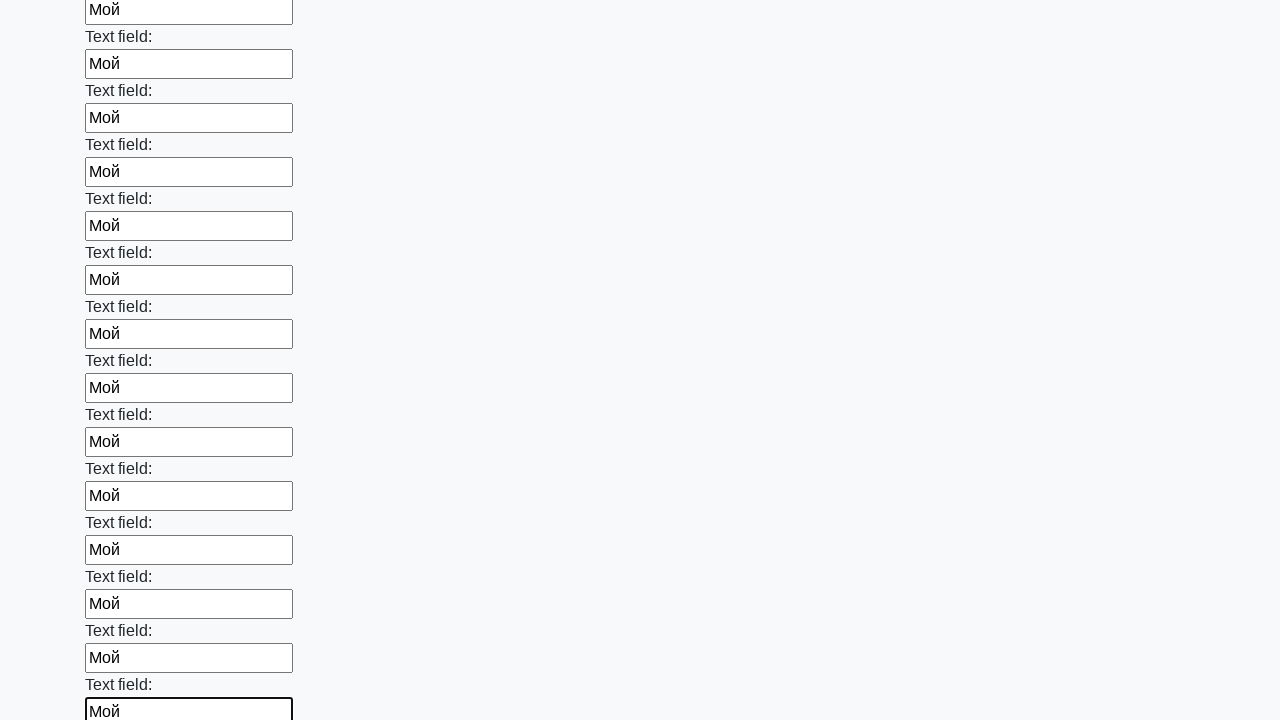

Filled input field with 'Мой' on .first_block input >> nth=74
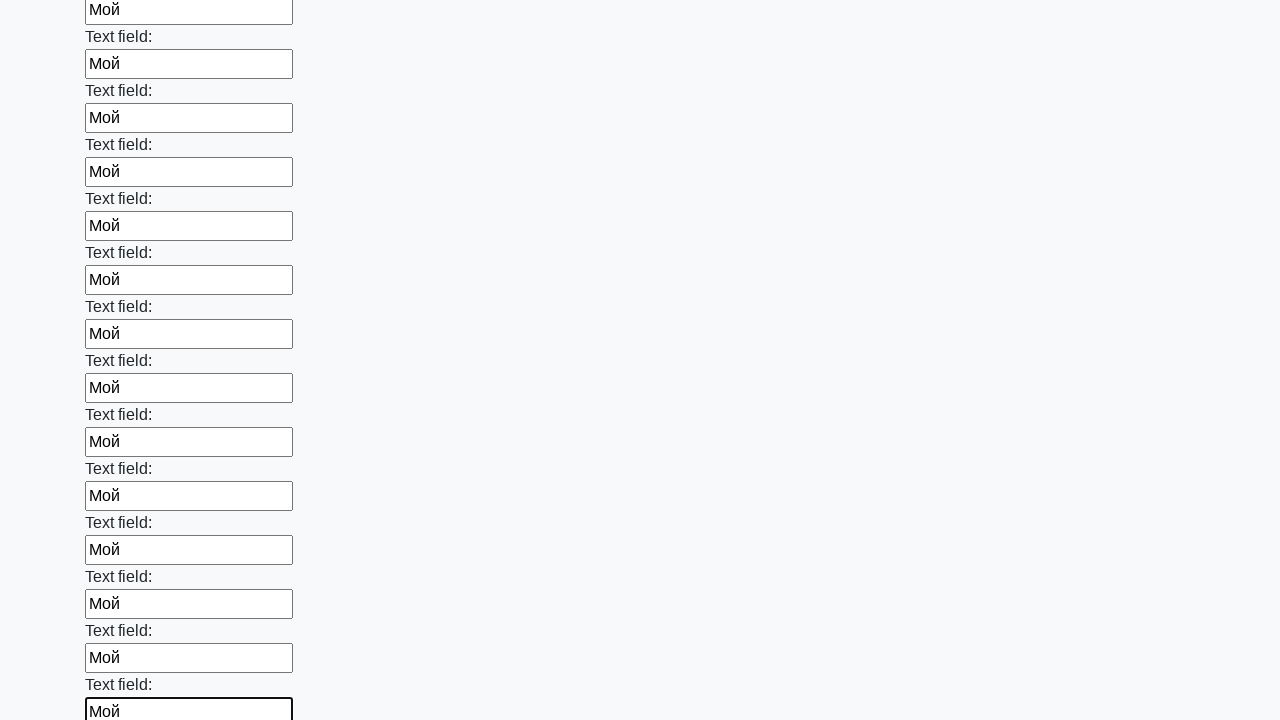

Filled input field with 'Мой' on .first_block input >> nth=75
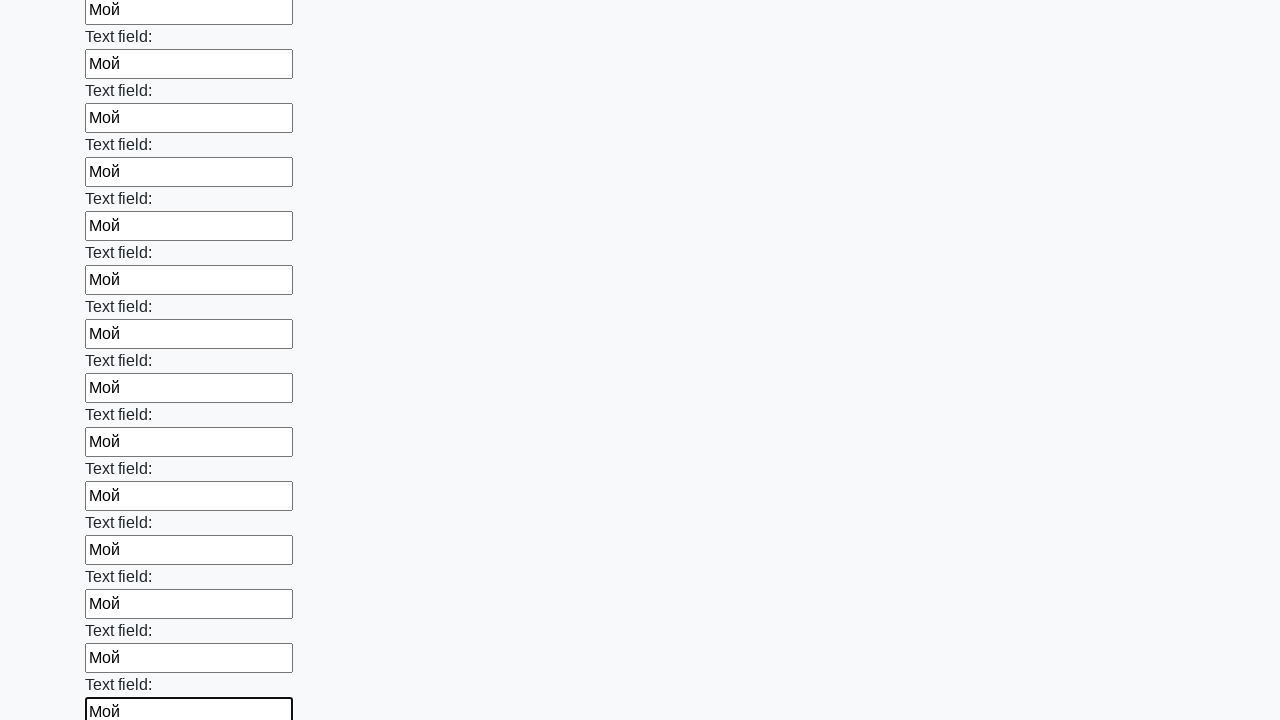

Filled input field with 'Мой' on .first_block input >> nth=76
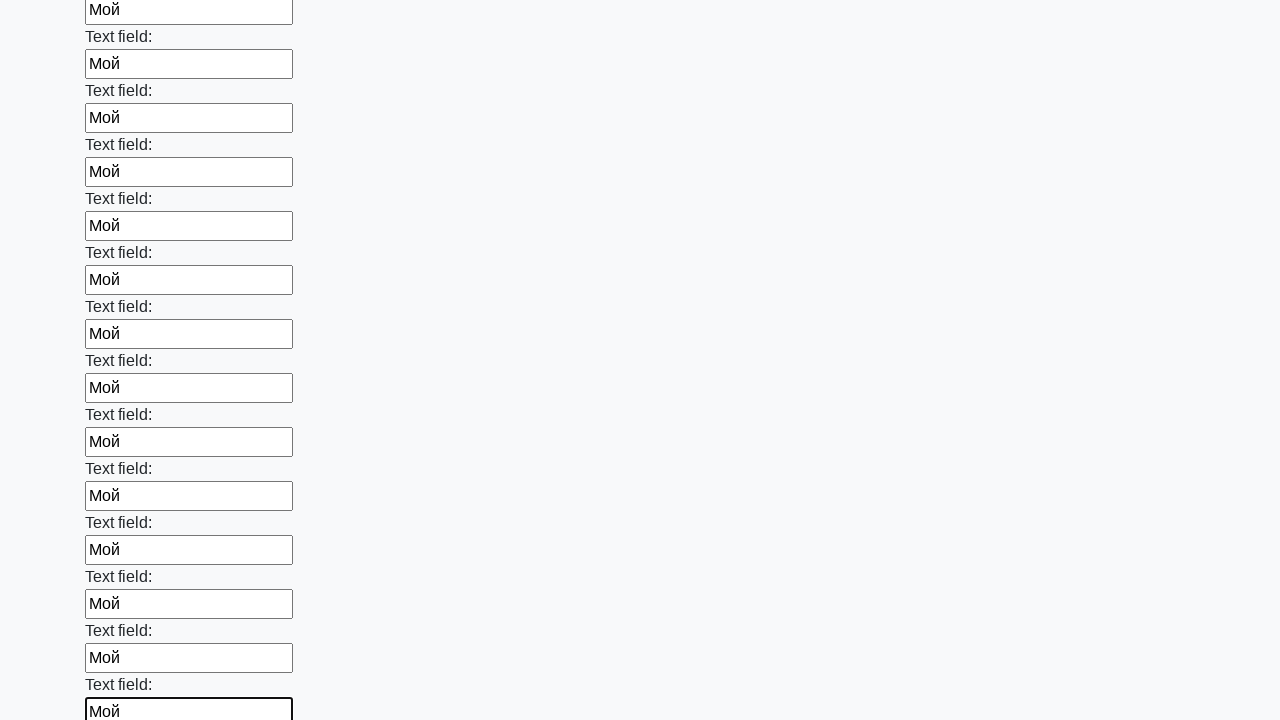

Filled input field with 'Мой' on .first_block input >> nth=77
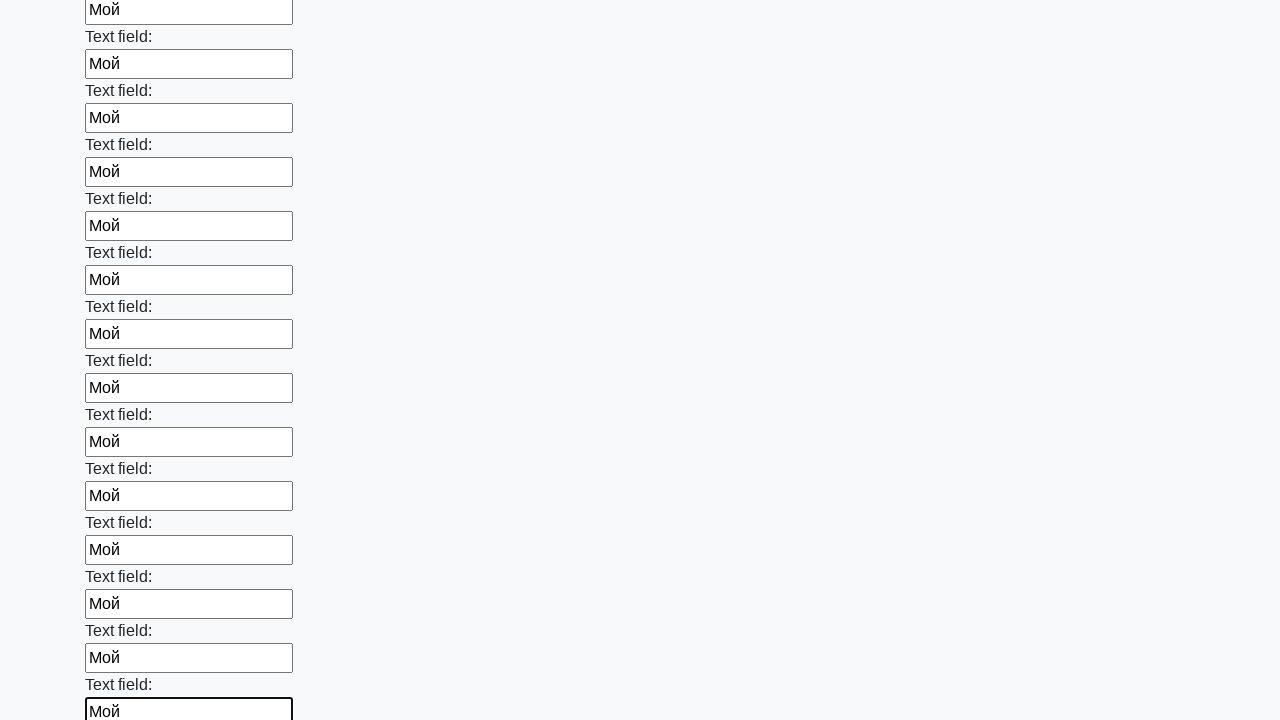

Filled input field with 'Мой' on .first_block input >> nth=78
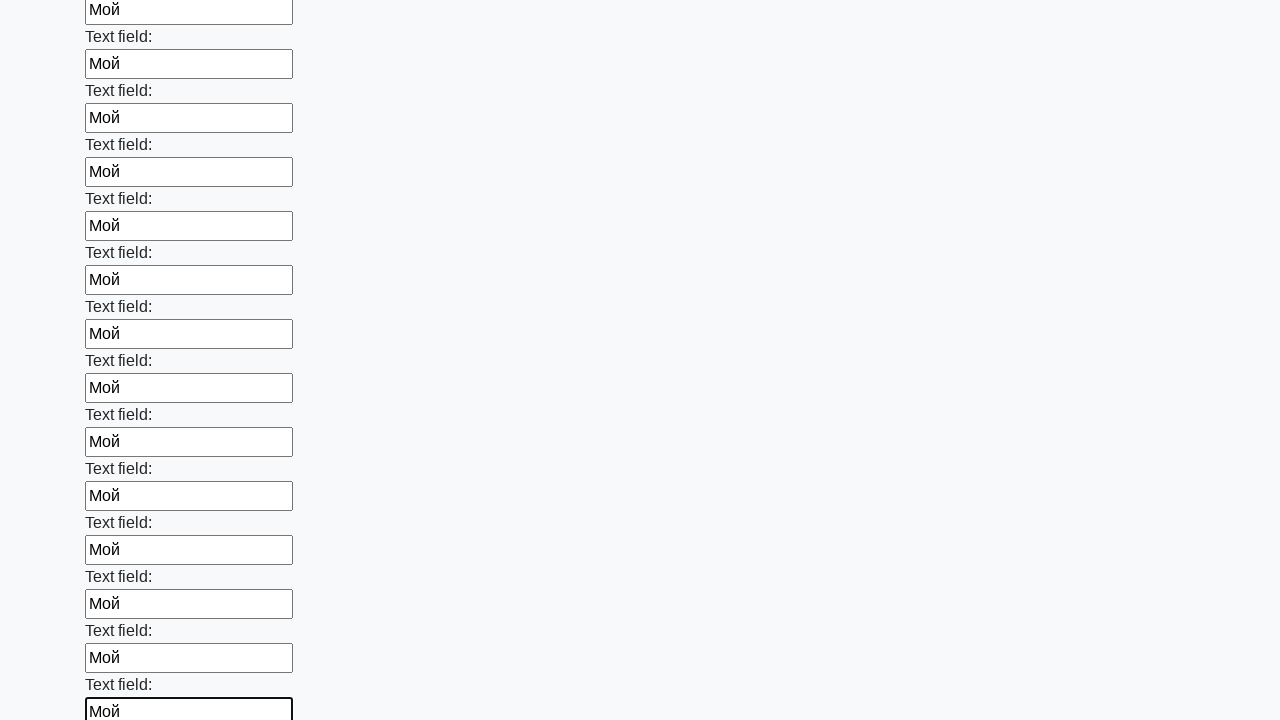

Filled input field with 'Мой' on .first_block input >> nth=79
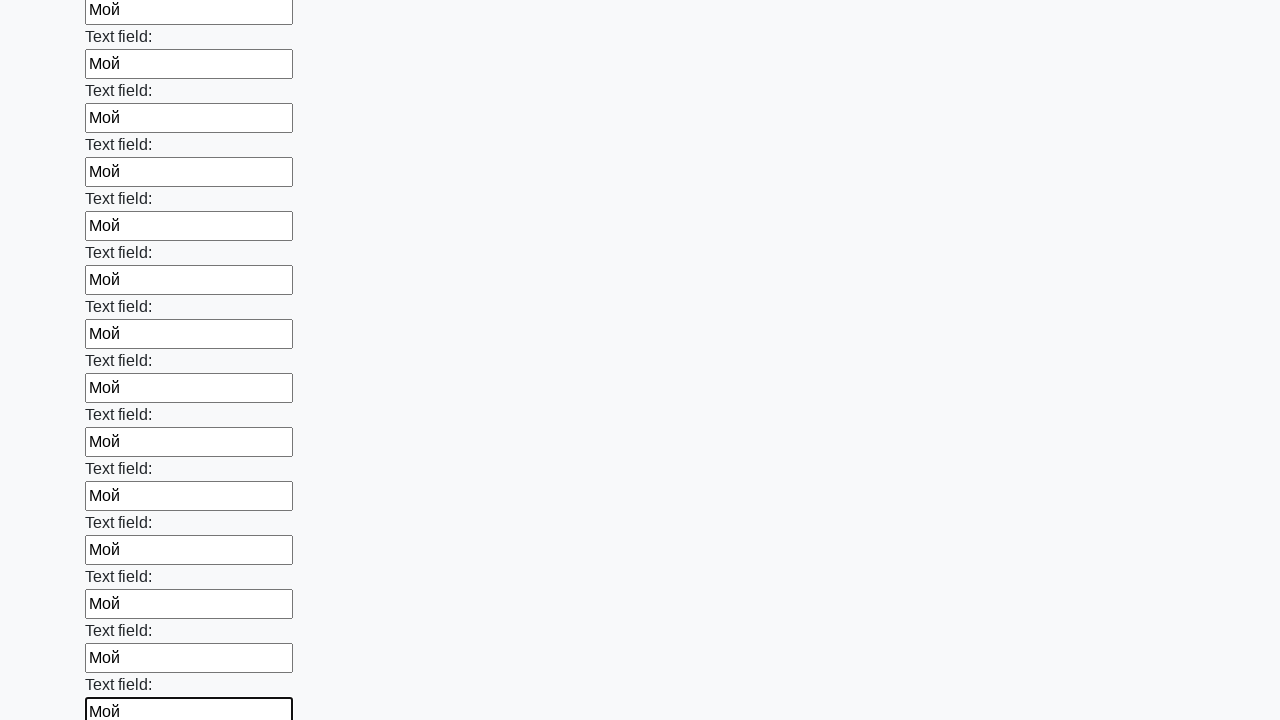

Filled input field with 'Мой' on .first_block input >> nth=80
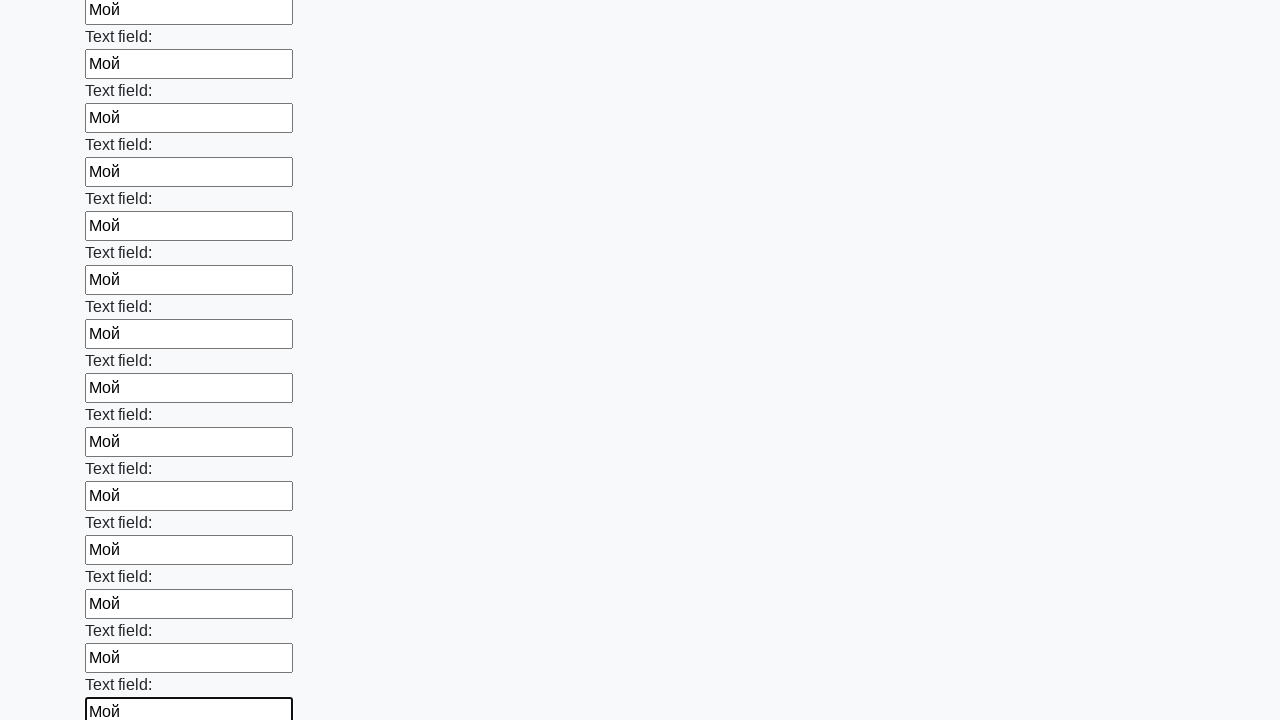

Filled input field with 'Мой' on .first_block input >> nth=81
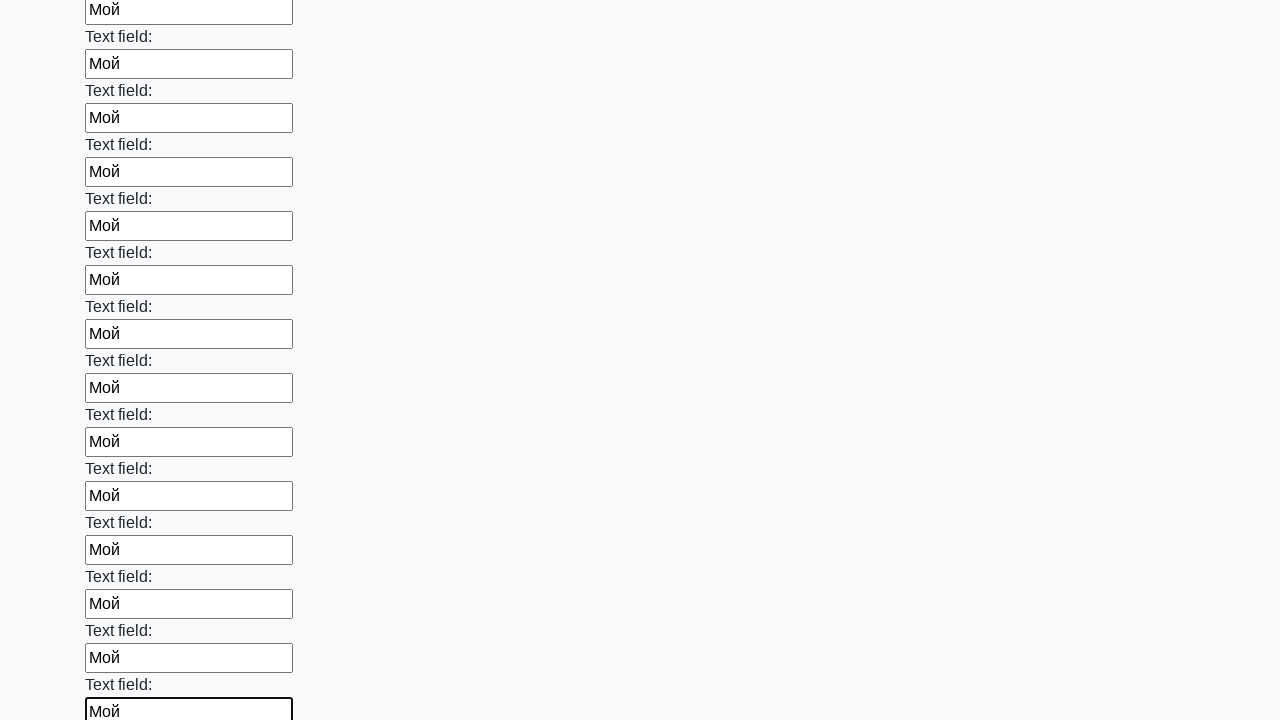

Filled input field with 'Мой' on .first_block input >> nth=82
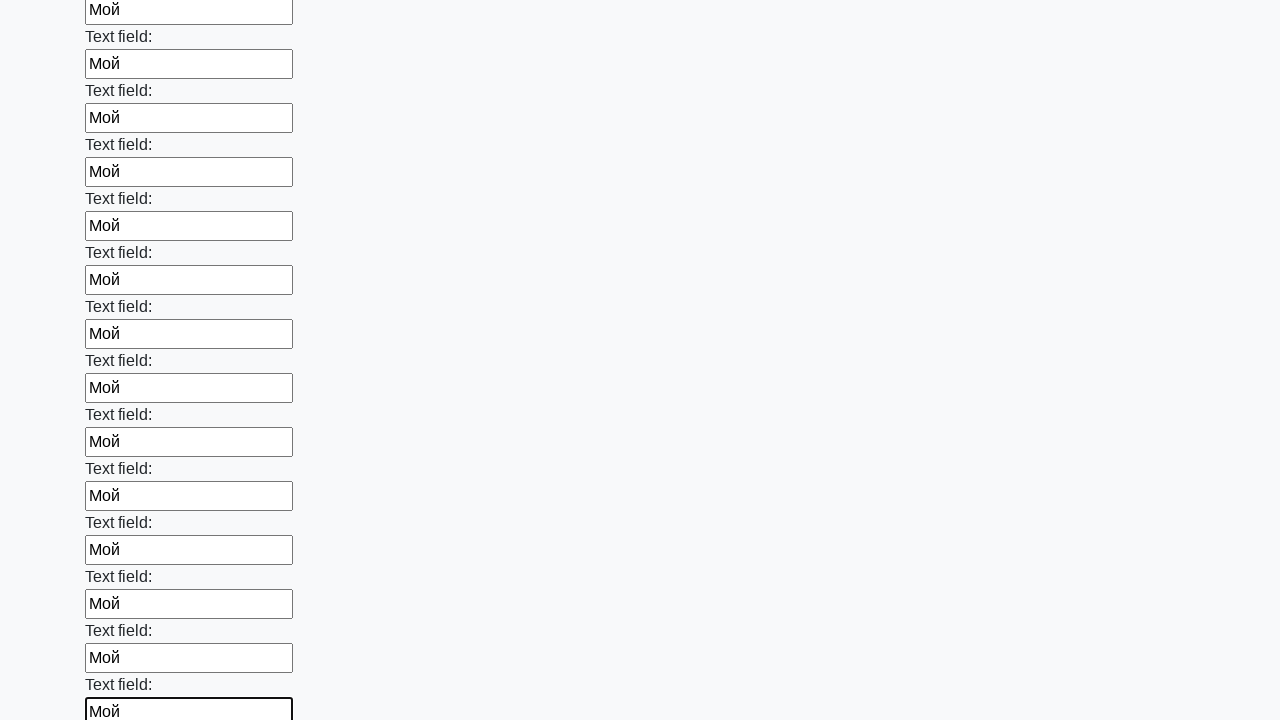

Filled input field with 'Мой' on .first_block input >> nth=83
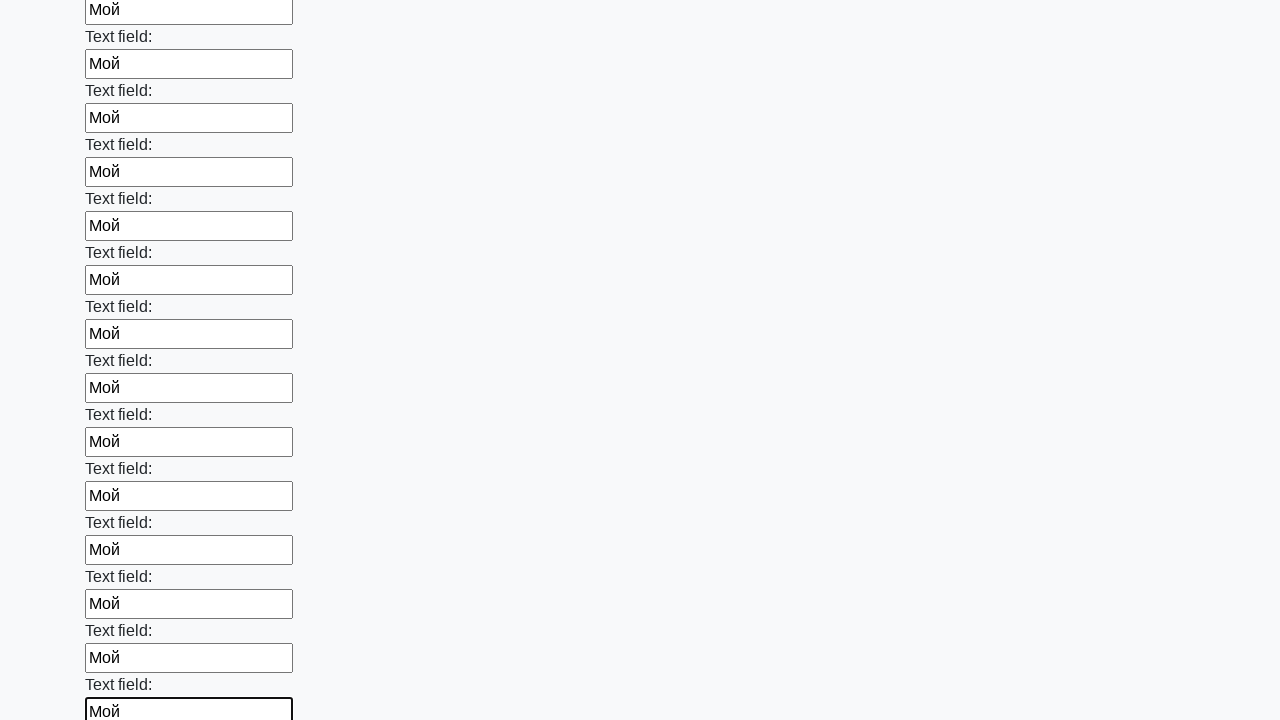

Filled input field with 'Мой' on .first_block input >> nth=84
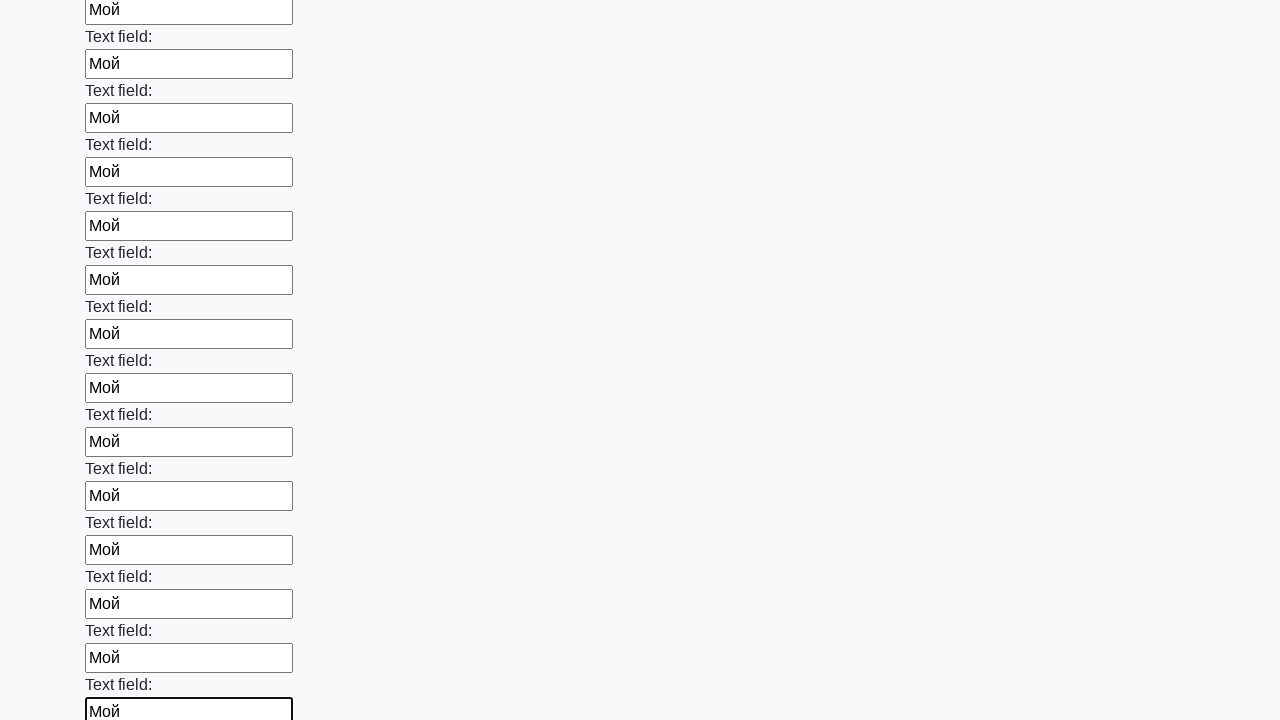

Filled input field with 'Мой' on .first_block input >> nth=85
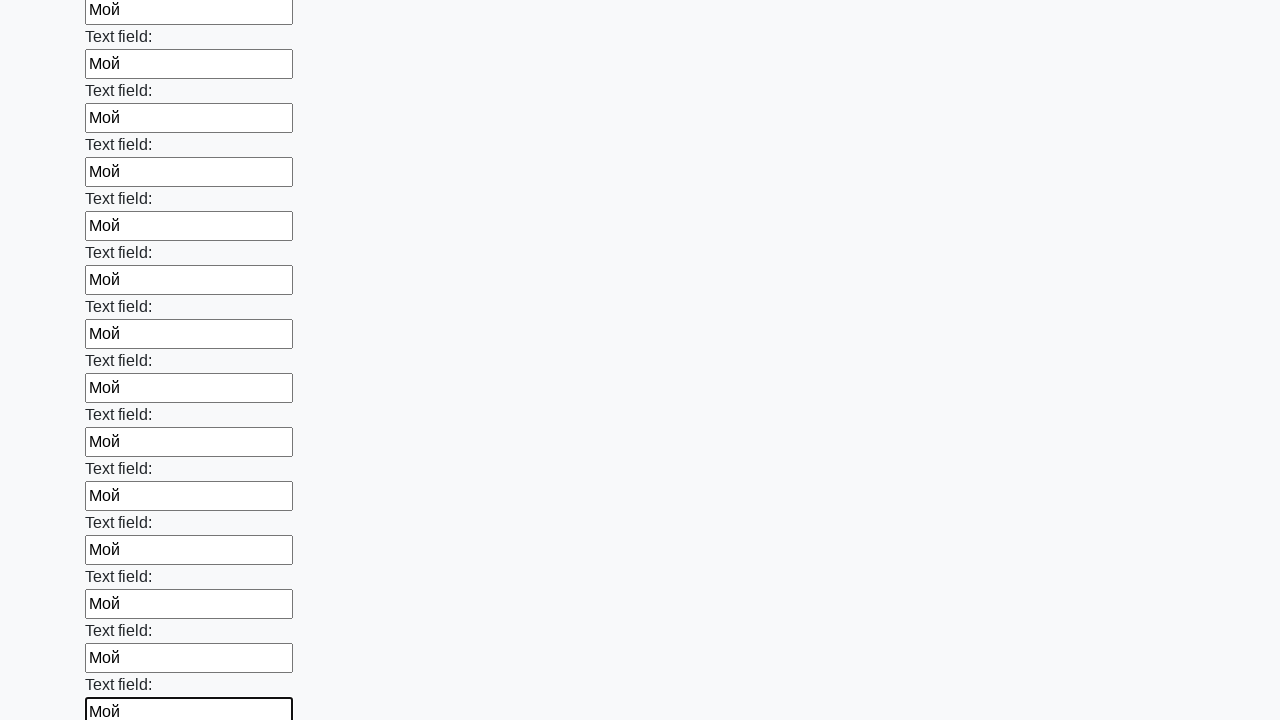

Filled input field with 'Мой' on .first_block input >> nth=86
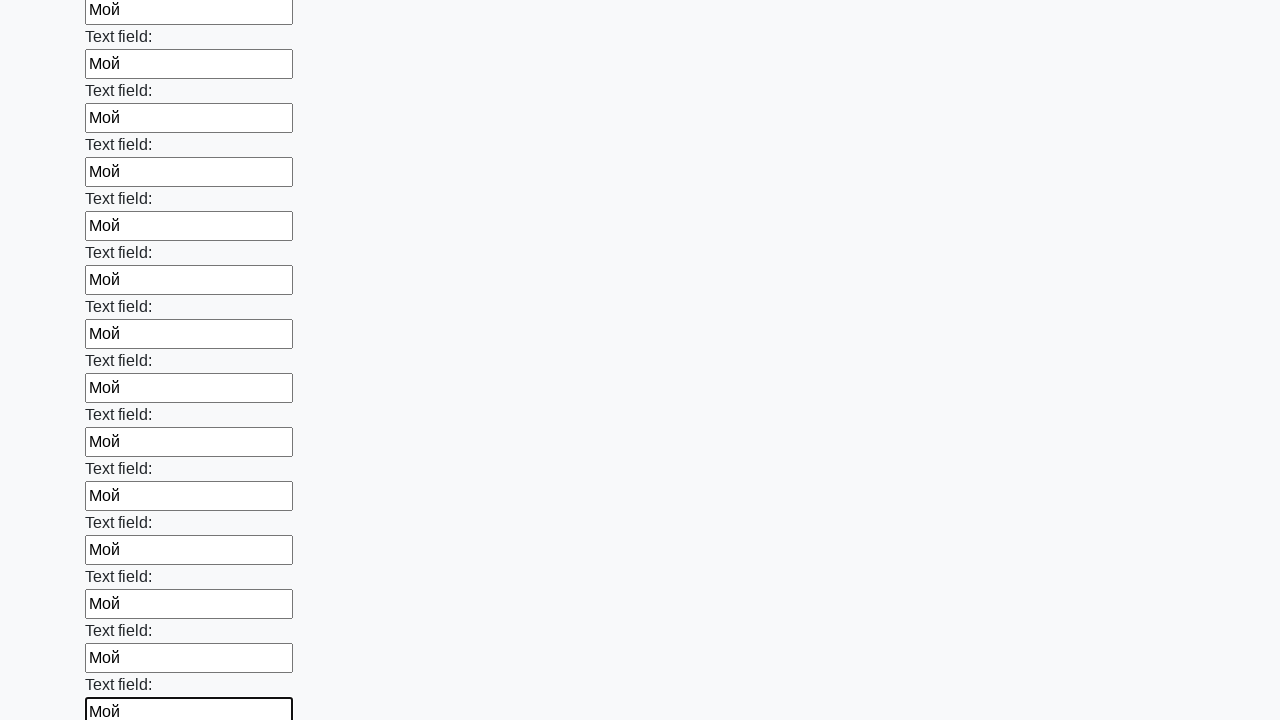

Filled input field with 'Мой' on .first_block input >> nth=87
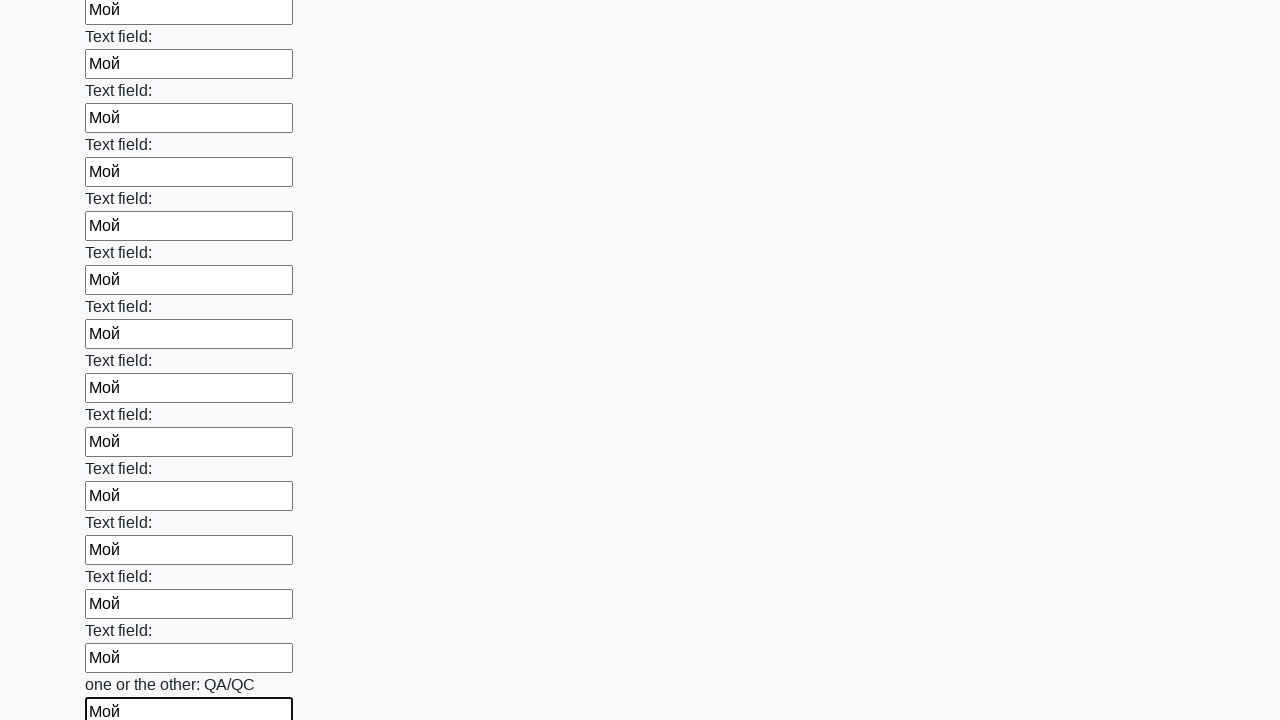

Filled input field with 'Мой' on .first_block input >> nth=88
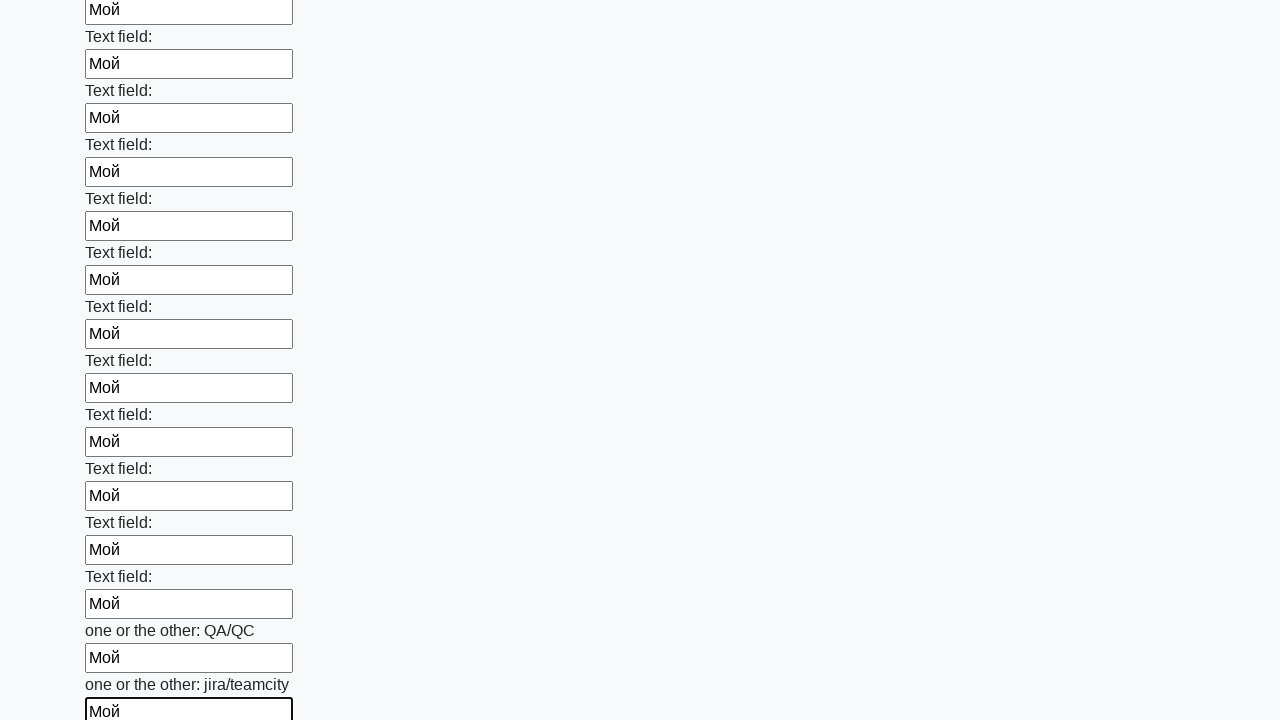

Filled input field with 'Мой' on .first_block input >> nth=89
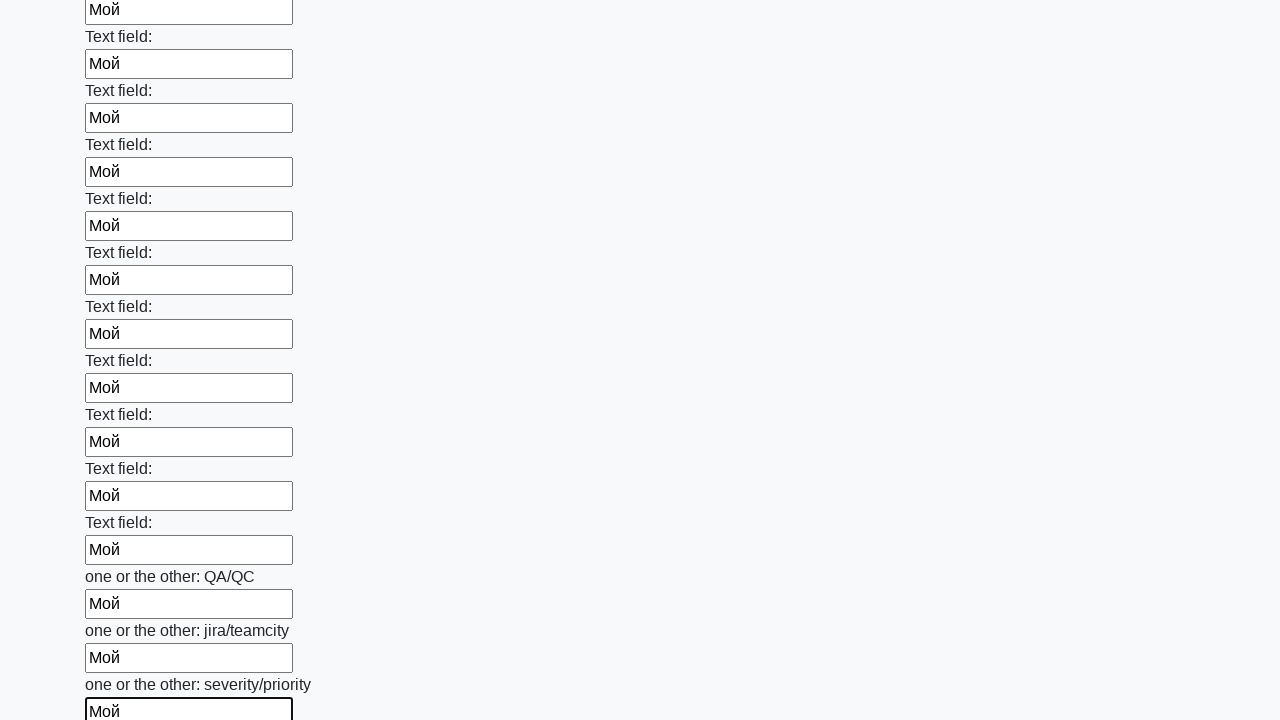

Filled input field with 'Мой' on .first_block input >> nth=90
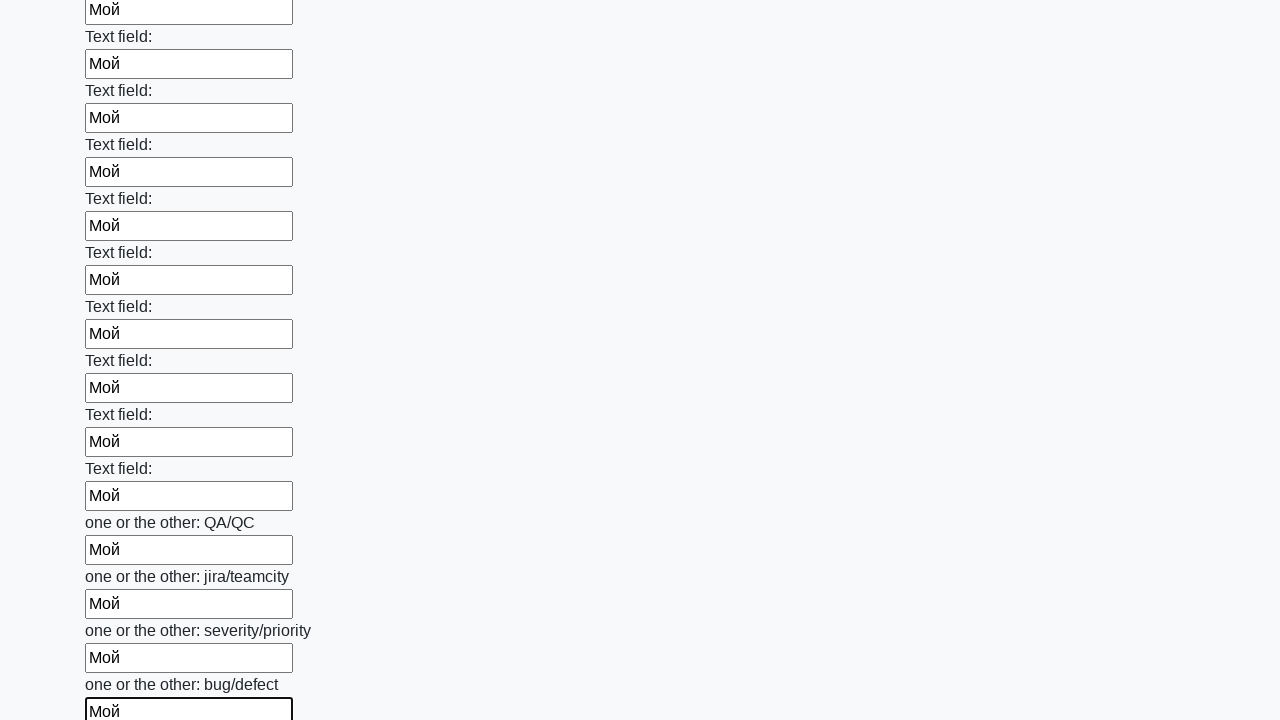

Filled input field with 'Мой' on .first_block input >> nth=91
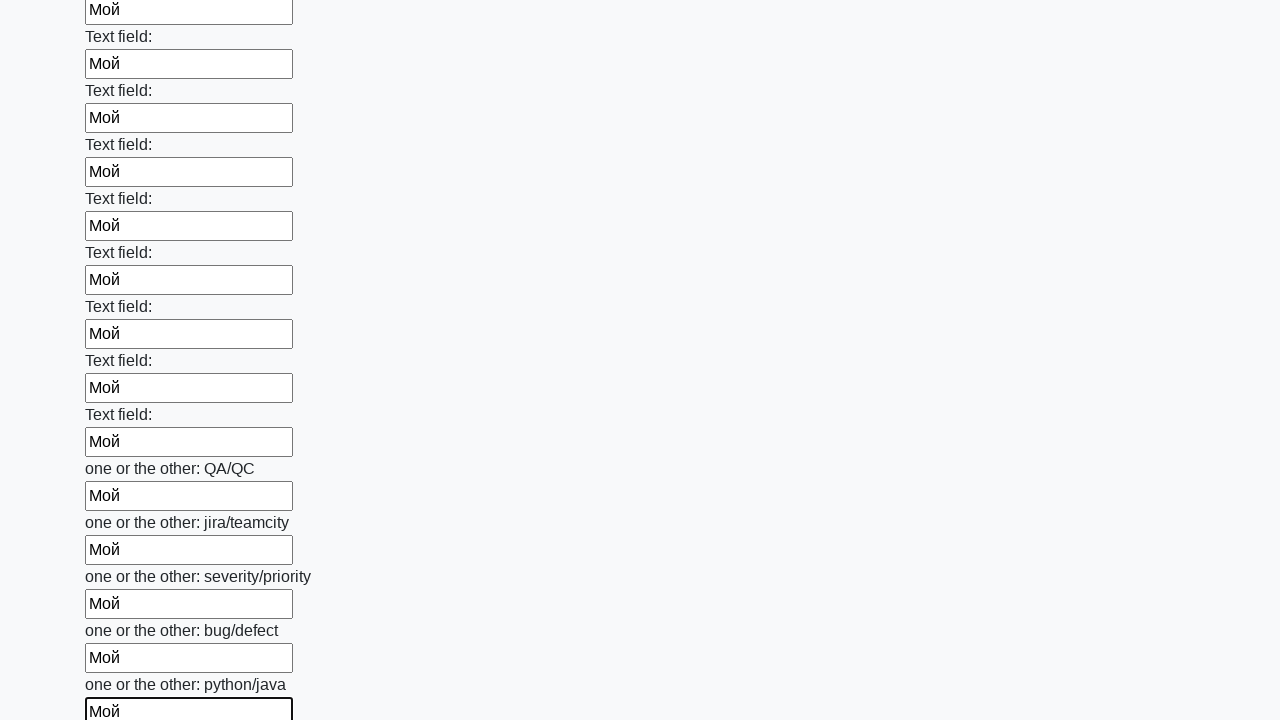

Filled input field with 'Мой' on .first_block input >> nth=92
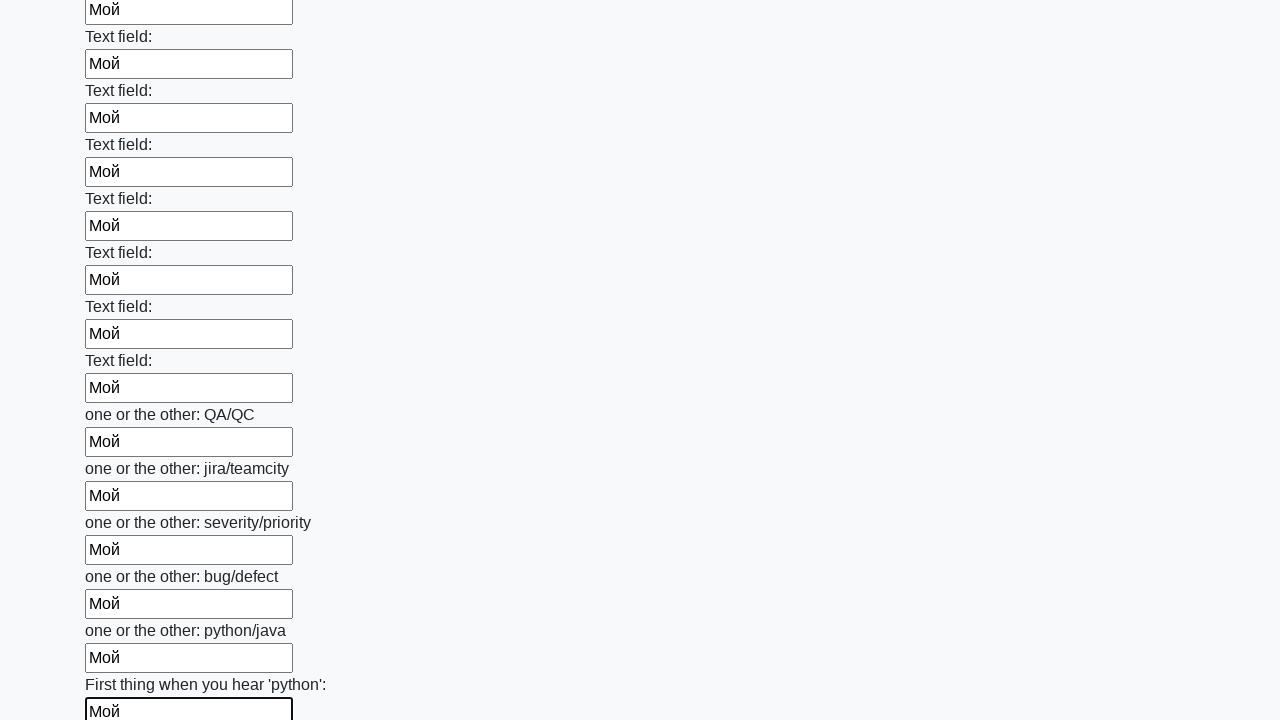

Filled input field with 'Мой' on .first_block input >> nth=93
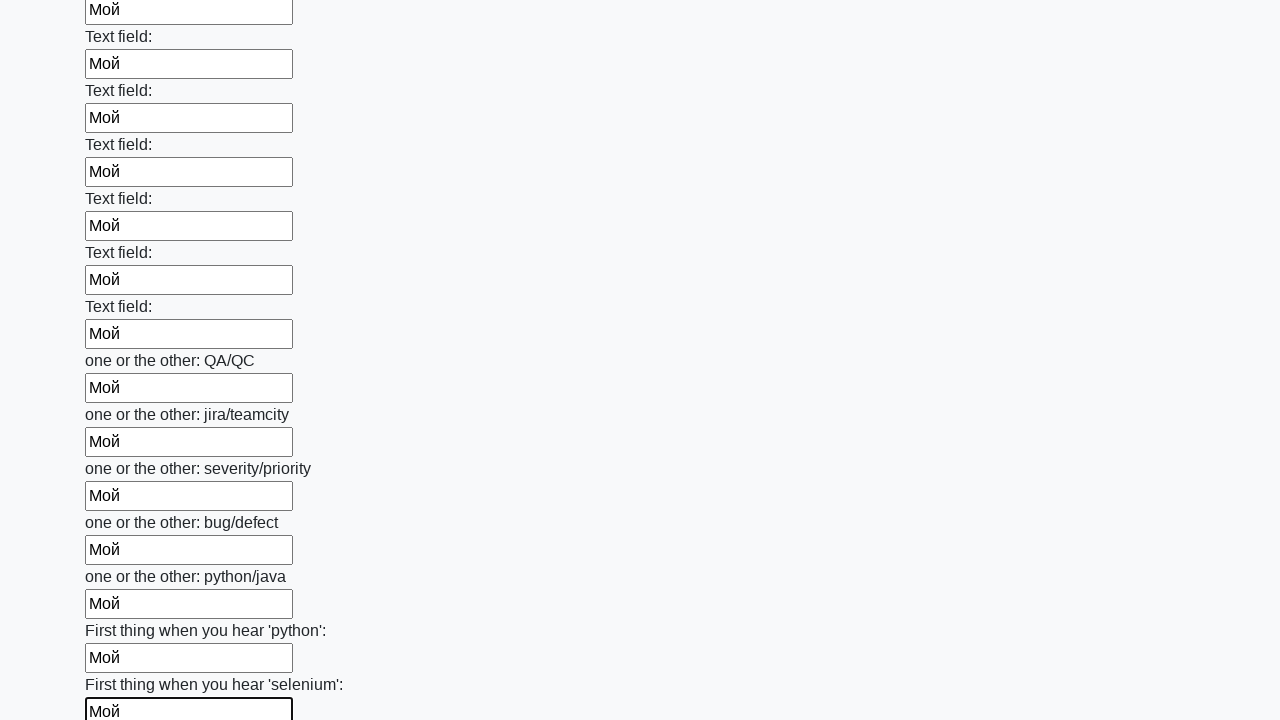

Filled input field with 'Мой' on .first_block input >> nth=94
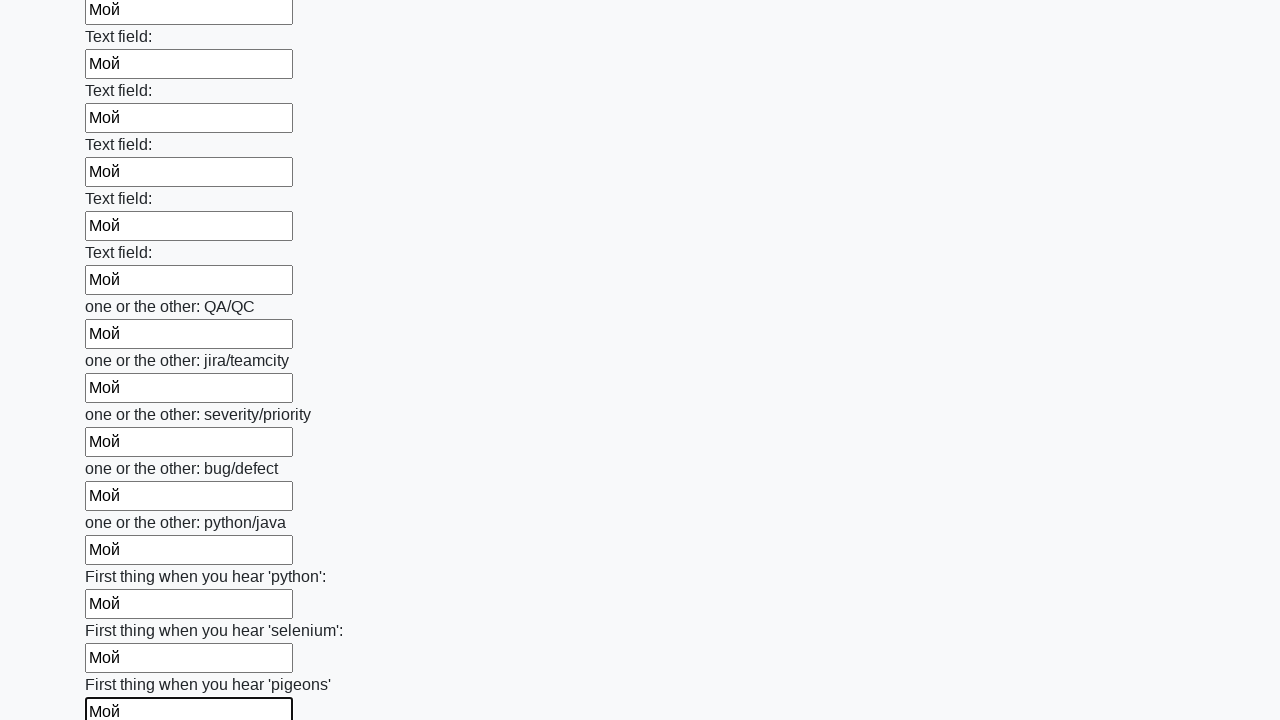

Filled input field with 'Мой' on .first_block input >> nth=95
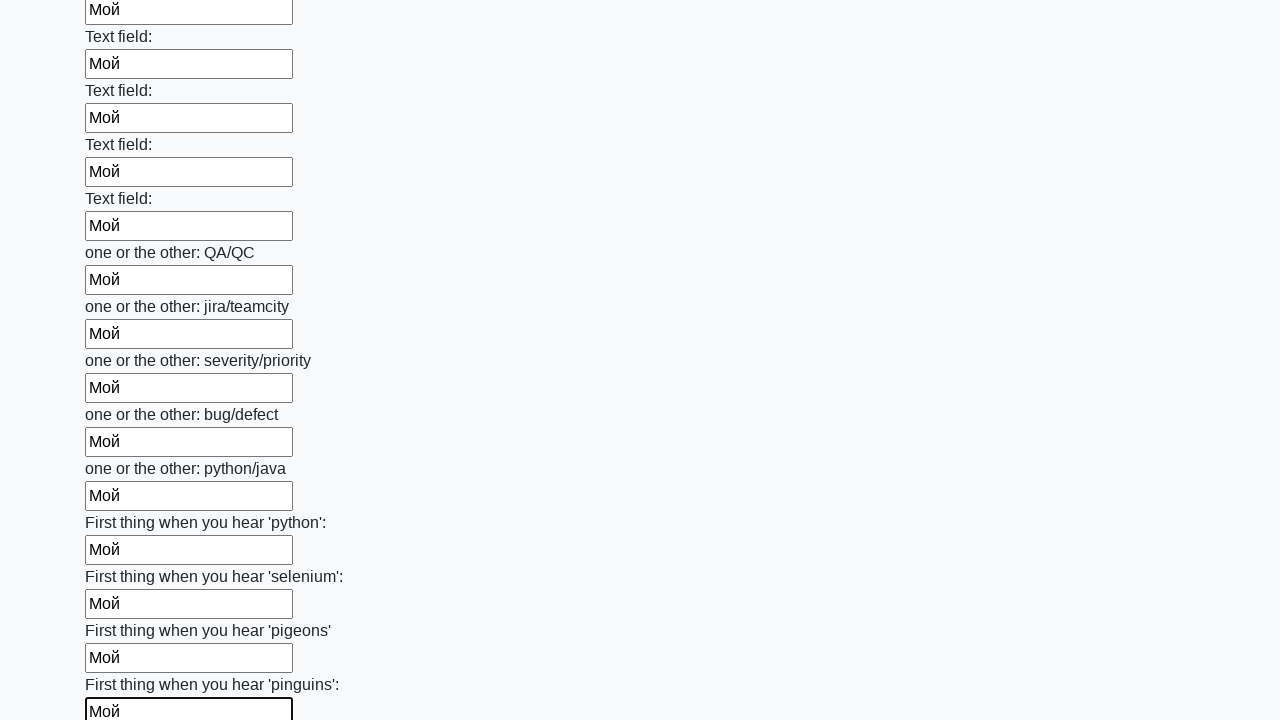

Filled input field with 'Мой' on .first_block input >> nth=96
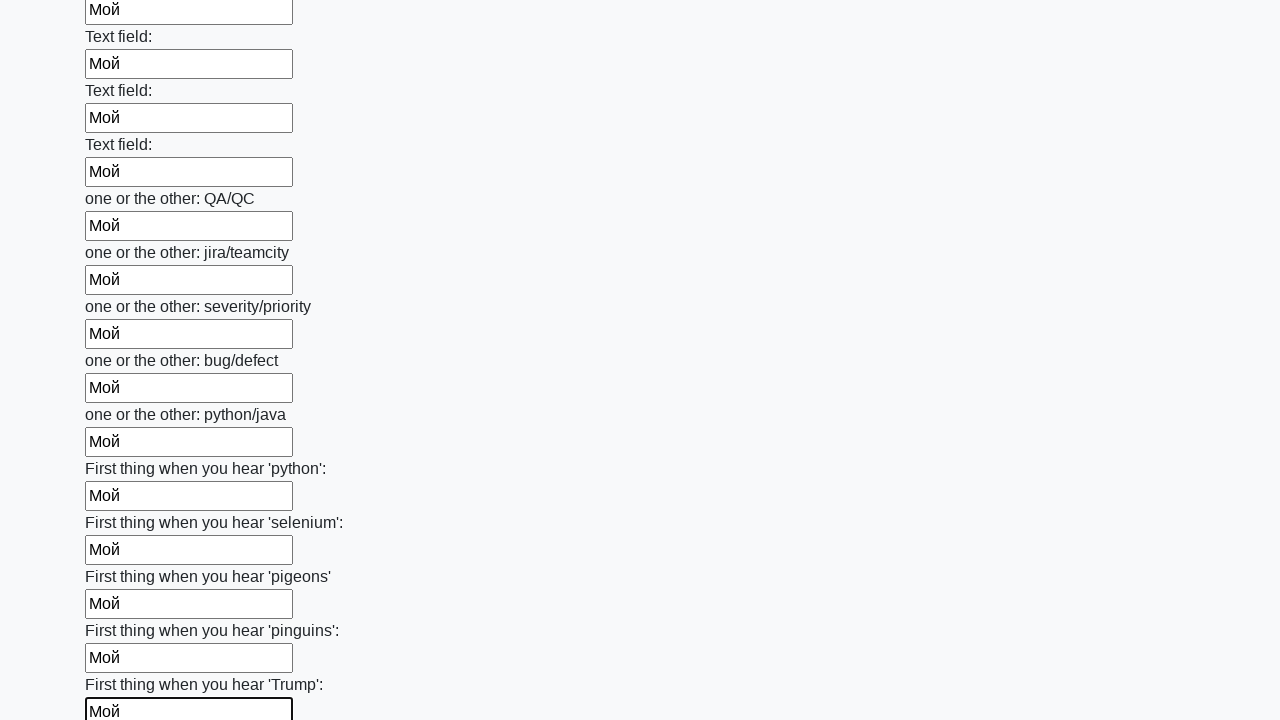

Filled input field with 'Мой' on .first_block input >> nth=97
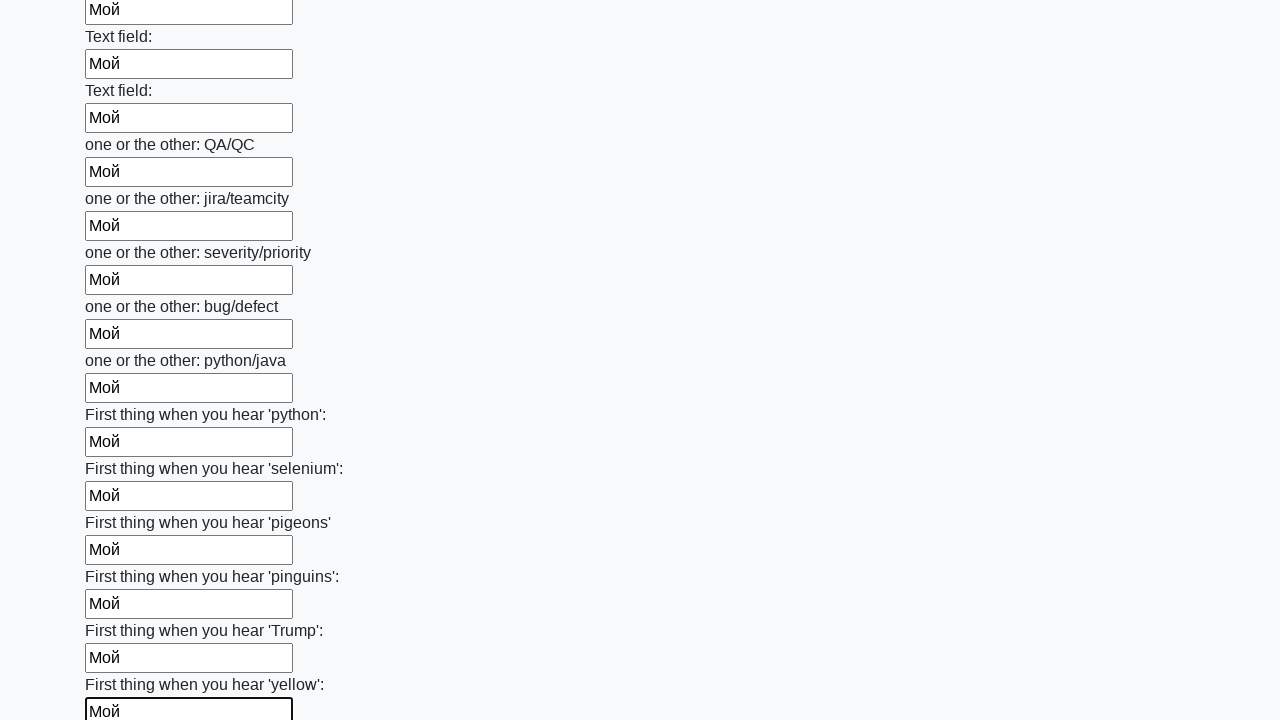

Filled input field with 'Мой' on .first_block input >> nth=98
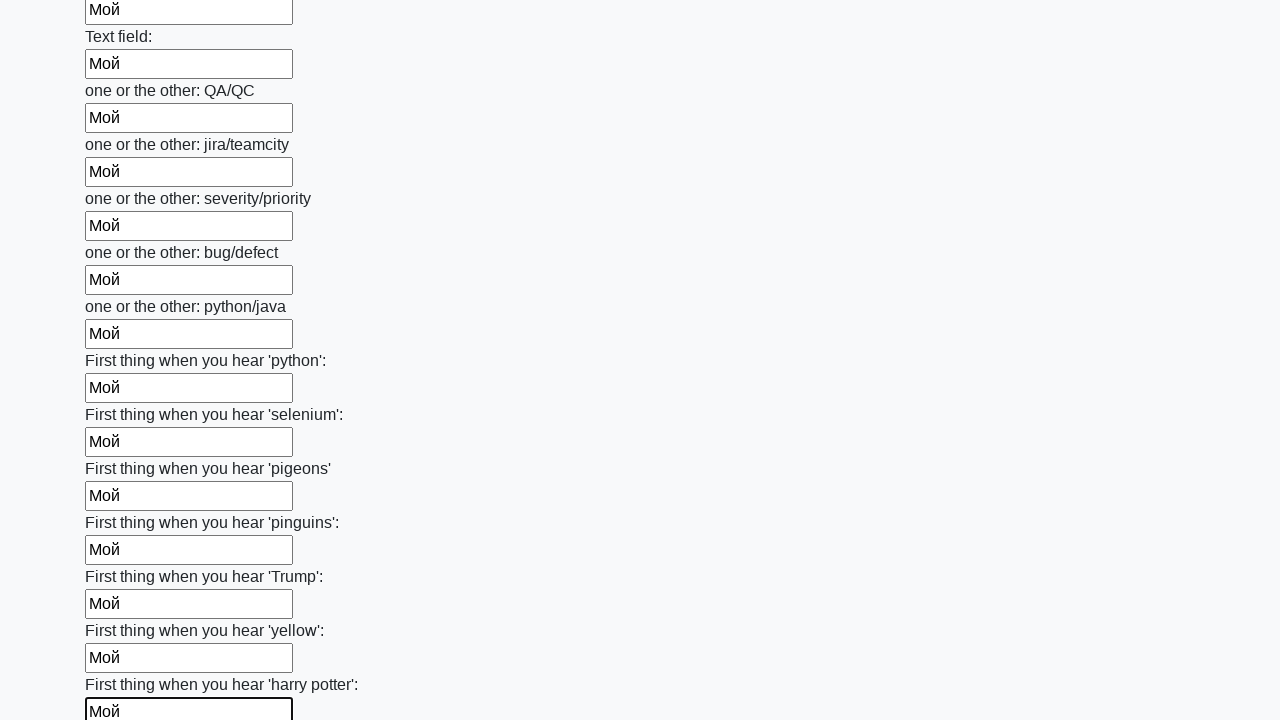

Filled input field with 'Мой' on .first_block input >> nth=99
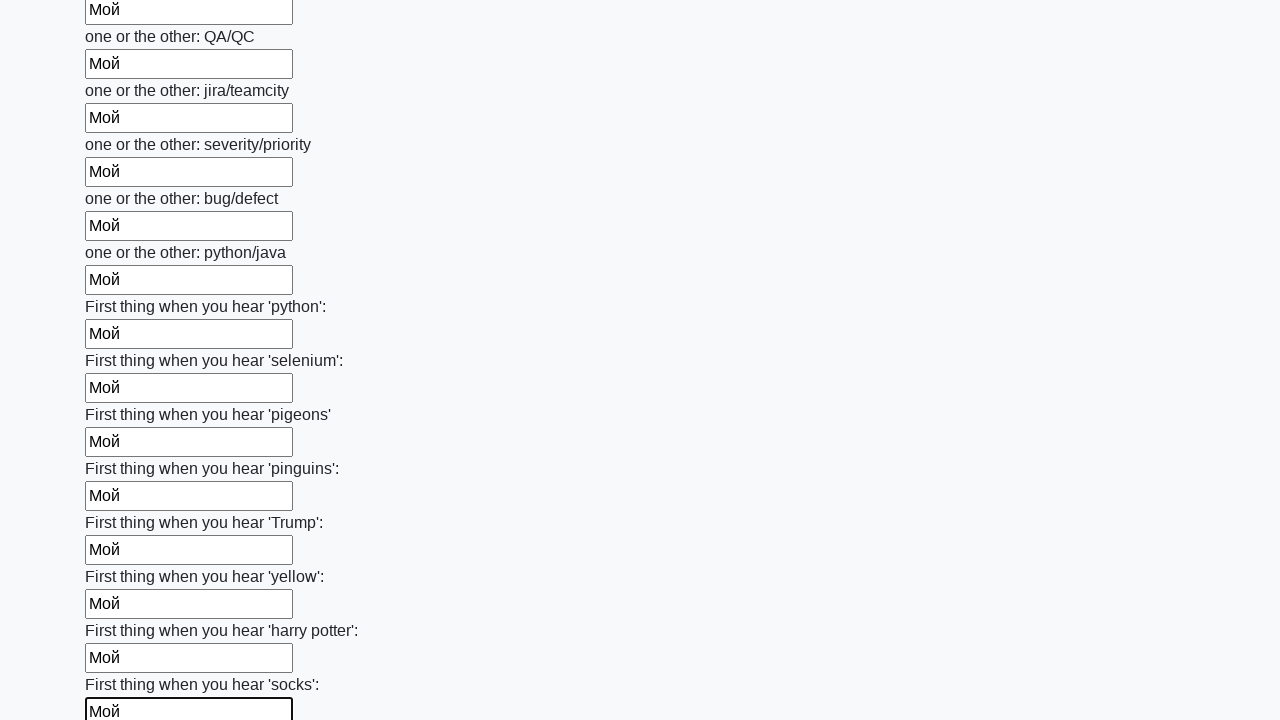

Clicked submit button at (123, 611) on xpath=//button
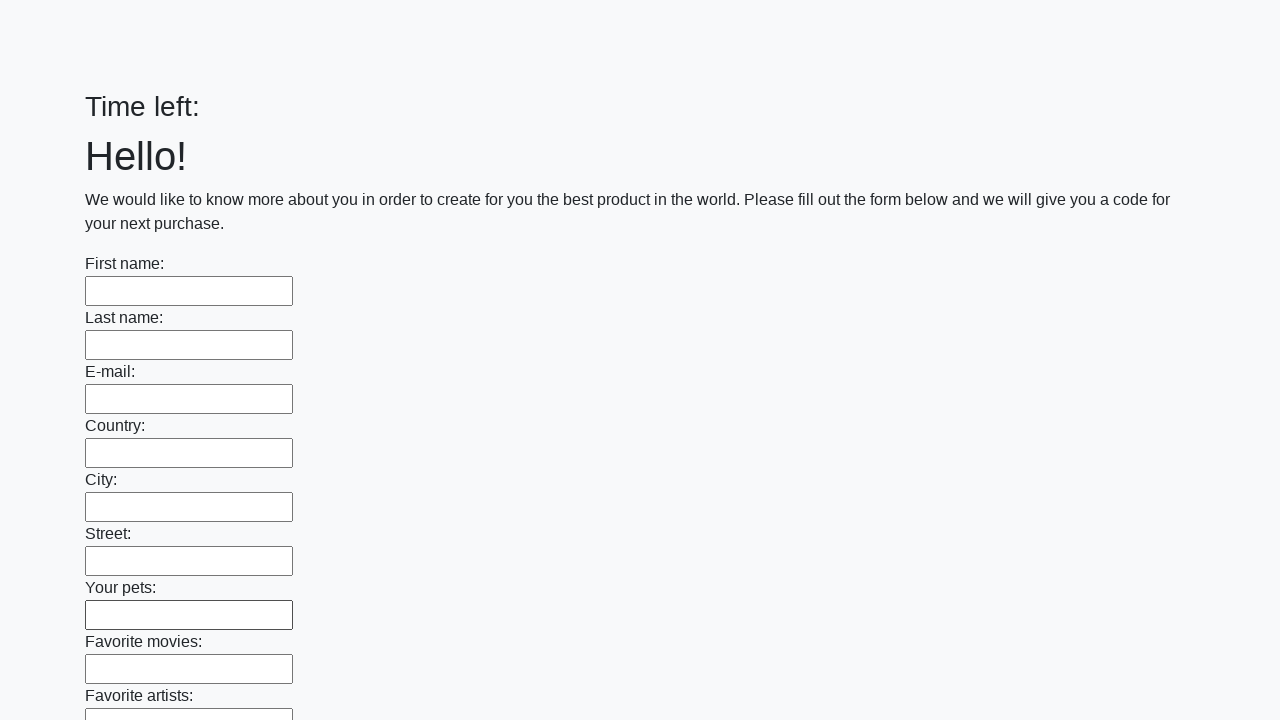

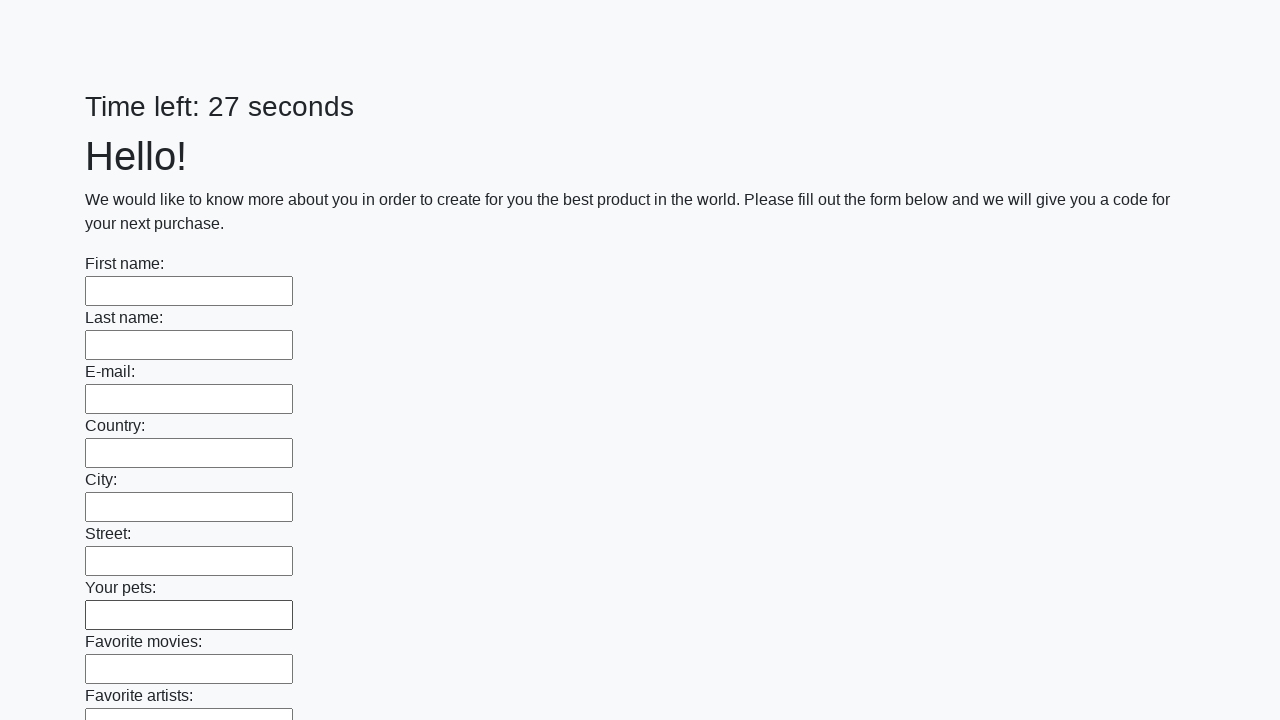